Tests the add/remove elements functionality by clicking the "Add Element" button 100 times, then clicking "Delete" on 20 of the created elements, and verifying that 80 elements remain.

Starting URL: http://the-internet.herokuapp.com/add_remove_elements/

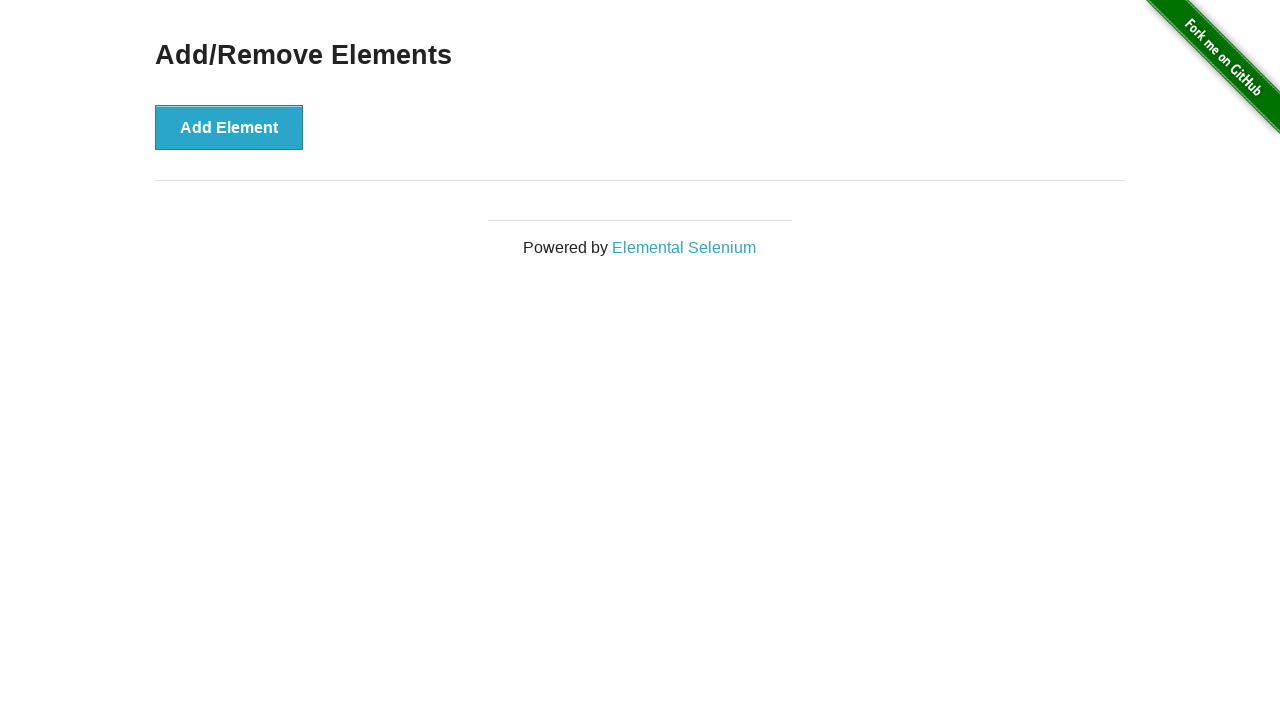

Clicked 'Add Element' button (iteration 1/100) at (229, 127) on button[onclick='addElement()']
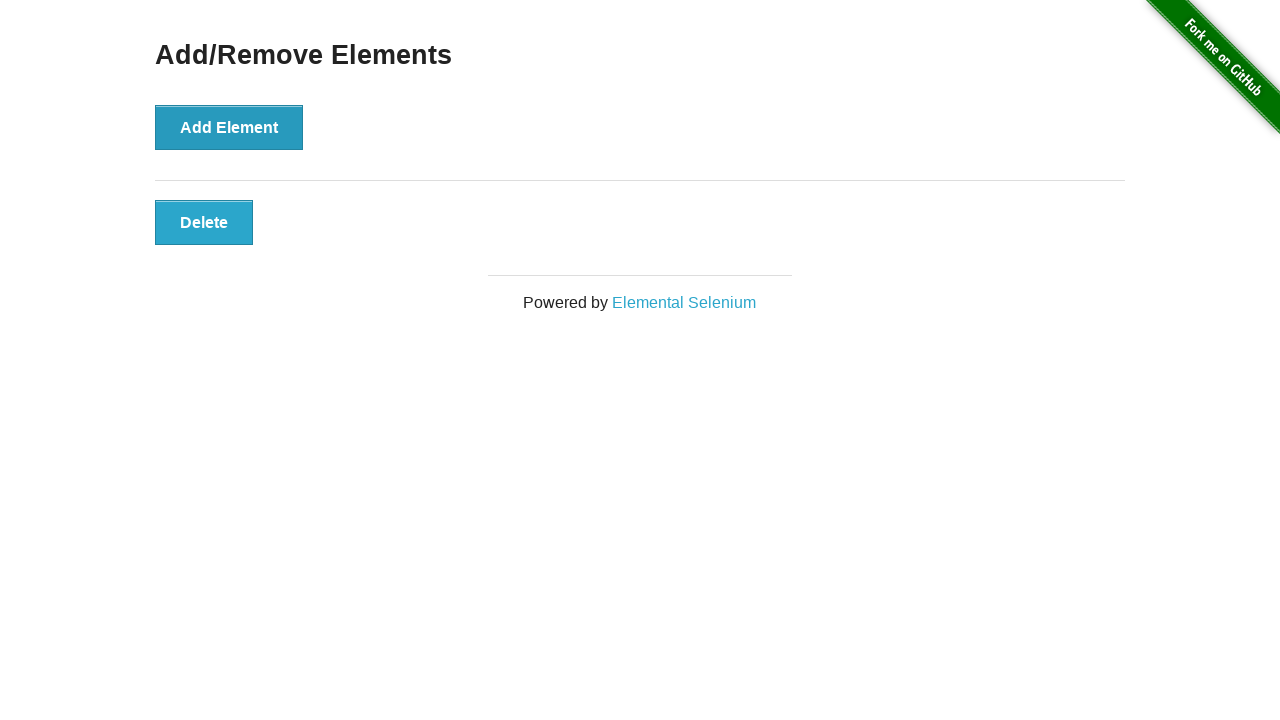

Clicked 'Add Element' button (iteration 2/100) at (229, 127) on button[onclick='addElement()']
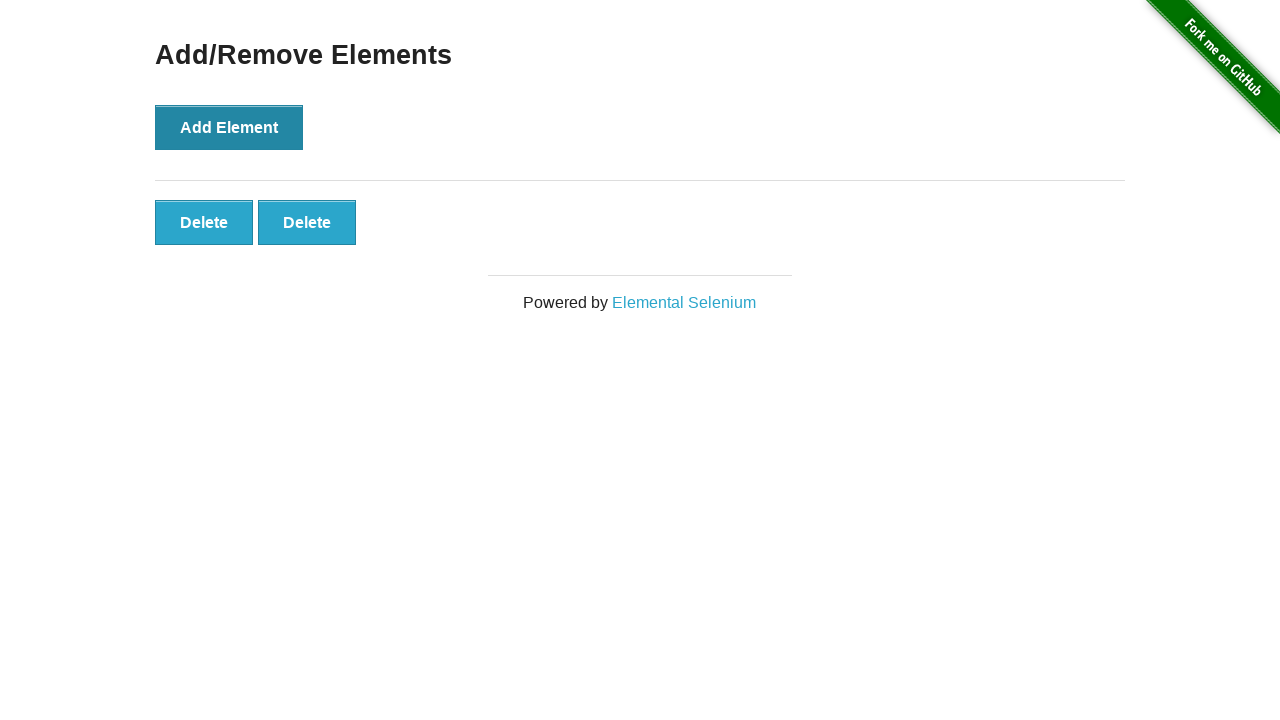

Clicked 'Add Element' button (iteration 3/100) at (229, 127) on button[onclick='addElement()']
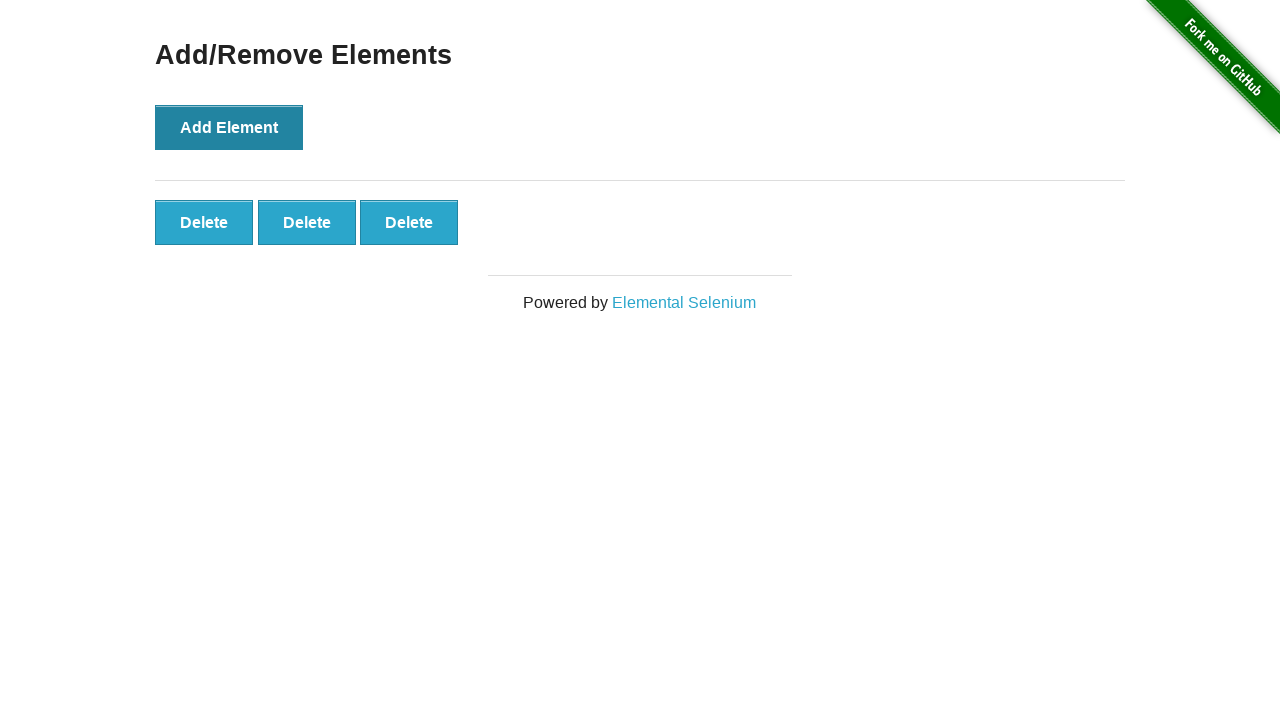

Clicked 'Add Element' button (iteration 4/100) at (229, 127) on button[onclick='addElement()']
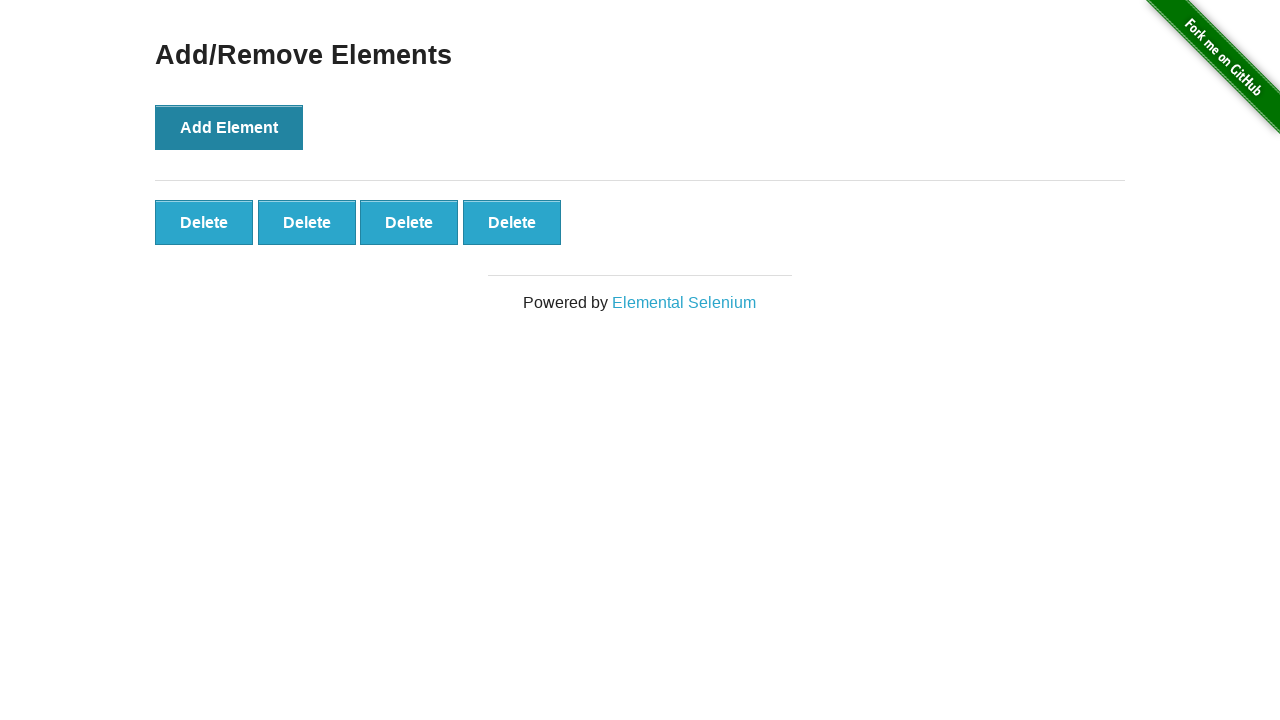

Clicked 'Add Element' button (iteration 5/100) at (229, 127) on button[onclick='addElement()']
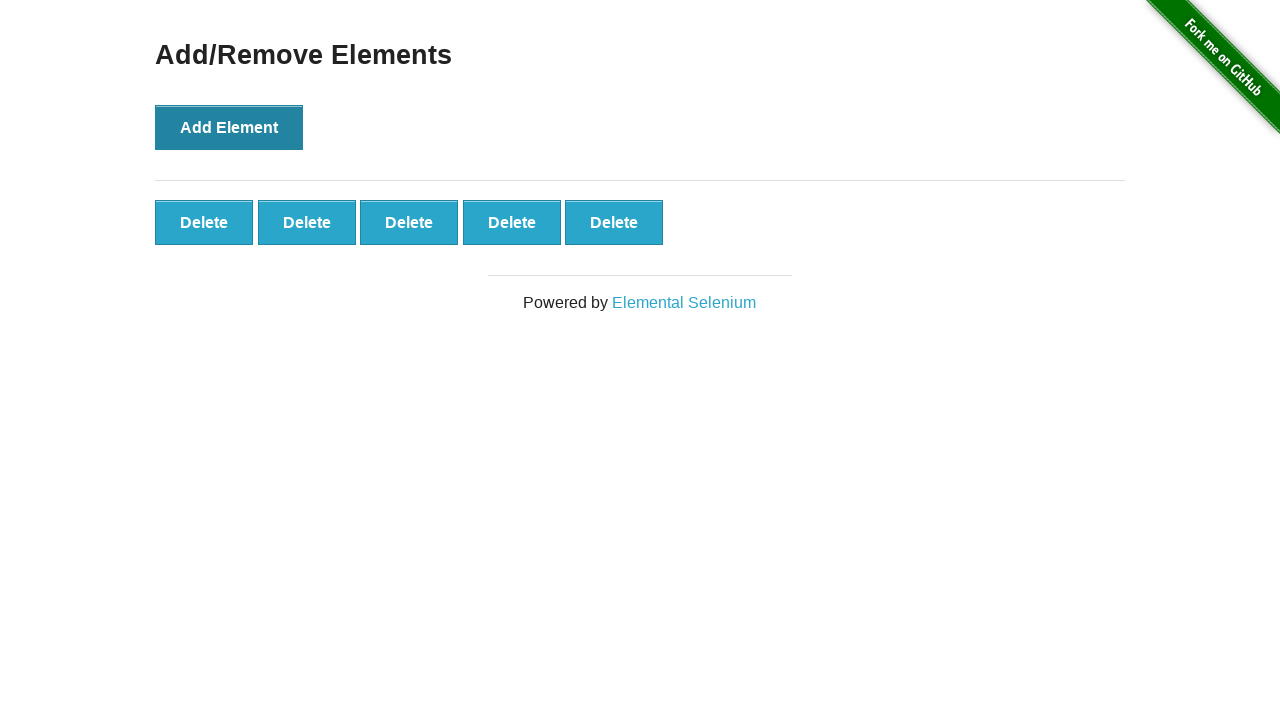

Clicked 'Add Element' button (iteration 6/100) at (229, 127) on button[onclick='addElement()']
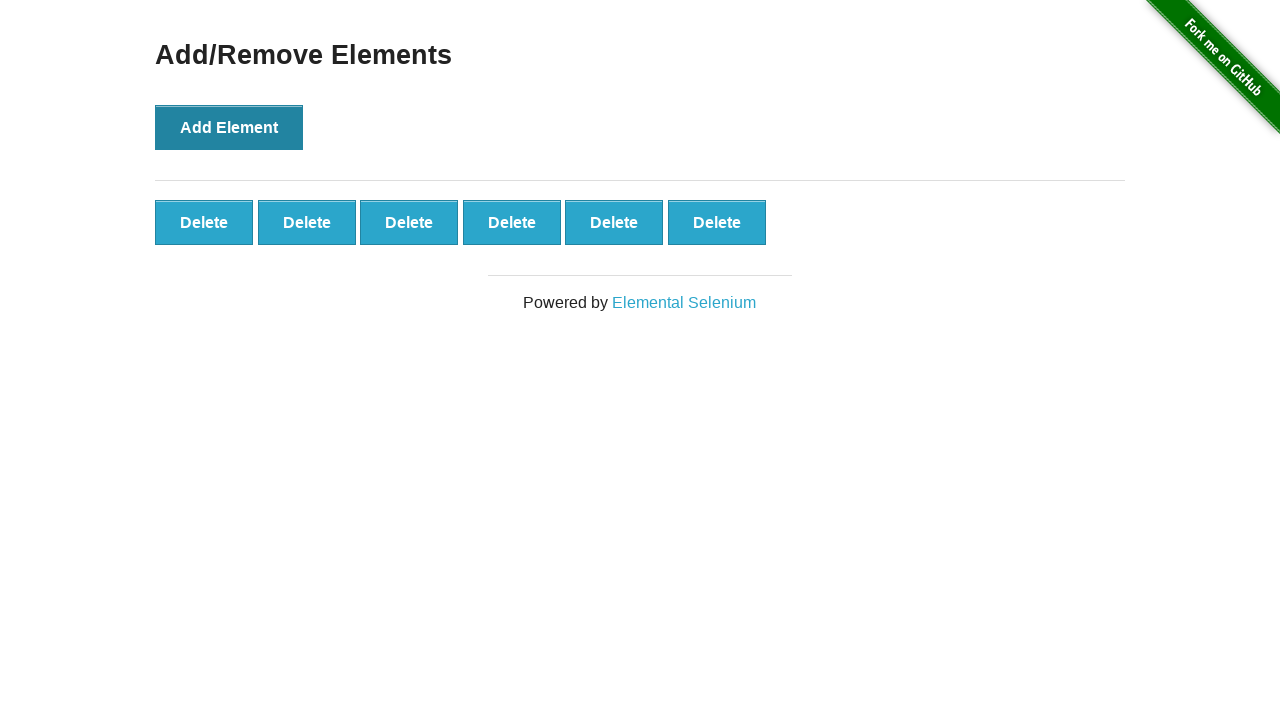

Clicked 'Add Element' button (iteration 7/100) at (229, 127) on button[onclick='addElement()']
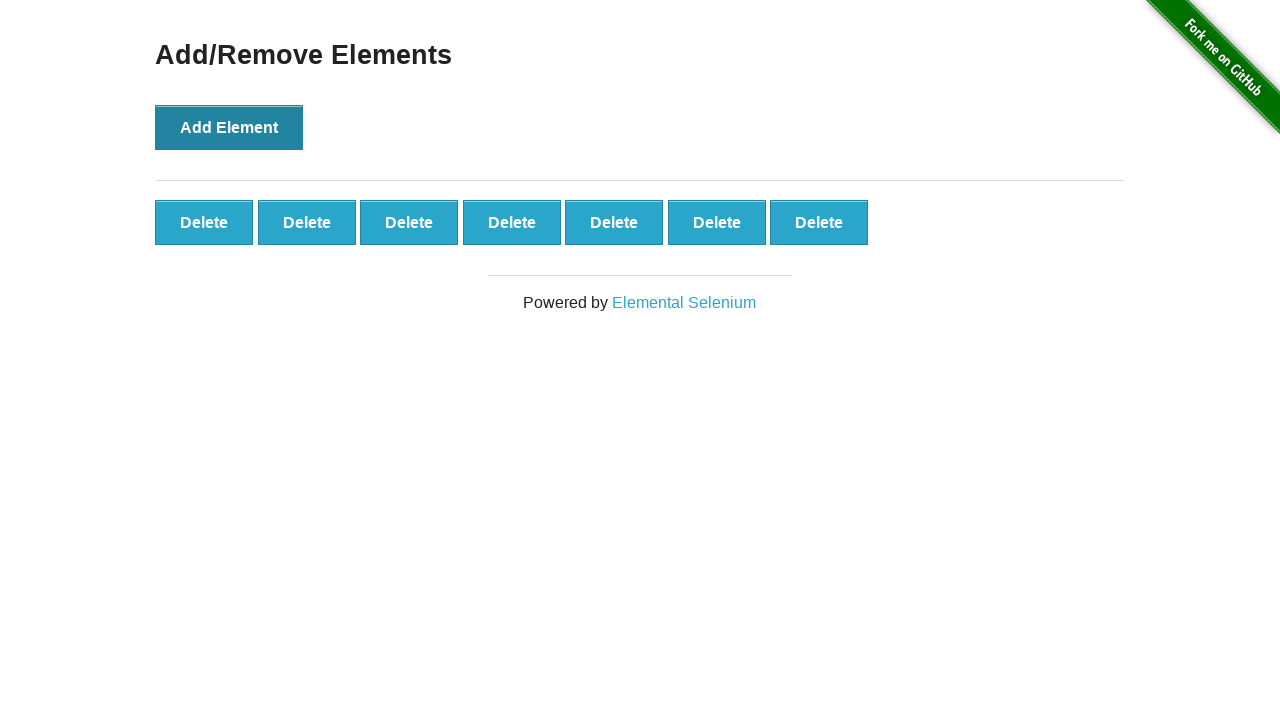

Clicked 'Add Element' button (iteration 8/100) at (229, 127) on button[onclick='addElement()']
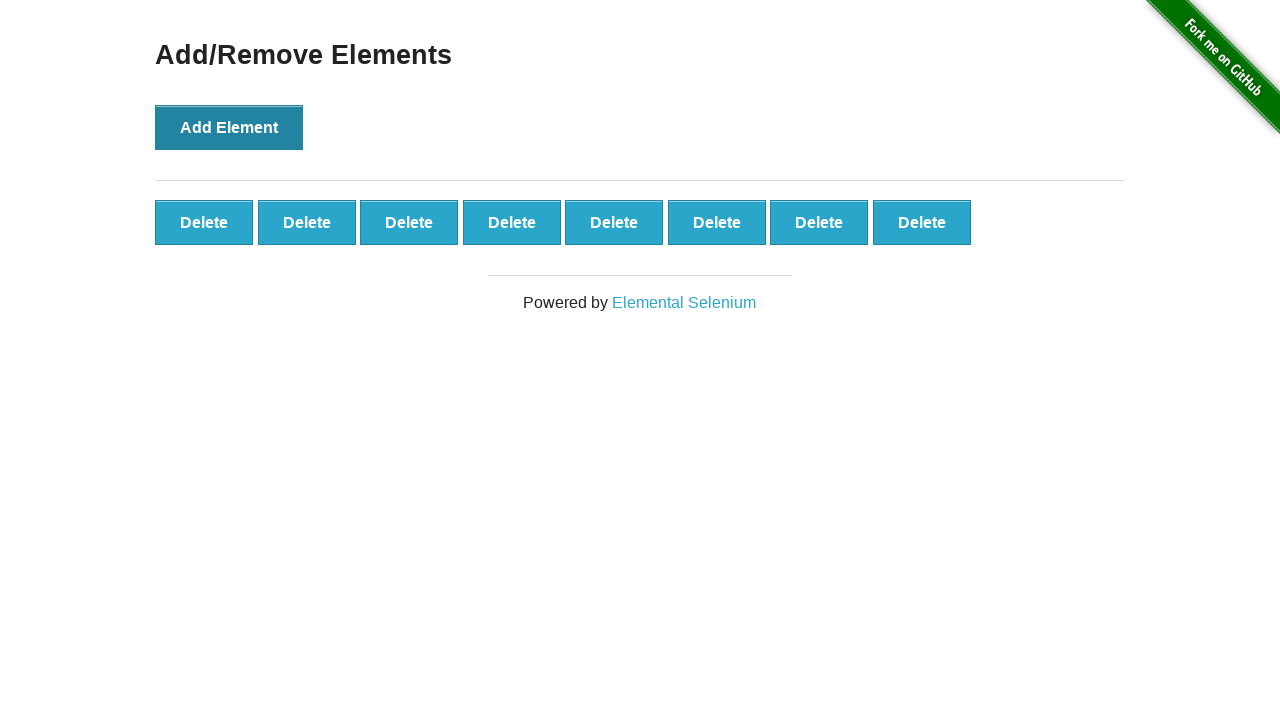

Clicked 'Add Element' button (iteration 9/100) at (229, 127) on button[onclick='addElement()']
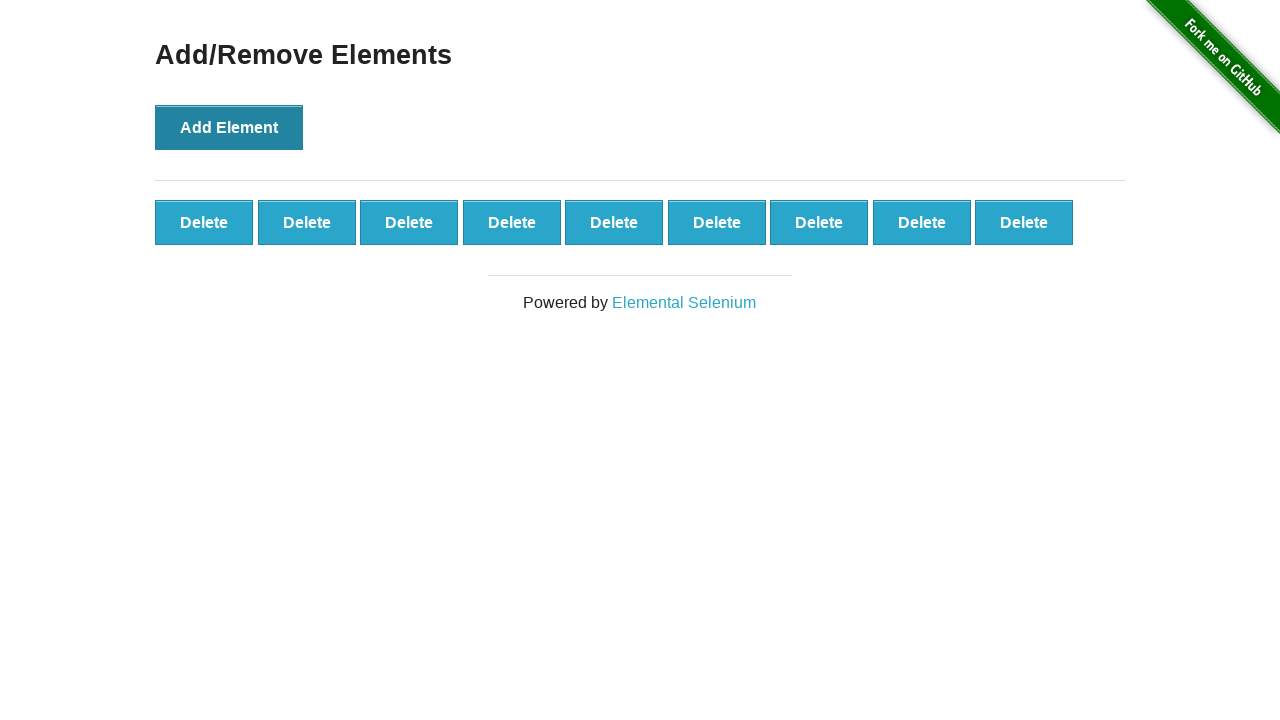

Clicked 'Add Element' button (iteration 10/100) at (229, 127) on button[onclick='addElement()']
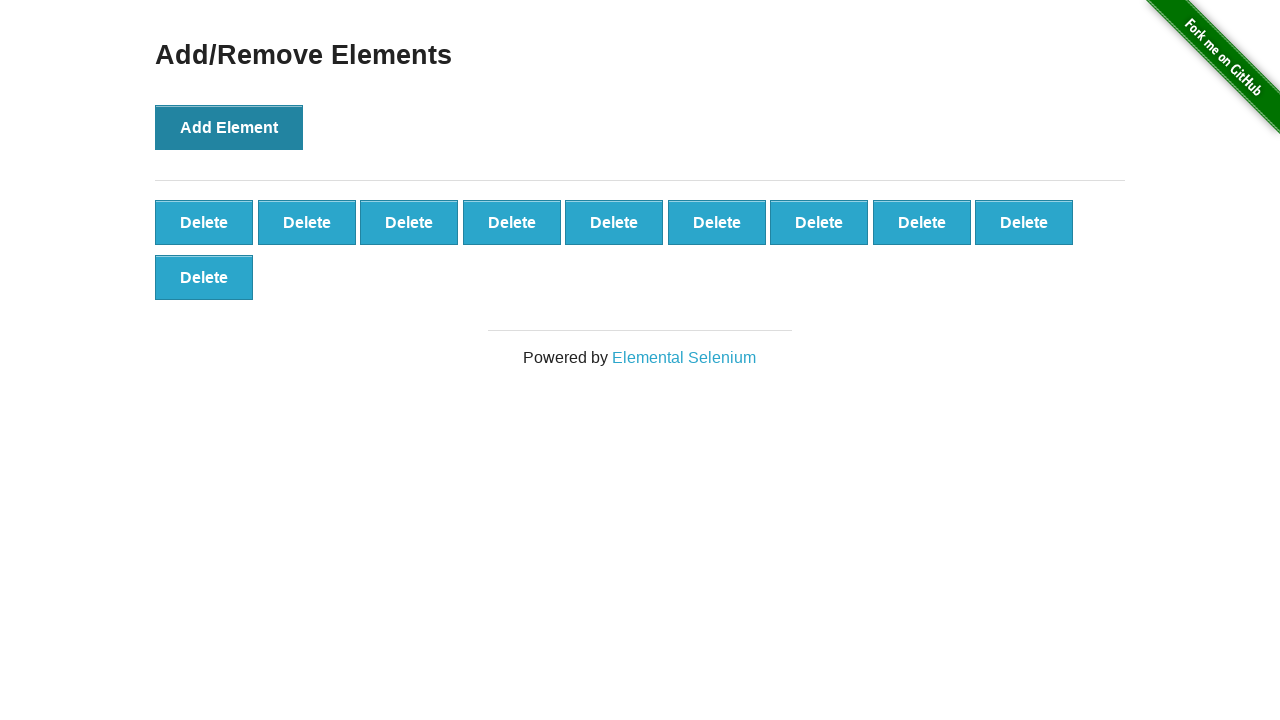

Clicked 'Add Element' button (iteration 11/100) at (229, 127) on button[onclick='addElement()']
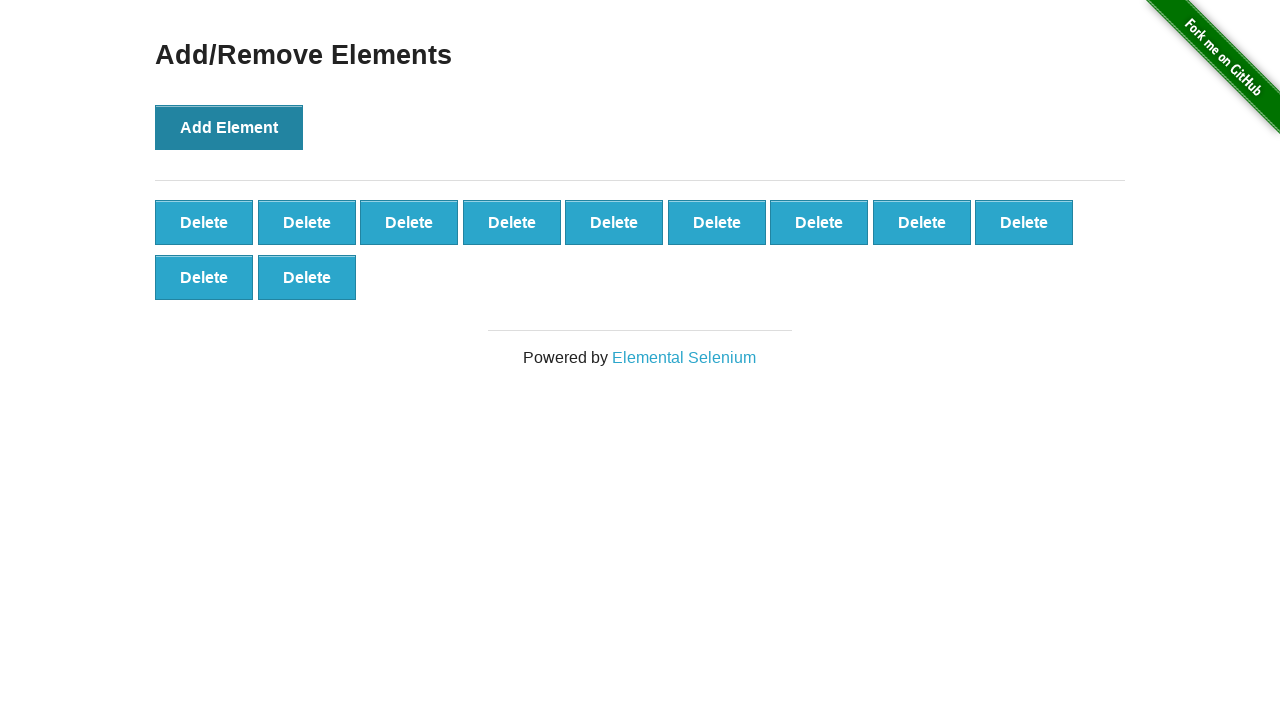

Clicked 'Add Element' button (iteration 12/100) at (229, 127) on button[onclick='addElement()']
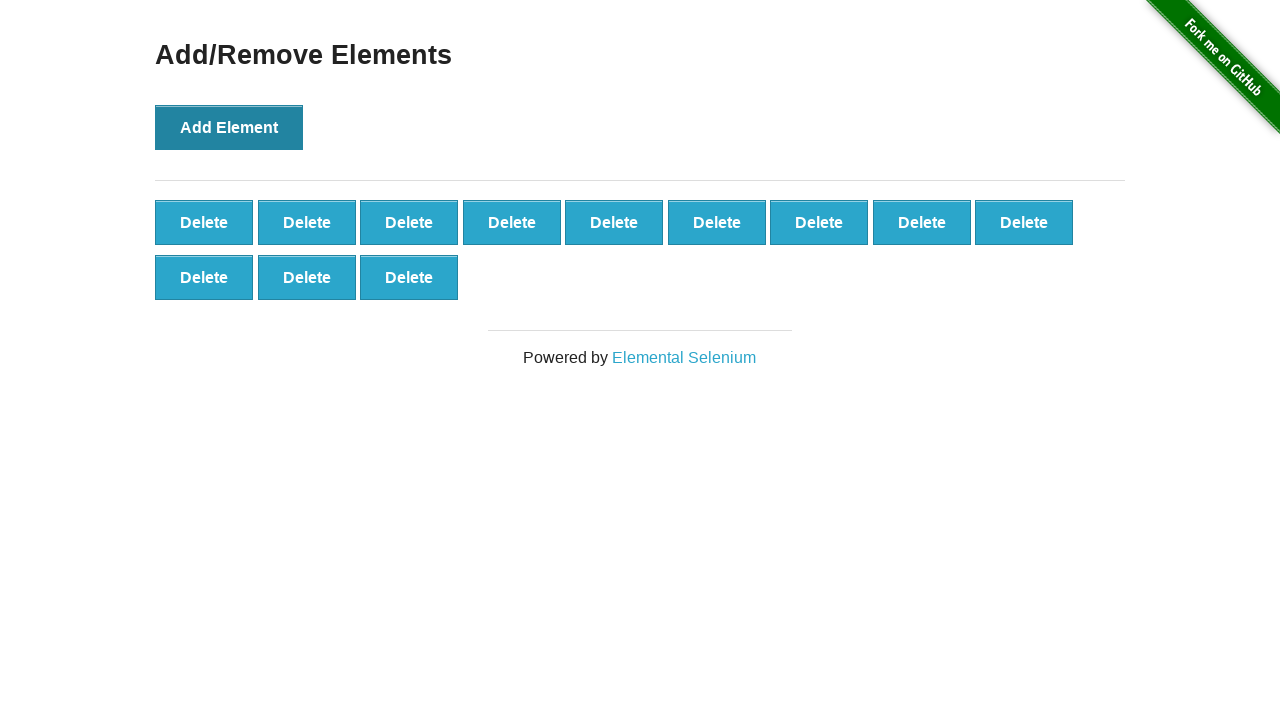

Clicked 'Add Element' button (iteration 13/100) at (229, 127) on button[onclick='addElement()']
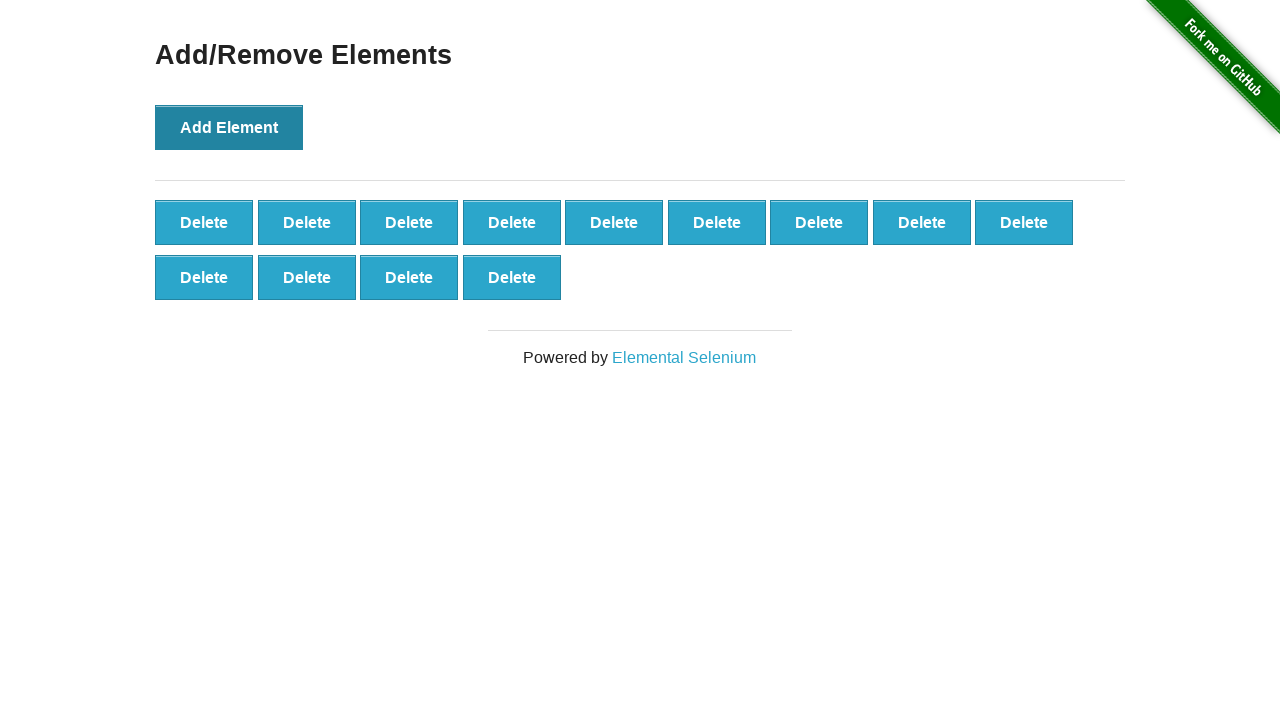

Clicked 'Add Element' button (iteration 14/100) at (229, 127) on button[onclick='addElement()']
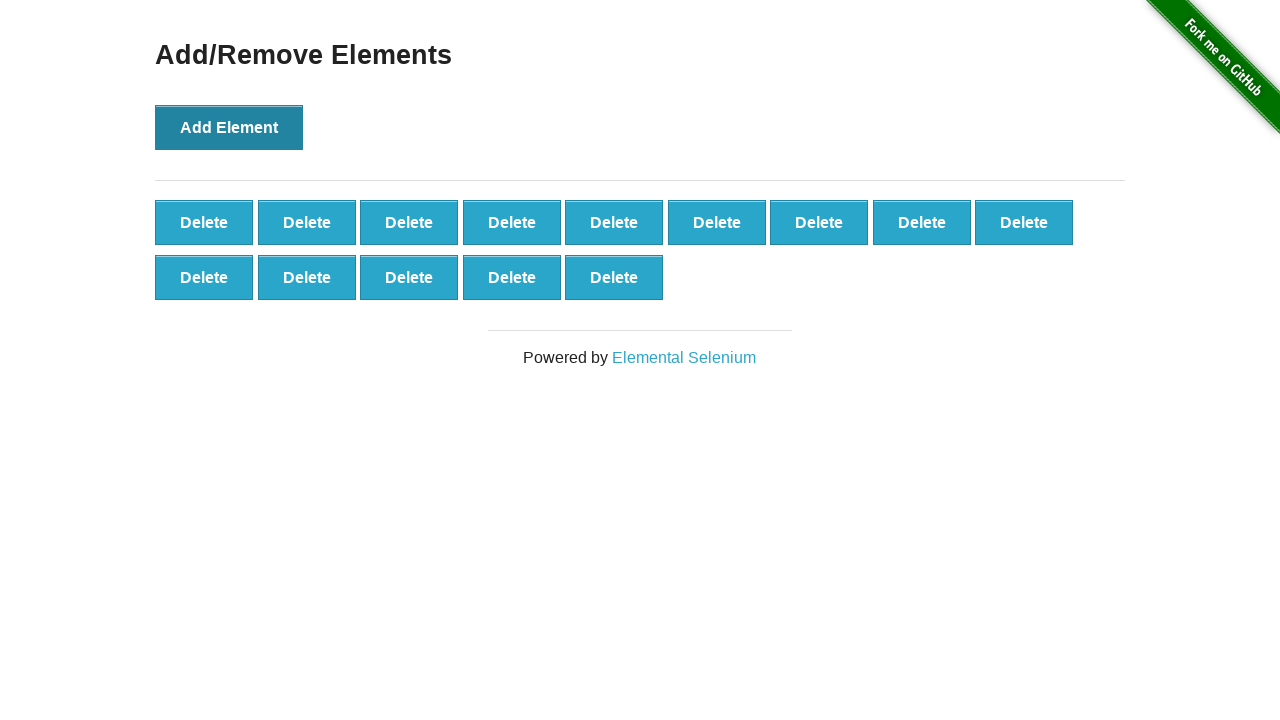

Clicked 'Add Element' button (iteration 15/100) at (229, 127) on button[onclick='addElement()']
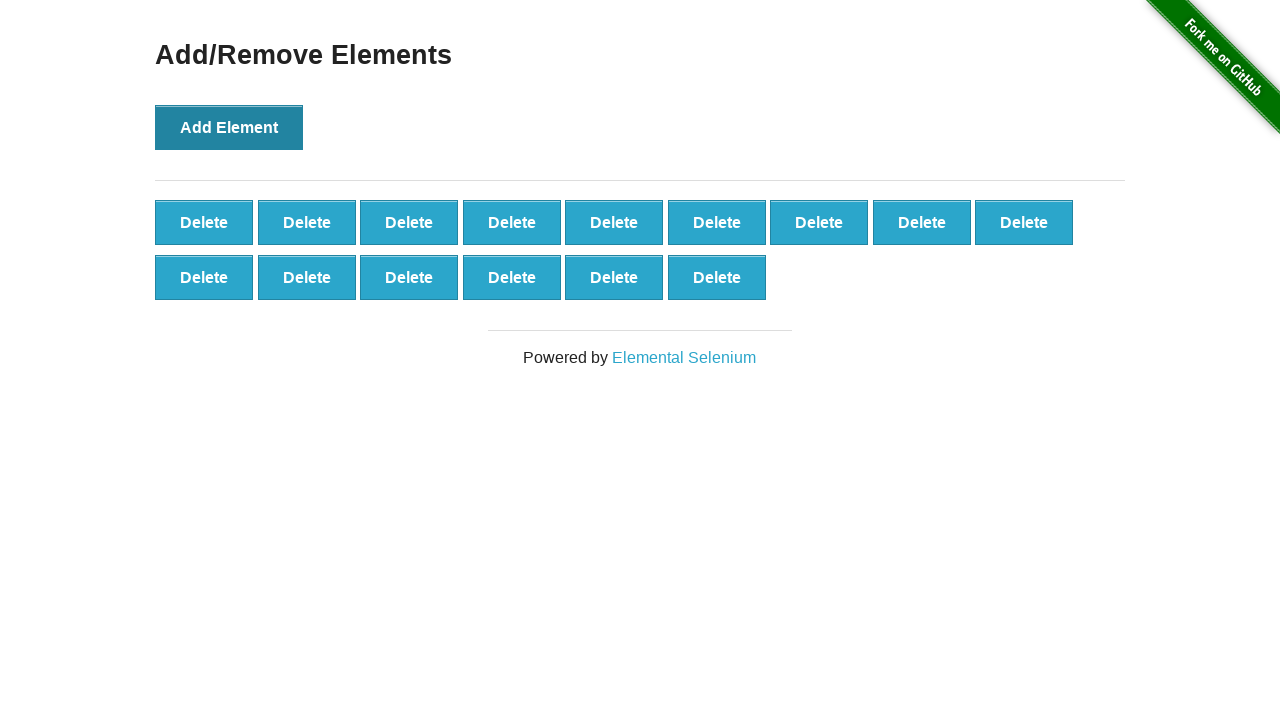

Clicked 'Add Element' button (iteration 16/100) at (229, 127) on button[onclick='addElement()']
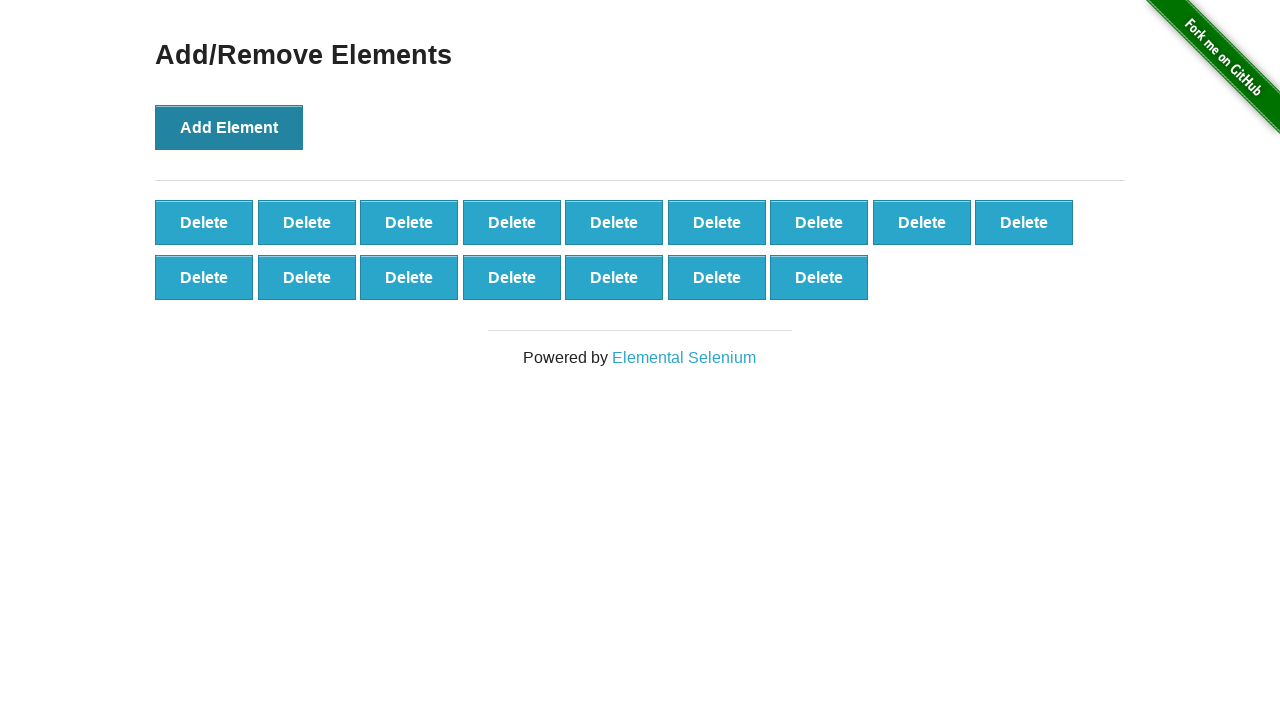

Clicked 'Add Element' button (iteration 17/100) at (229, 127) on button[onclick='addElement()']
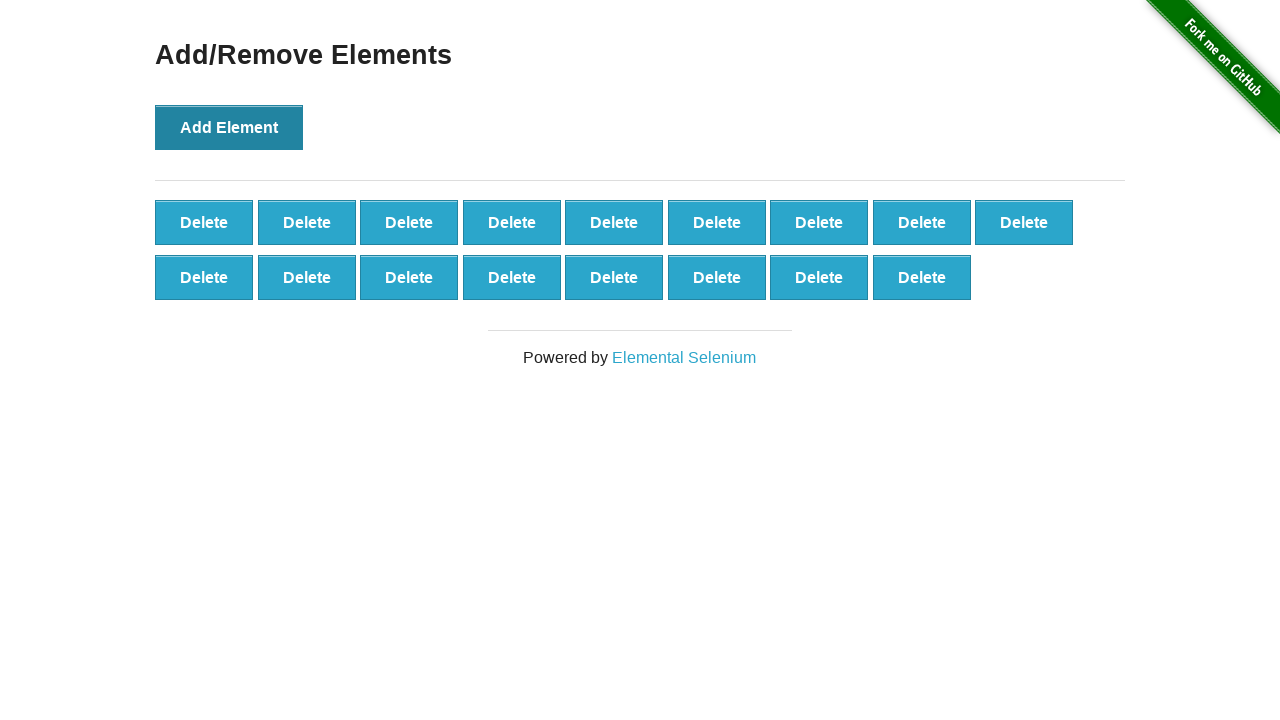

Clicked 'Add Element' button (iteration 18/100) at (229, 127) on button[onclick='addElement()']
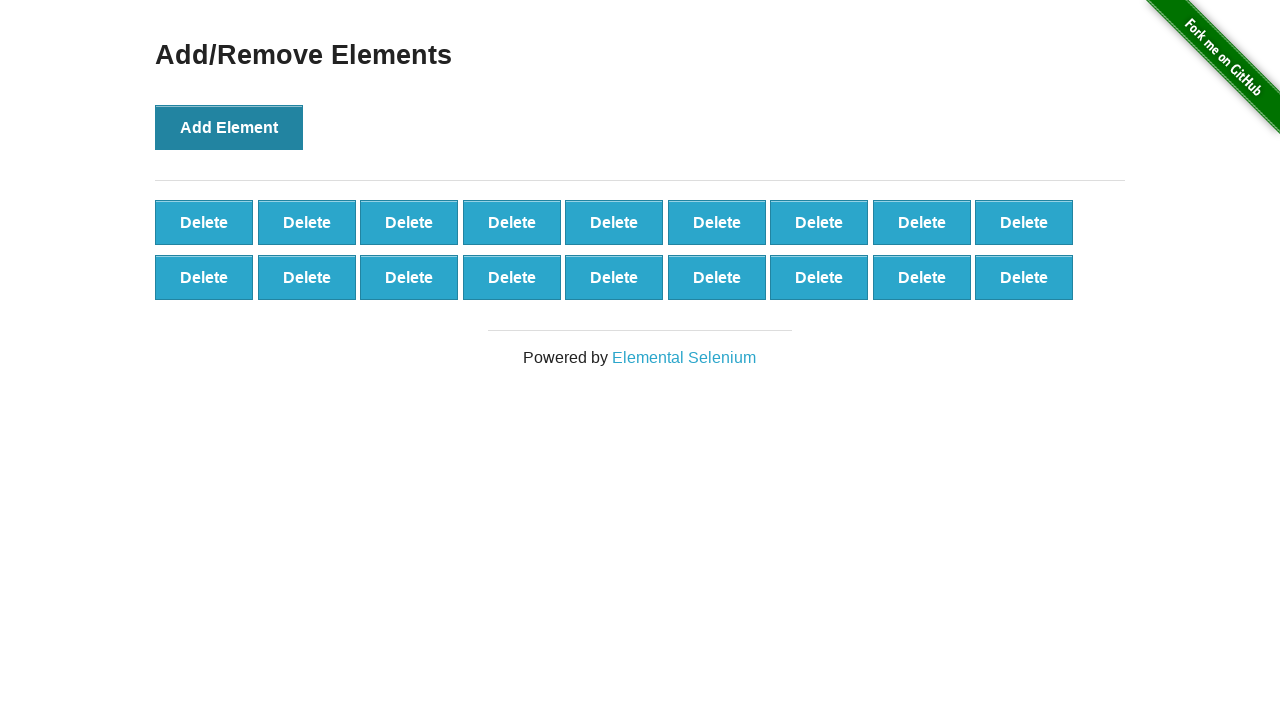

Clicked 'Add Element' button (iteration 19/100) at (229, 127) on button[onclick='addElement()']
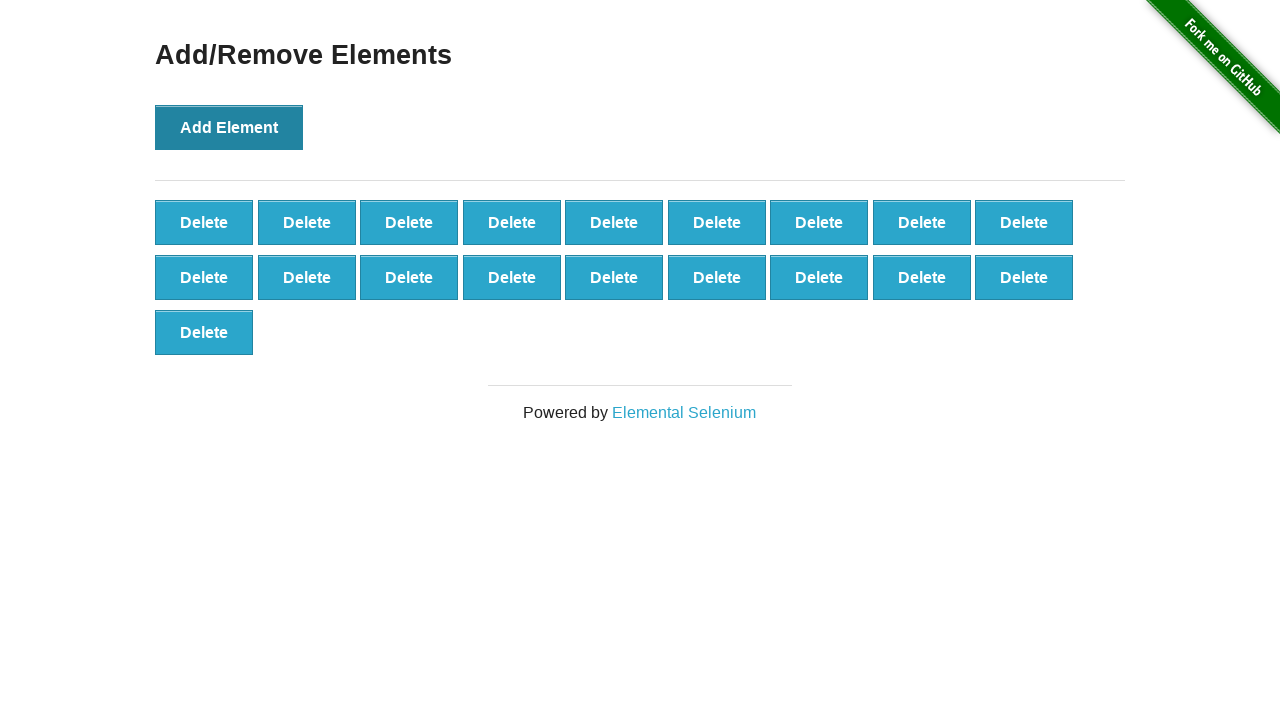

Clicked 'Add Element' button (iteration 20/100) at (229, 127) on button[onclick='addElement()']
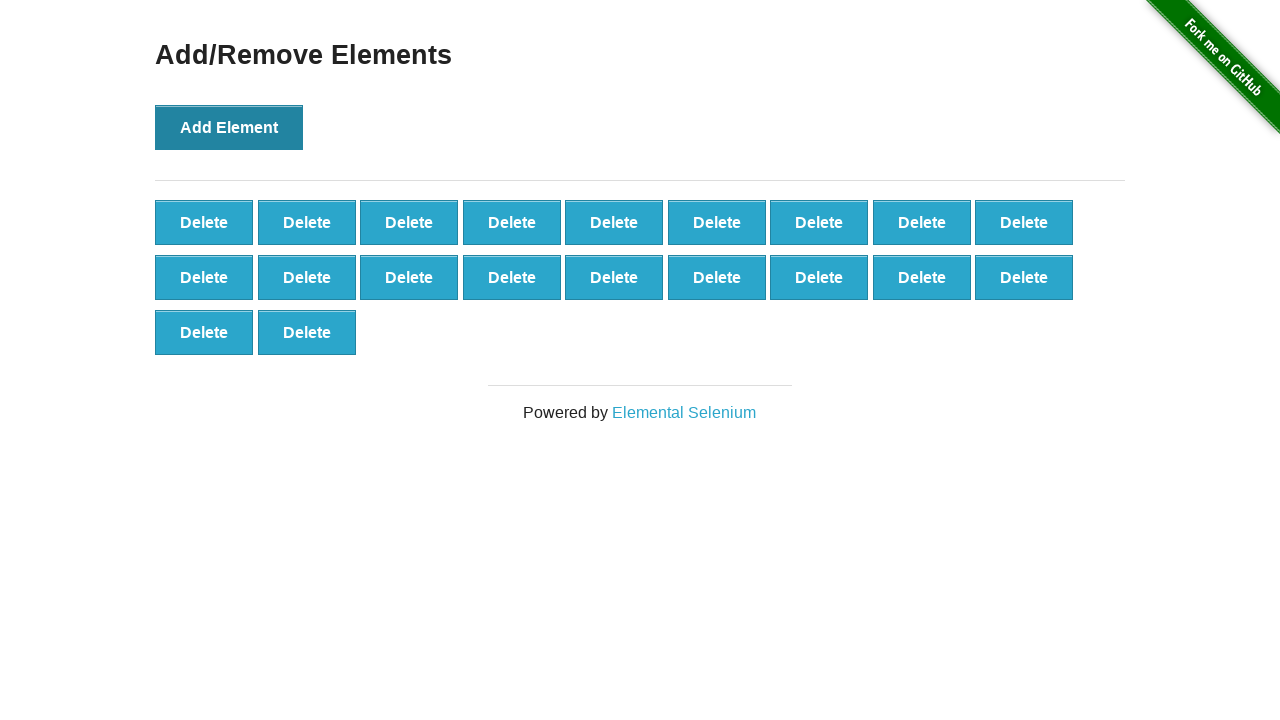

Clicked 'Add Element' button (iteration 21/100) at (229, 127) on button[onclick='addElement()']
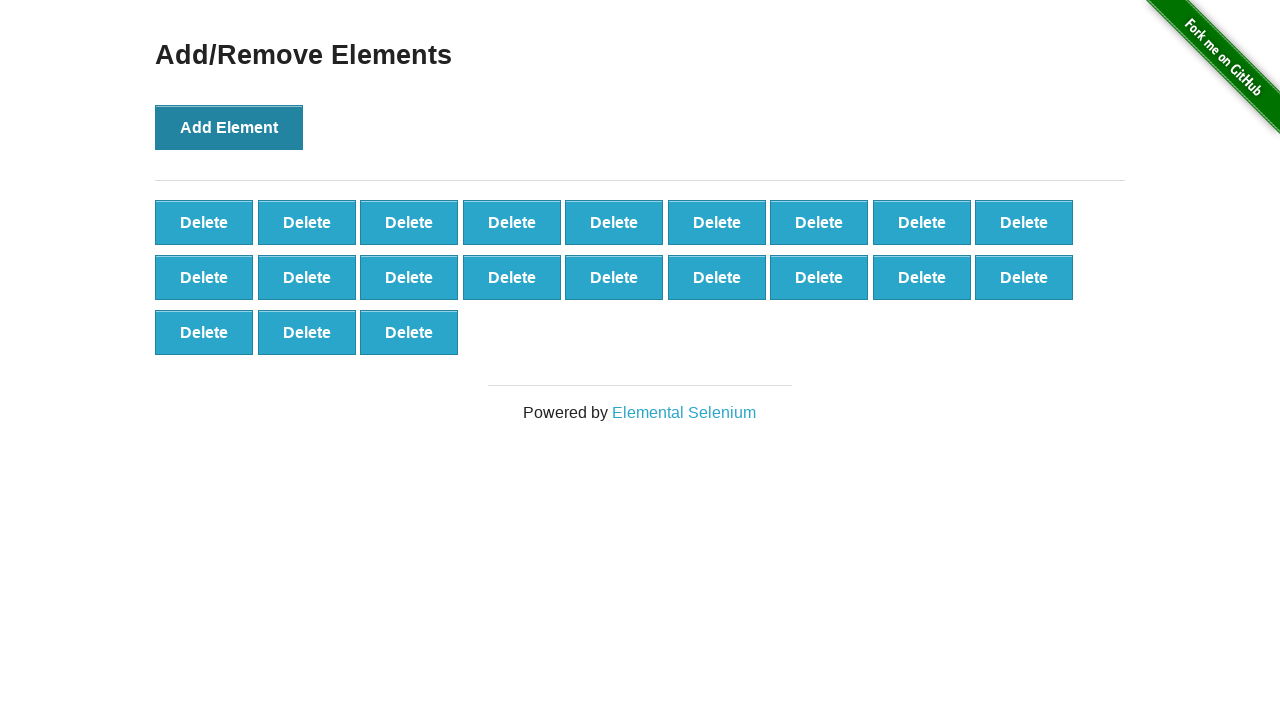

Clicked 'Add Element' button (iteration 22/100) at (229, 127) on button[onclick='addElement()']
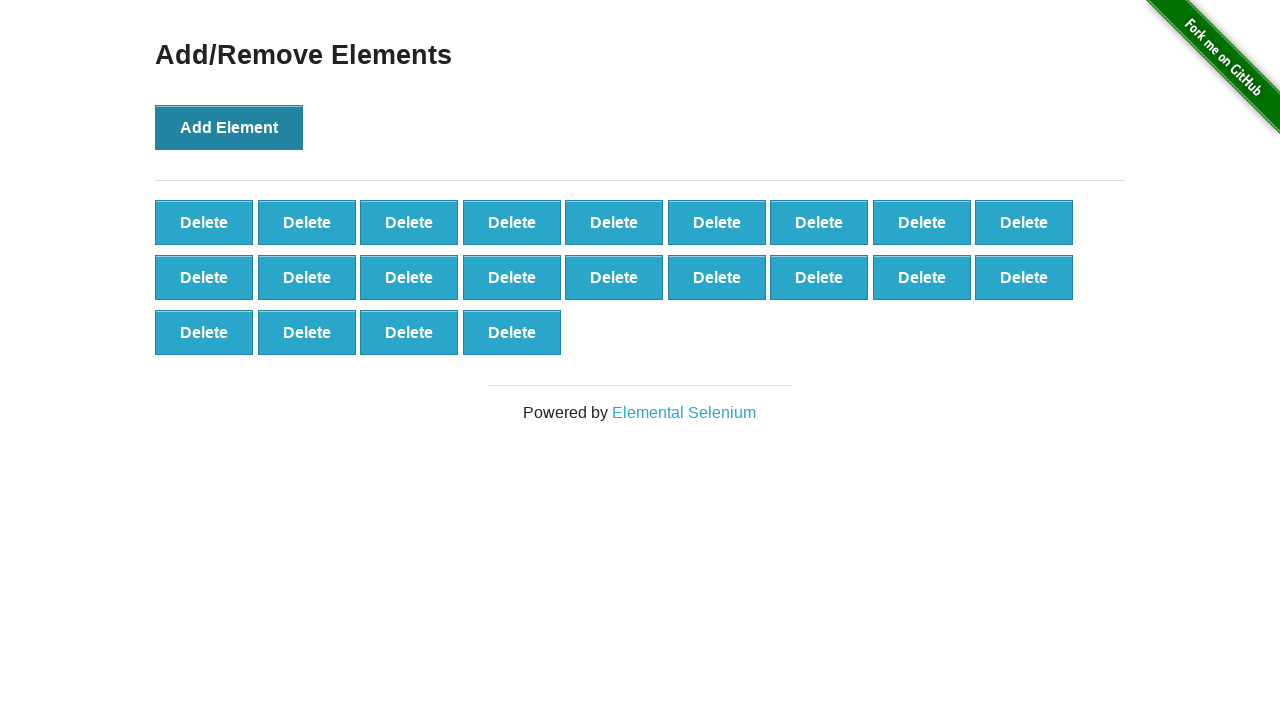

Clicked 'Add Element' button (iteration 23/100) at (229, 127) on button[onclick='addElement()']
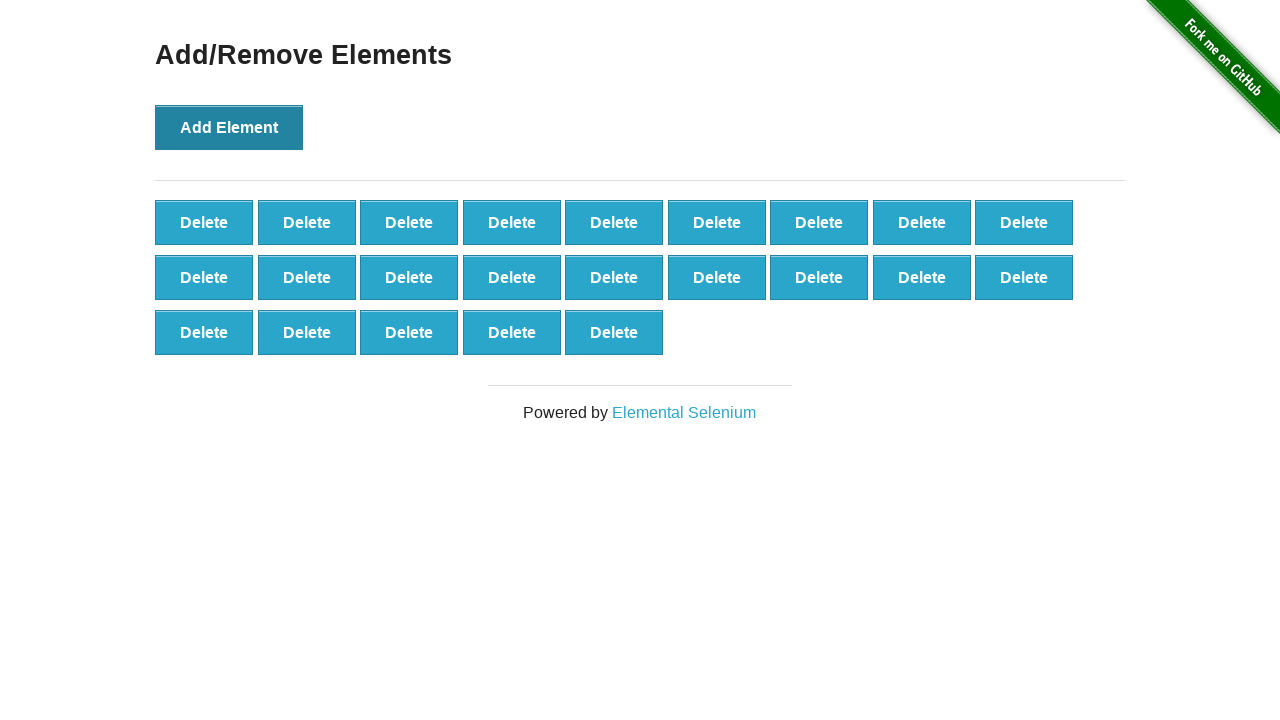

Clicked 'Add Element' button (iteration 24/100) at (229, 127) on button[onclick='addElement()']
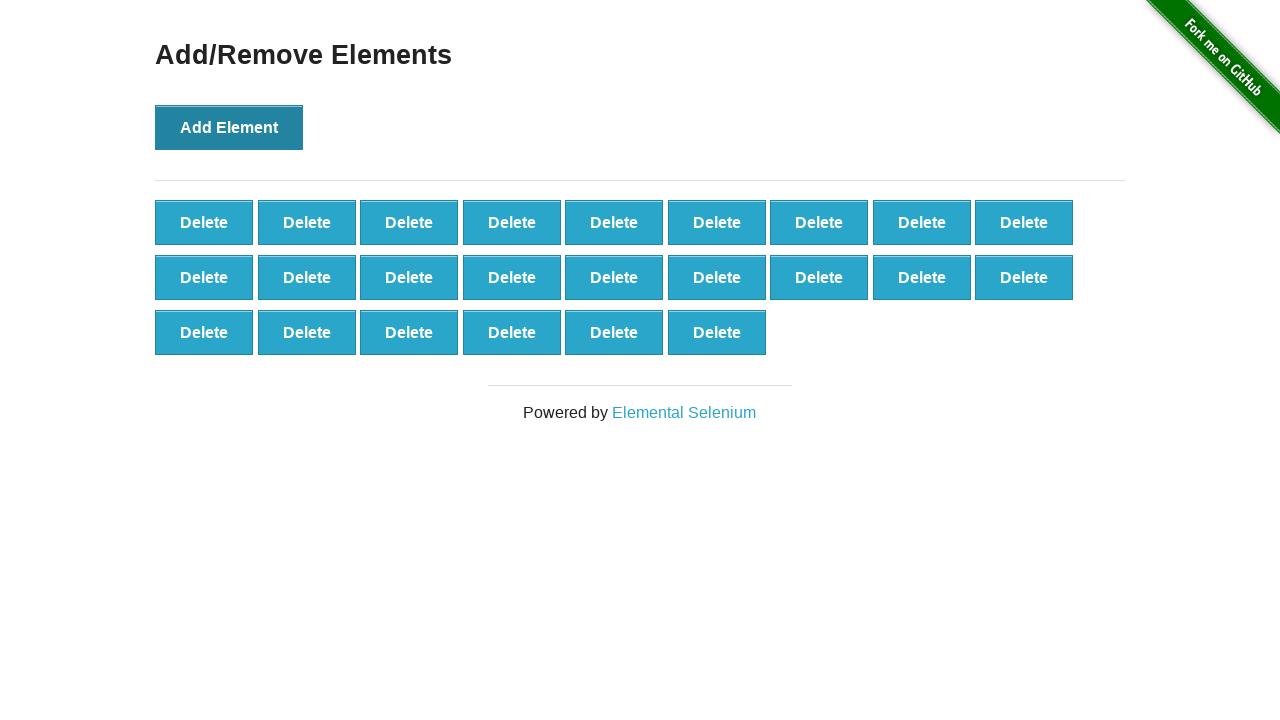

Clicked 'Add Element' button (iteration 25/100) at (229, 127) on button[onclick='addElement()']
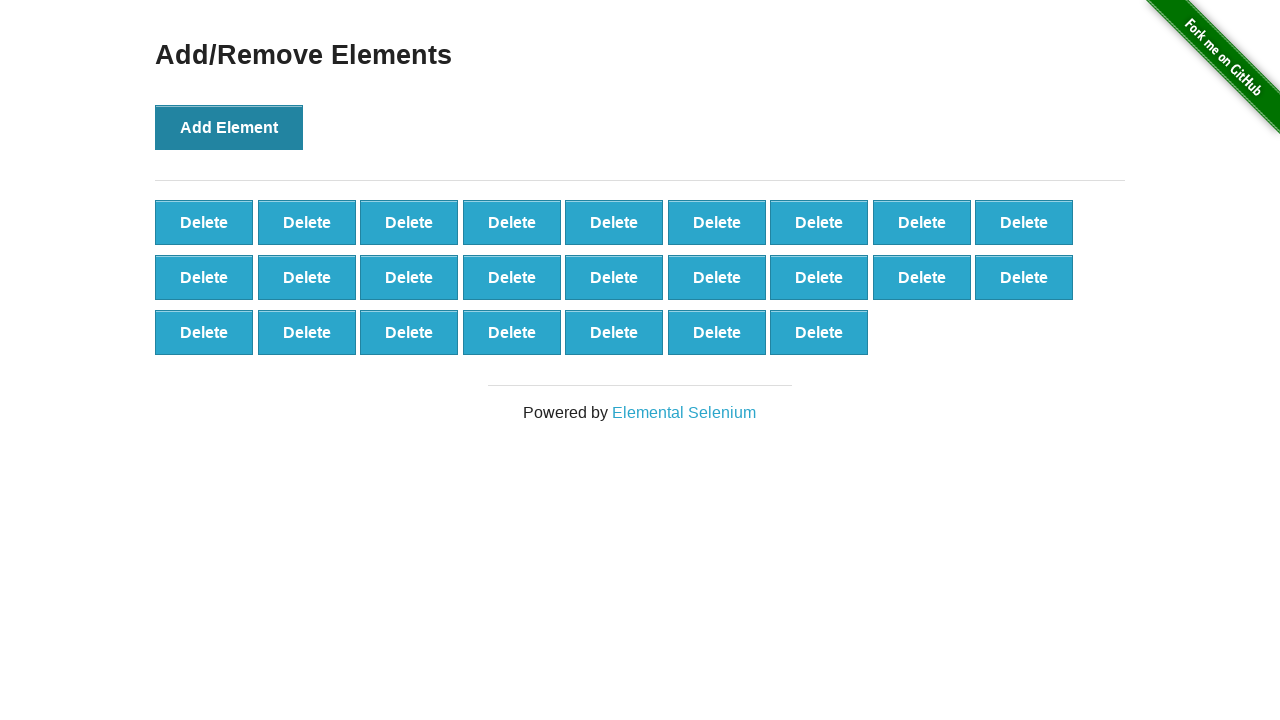

Clicked 'Add Element' button (iteration 26/100) at (229, 127) on button[onclick='addElement()']
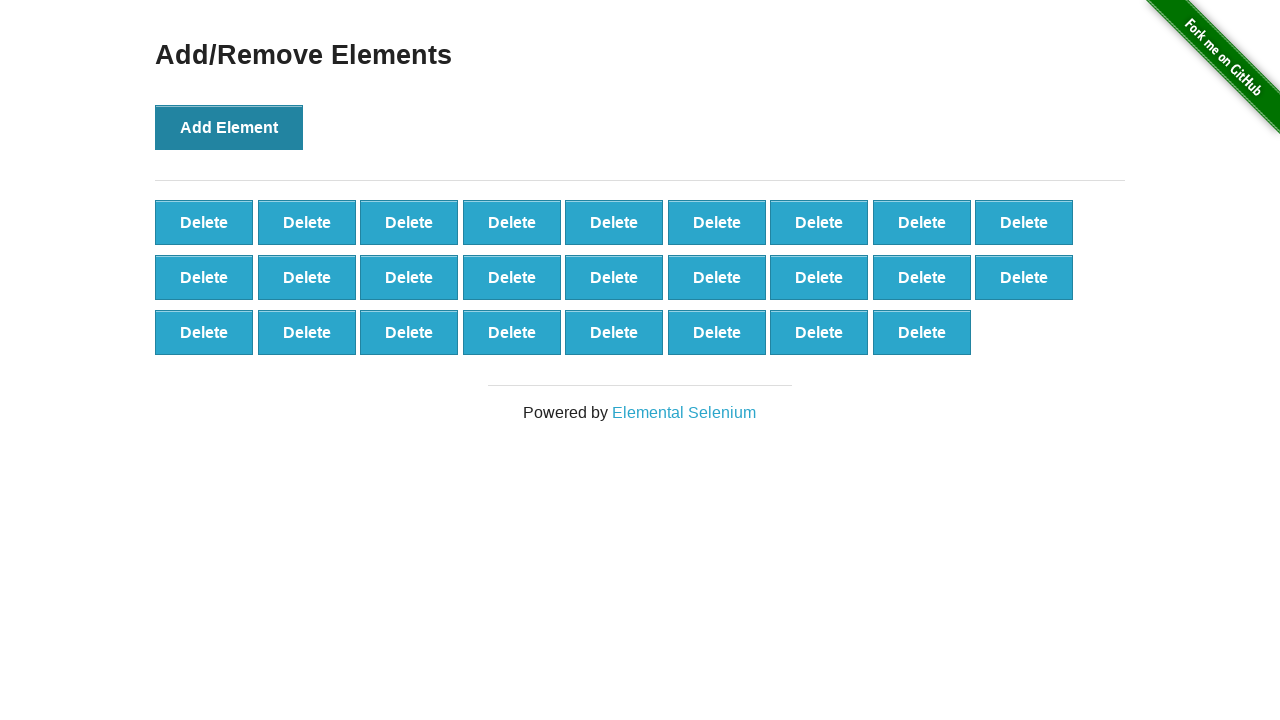

Clicked 'Add Element' button (iteration 27/100) at (229, 127) on button[onclick='addElement()']
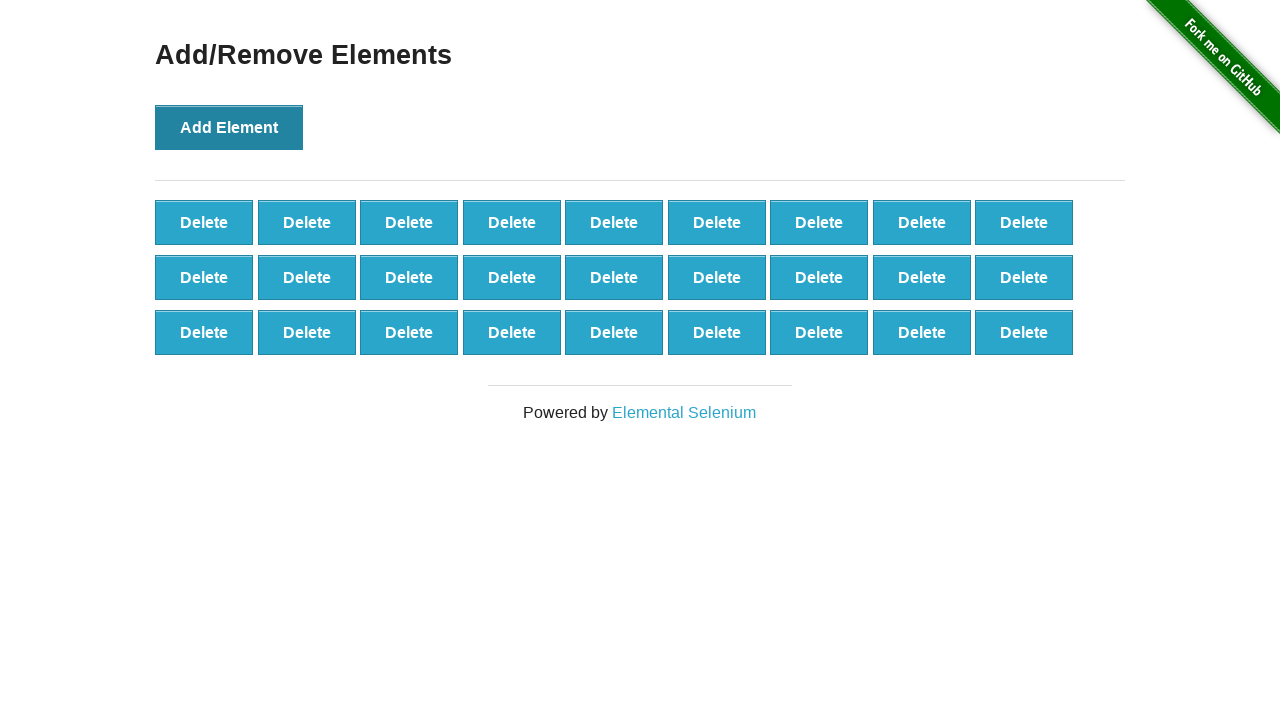

Clicked 'Add Element' button (iteration 28/100) at (229, 127) on button[onclick='addElement()']
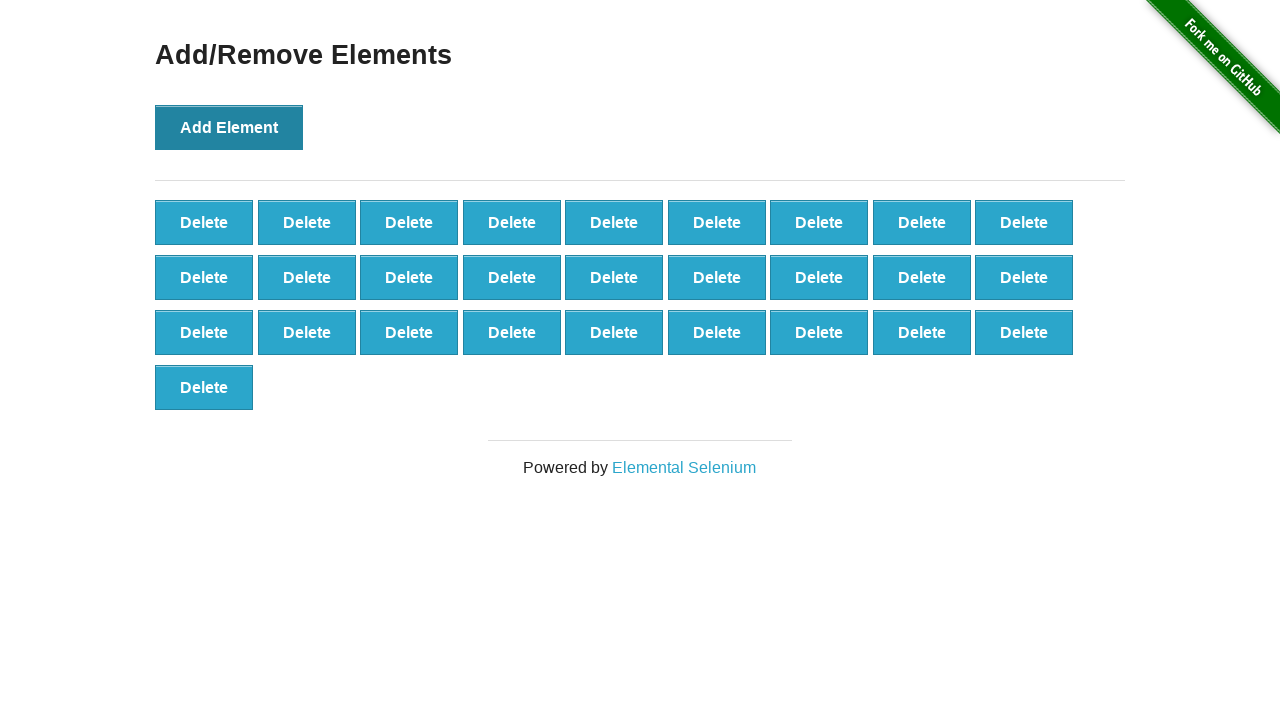

Clicked 'Add Element' button (iteration 29/100) at (229, 127) on button[onclick='addElement()']
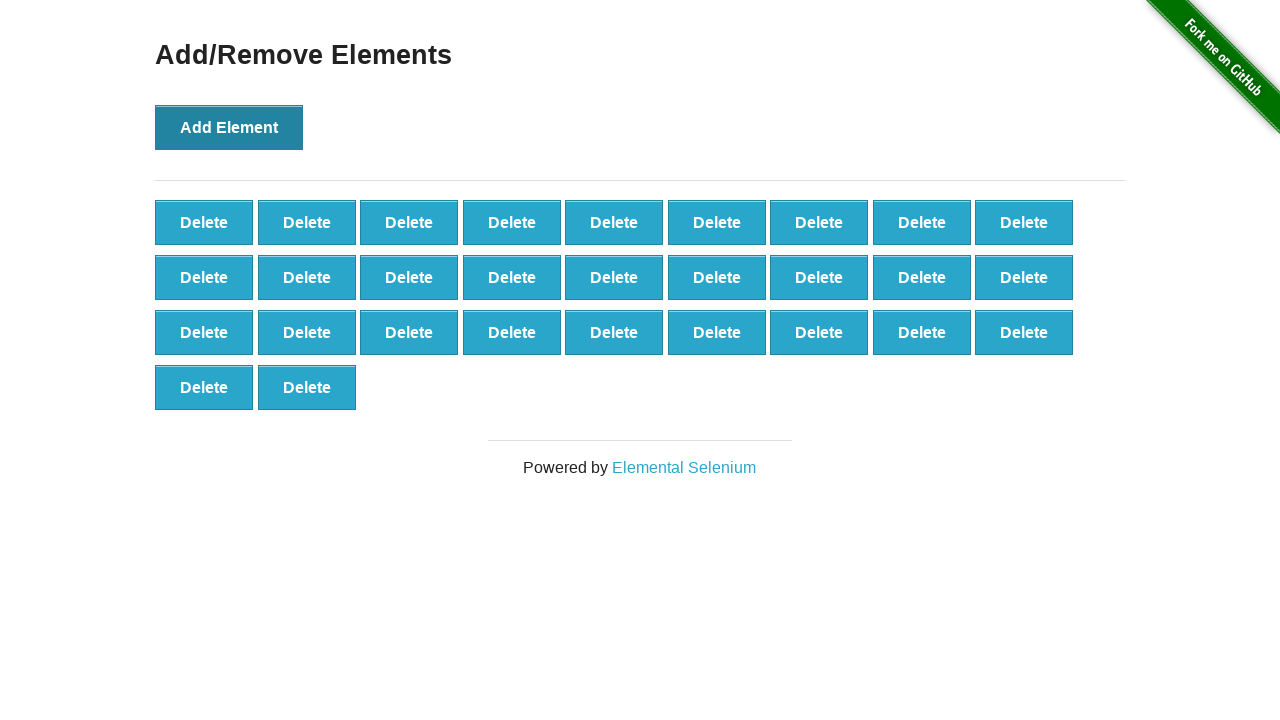

Clicked 'Add Element' button (iteration 30/100) at (229, 127) on button[onclick='addElement()']
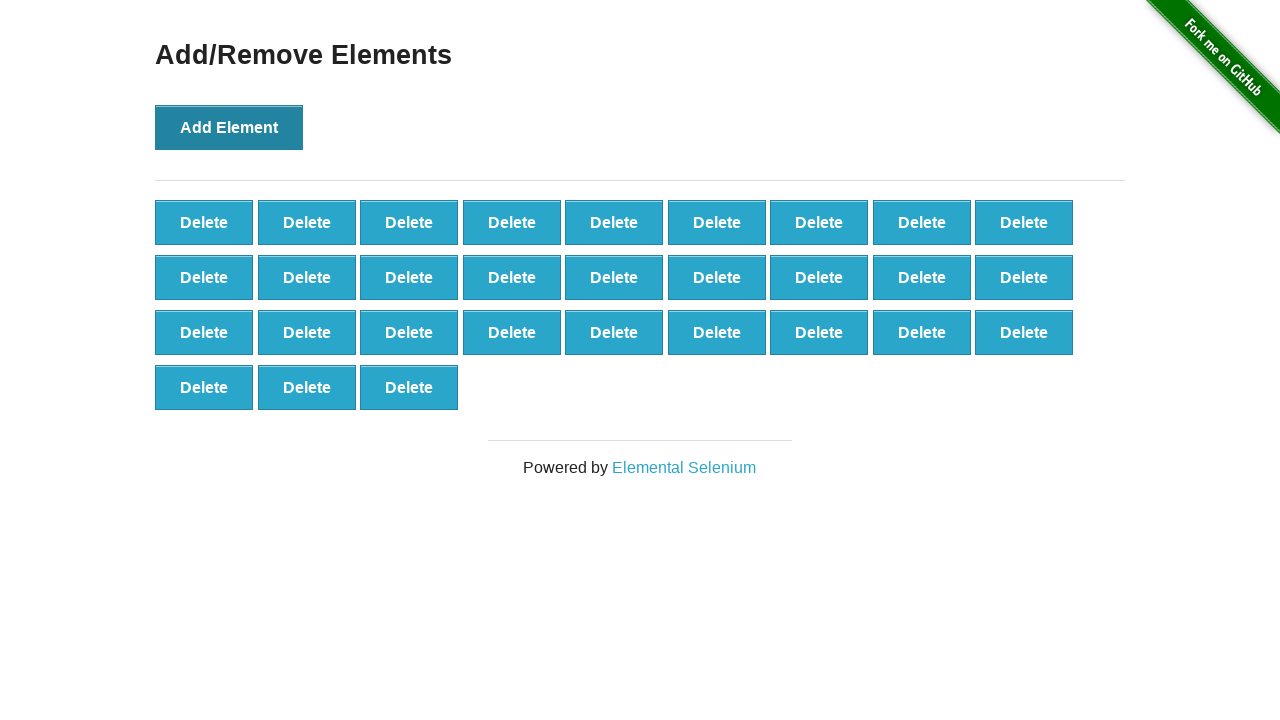

Clicked 'Add Element' button (iteration 31/100) at (229, 127) on button[onclick='addElement()']
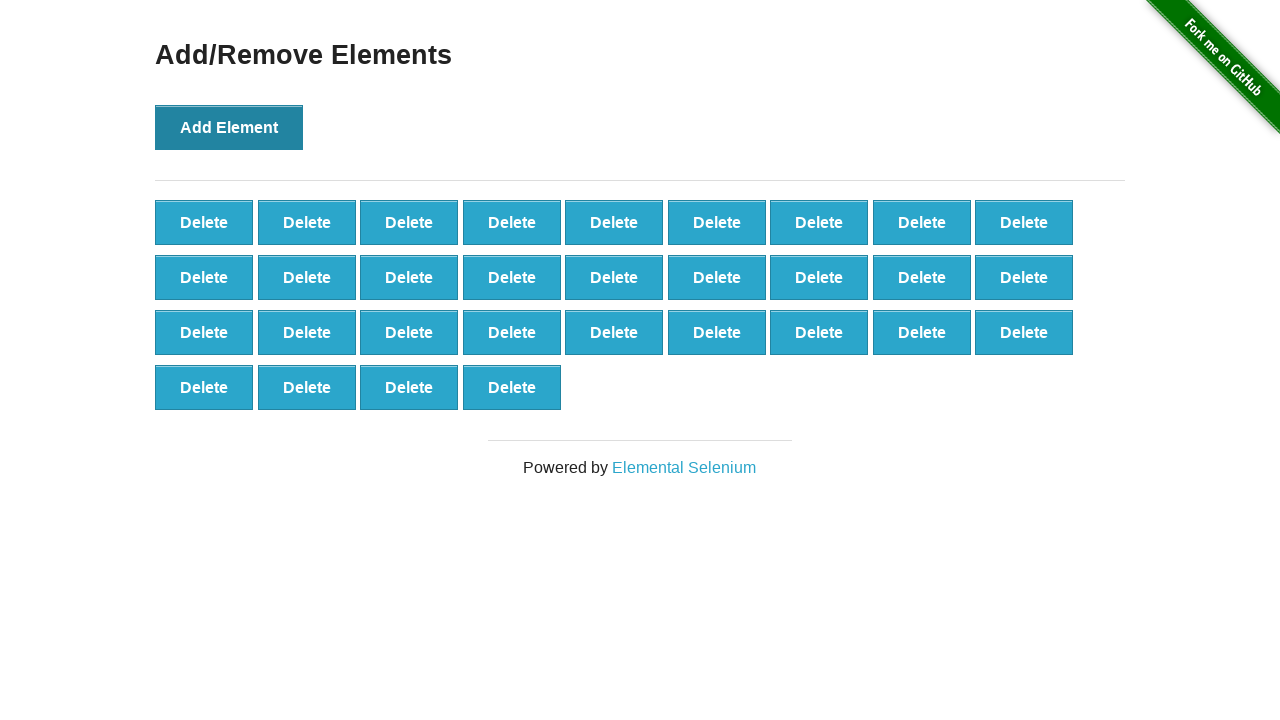

Clicked 'Add Element' button (iteration 32/100) at (229, 127) on button[onclick='addElement()']
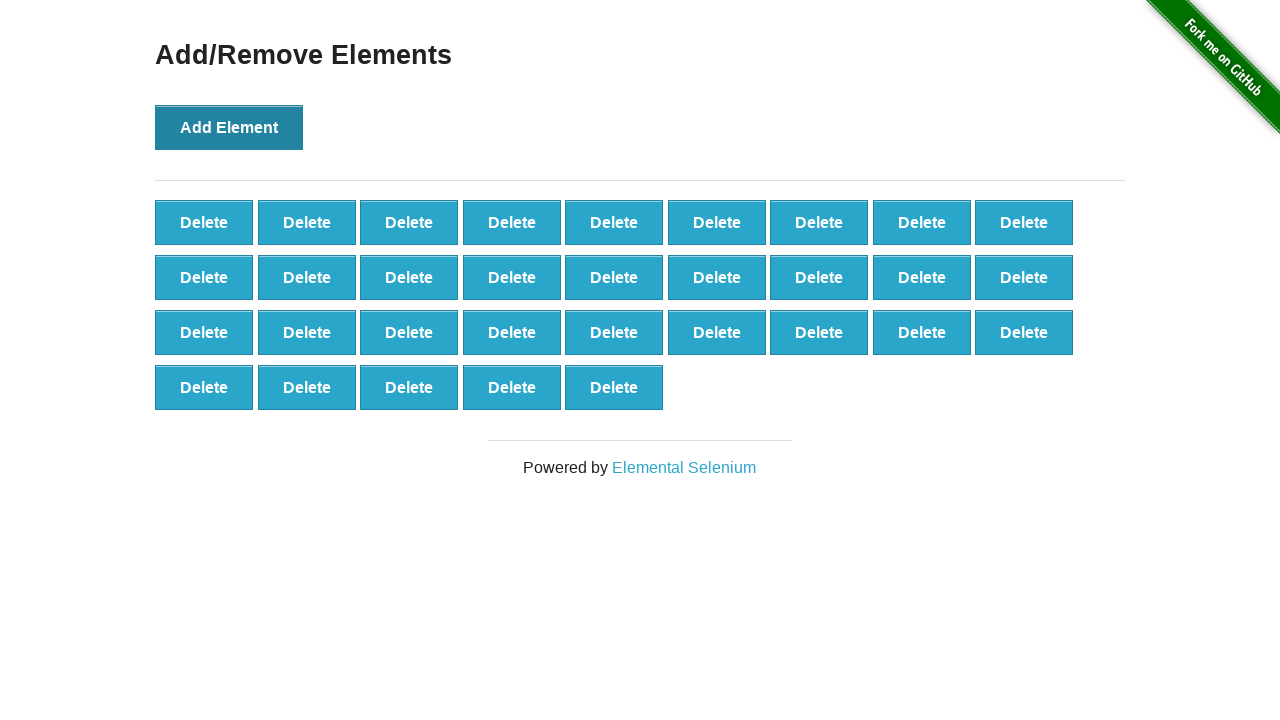

Clicked 'Add Element' button (iteration 33/100) at (229, 127) on button[onclick='addElement()']
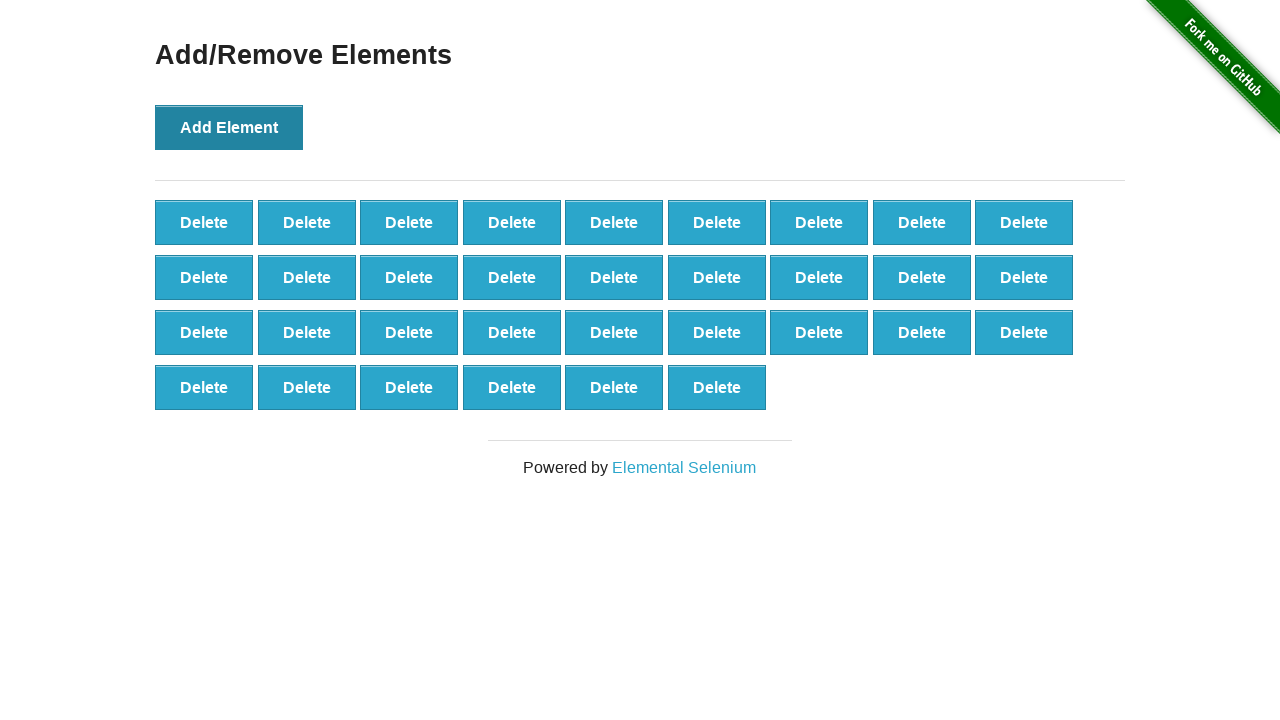

Clicked 'Add Element' button (iteration 34/100) at (229, 127) on button[onclick='addElement()']
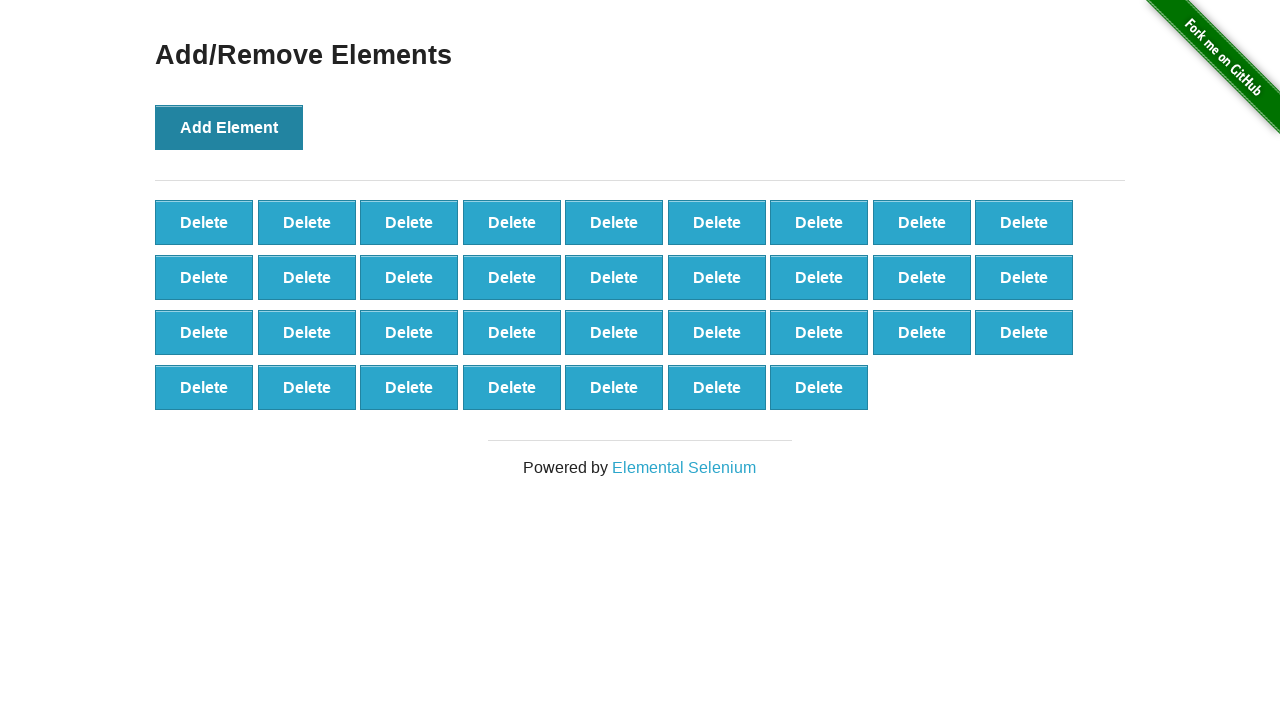

Clicked 'Add Element' button (iteration 35/100) at (229, 127) on button[onclick='addElement()']
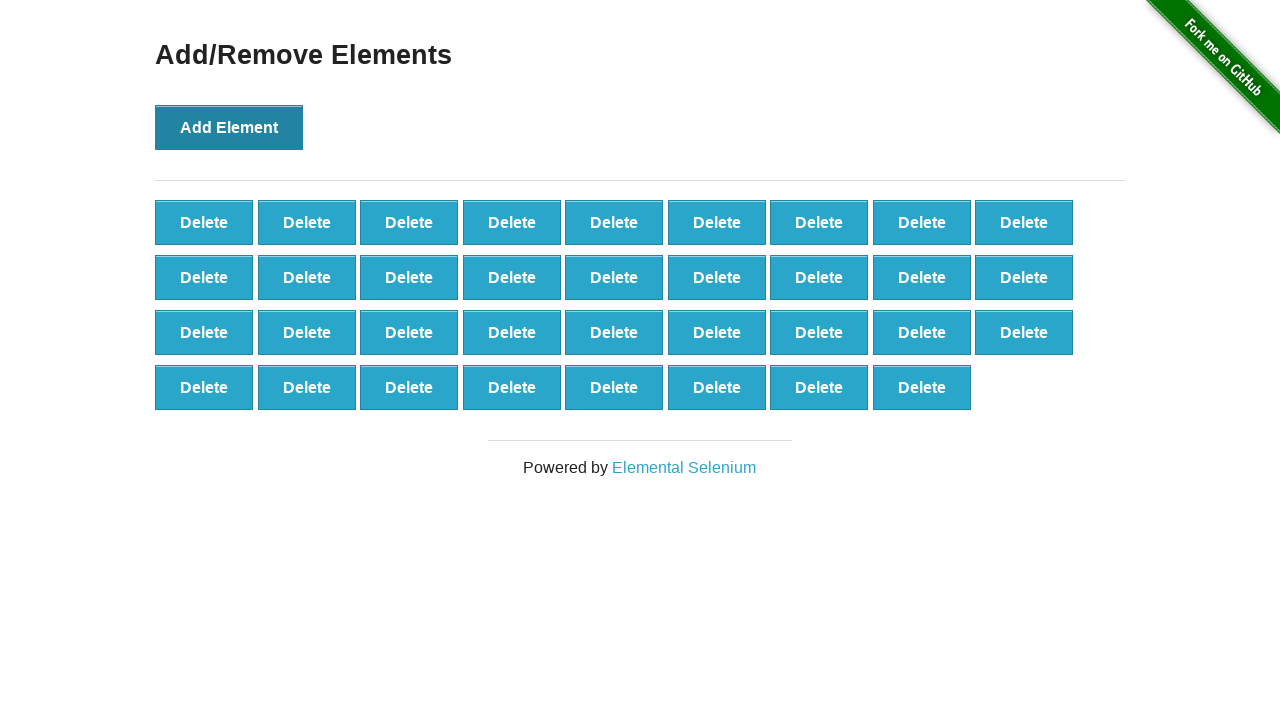

Clicked 'Add Element' button (iteration 36/100) at (229, 127) on button[onclick='addElement()']
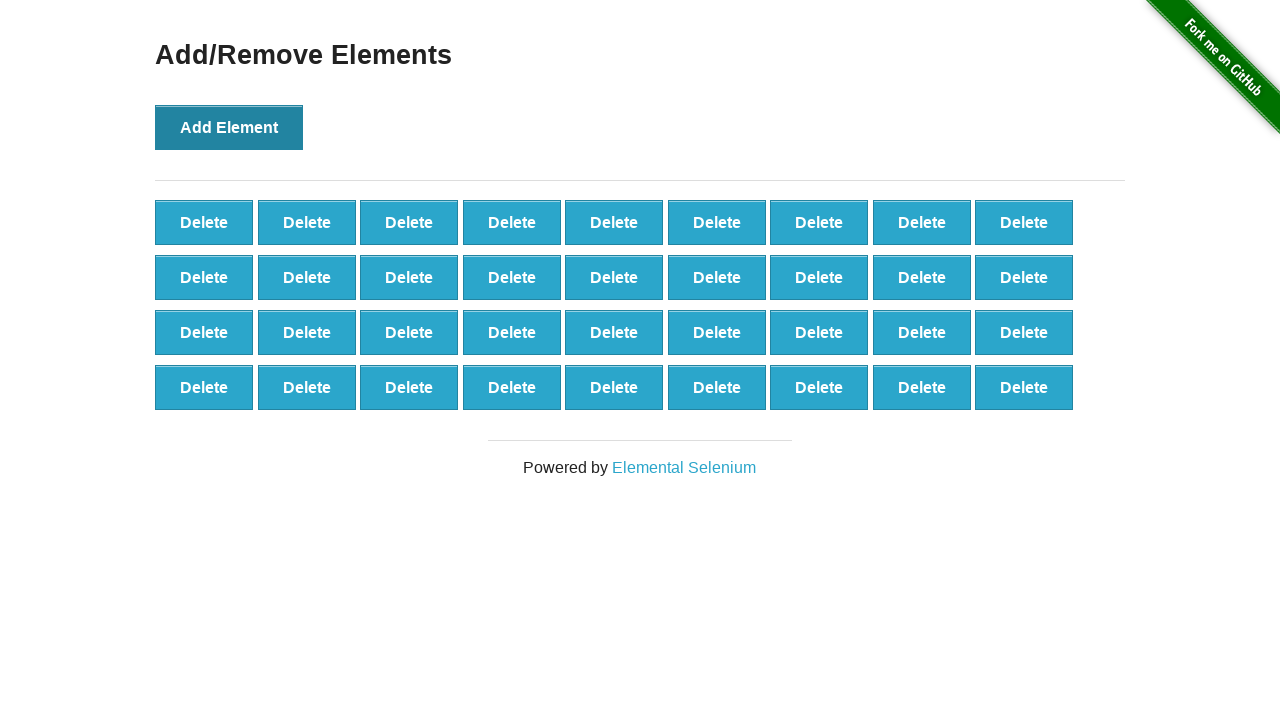

Clicked 'Add Element' button (iteration 37/100) at (229, 127) on button[onclick='addElement()']
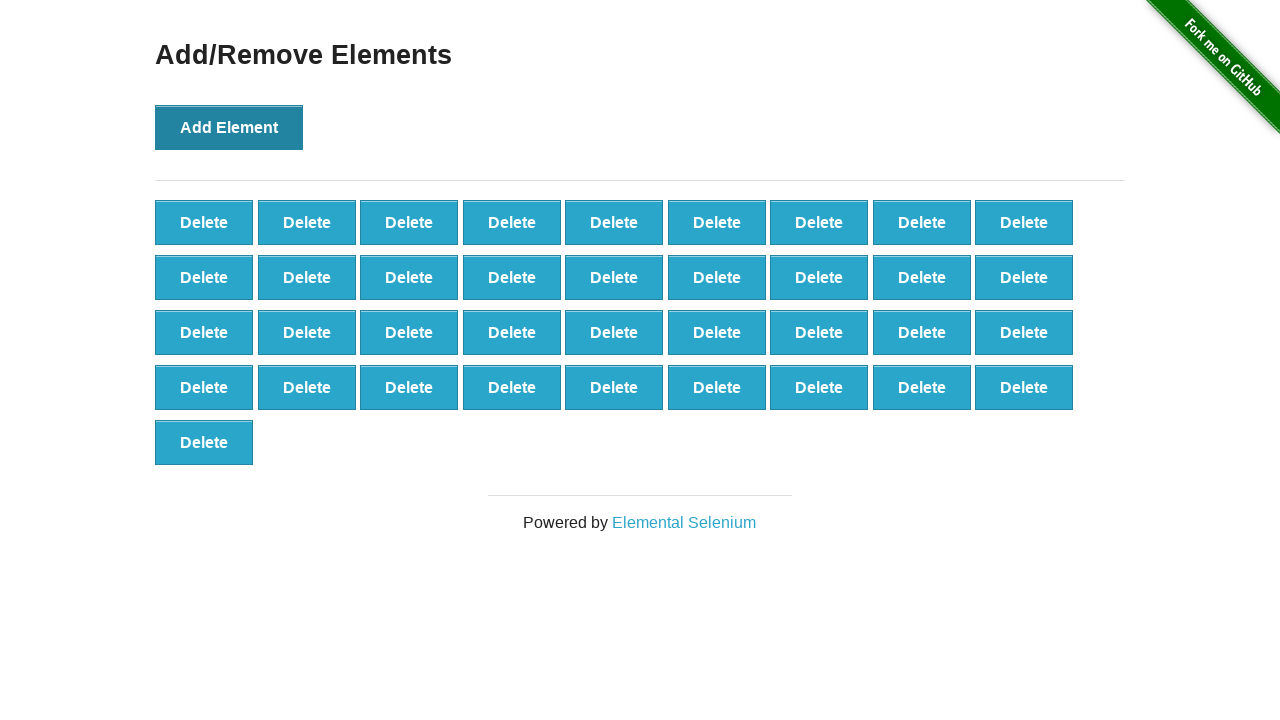

Clicked 'Add Element' button (iteration 38/100) at (229, 127) on button[onclick='addElement()']
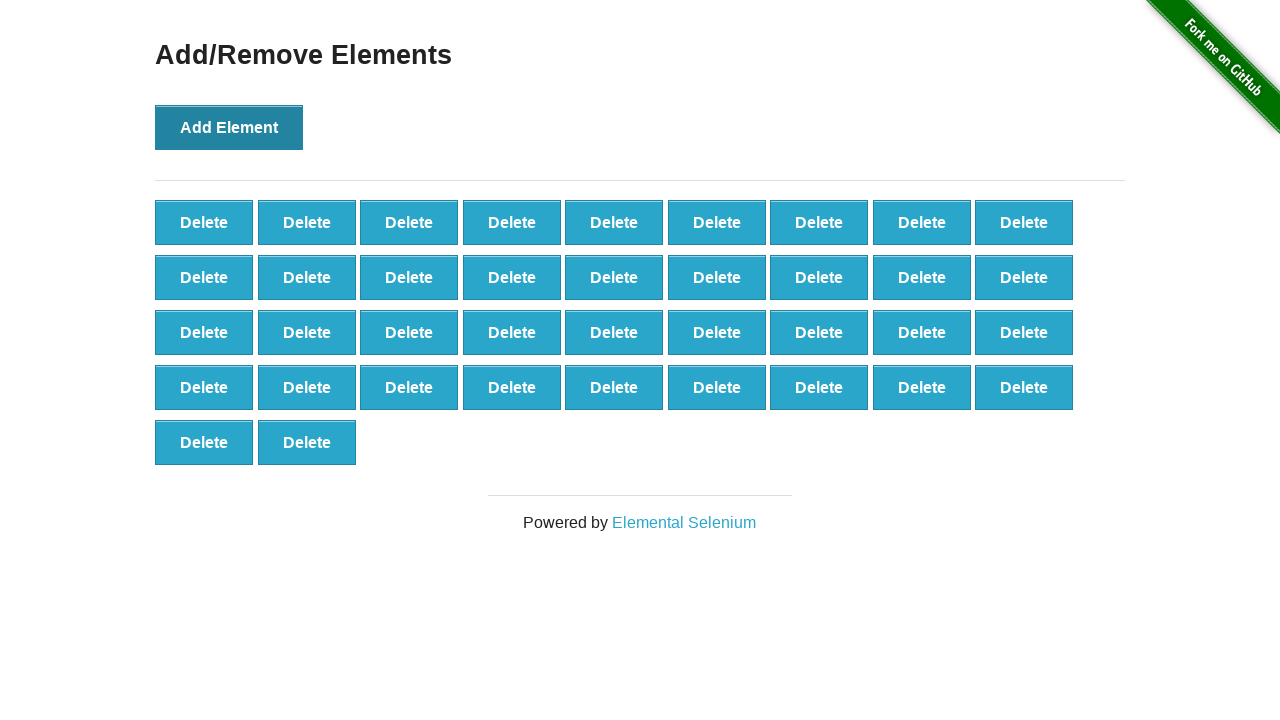

Clicked 'Add Element' button (iteration 39/100) at (229, 127) on button[onclick='addElement()']
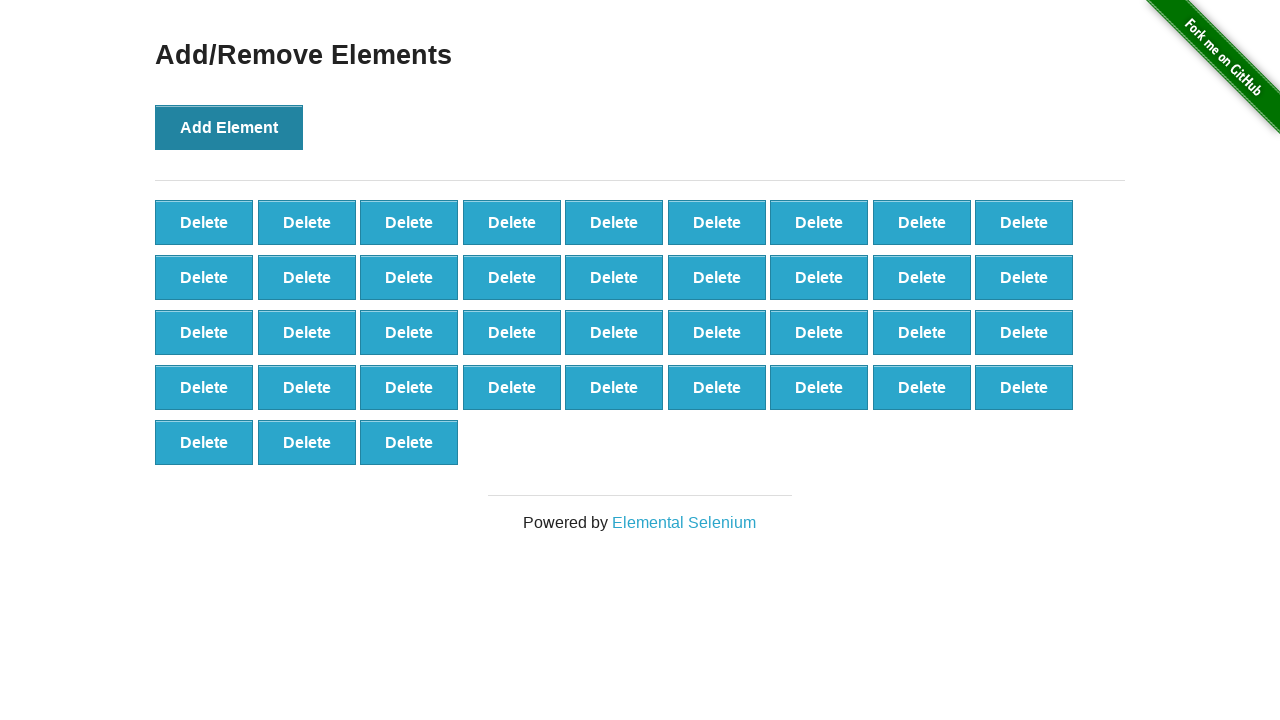

Clicked 'Add Element' button (iteration 40/100) at (229, 127) on button[onclick='addElement()']
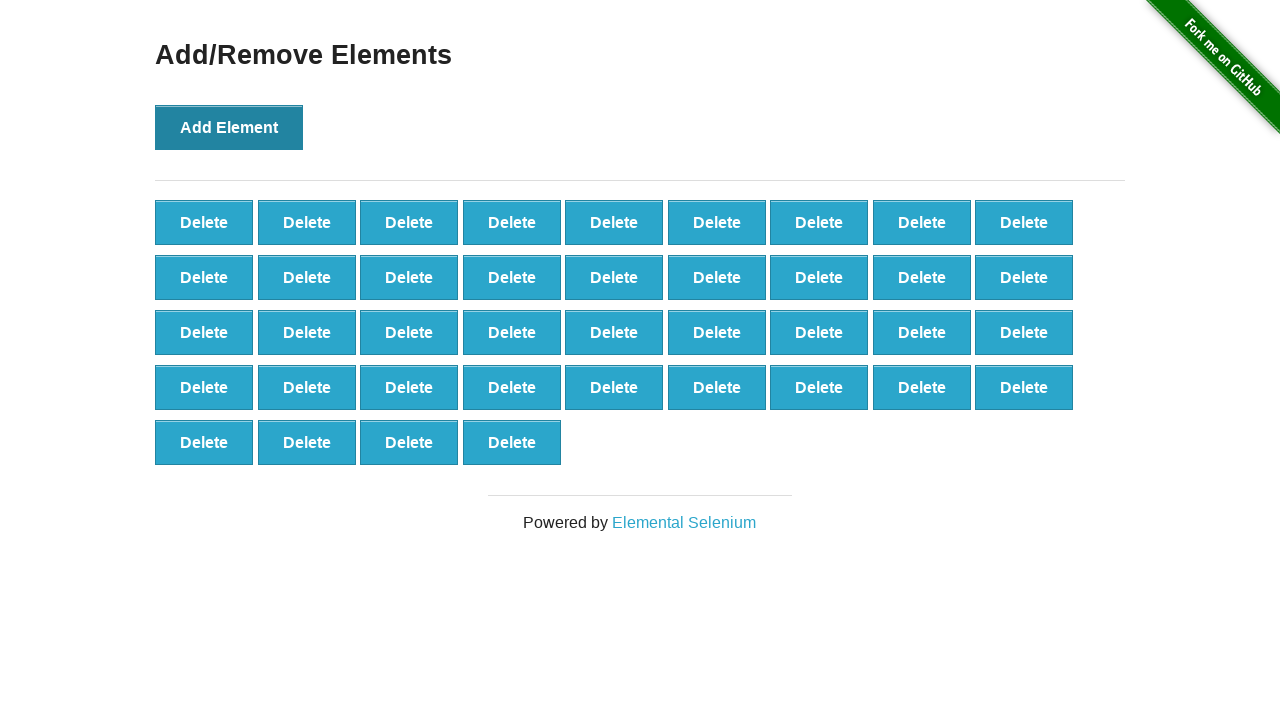

Clicked 'Add Element' button (iteration 41/100) at (229, 127) on button[onclick='addElement()']
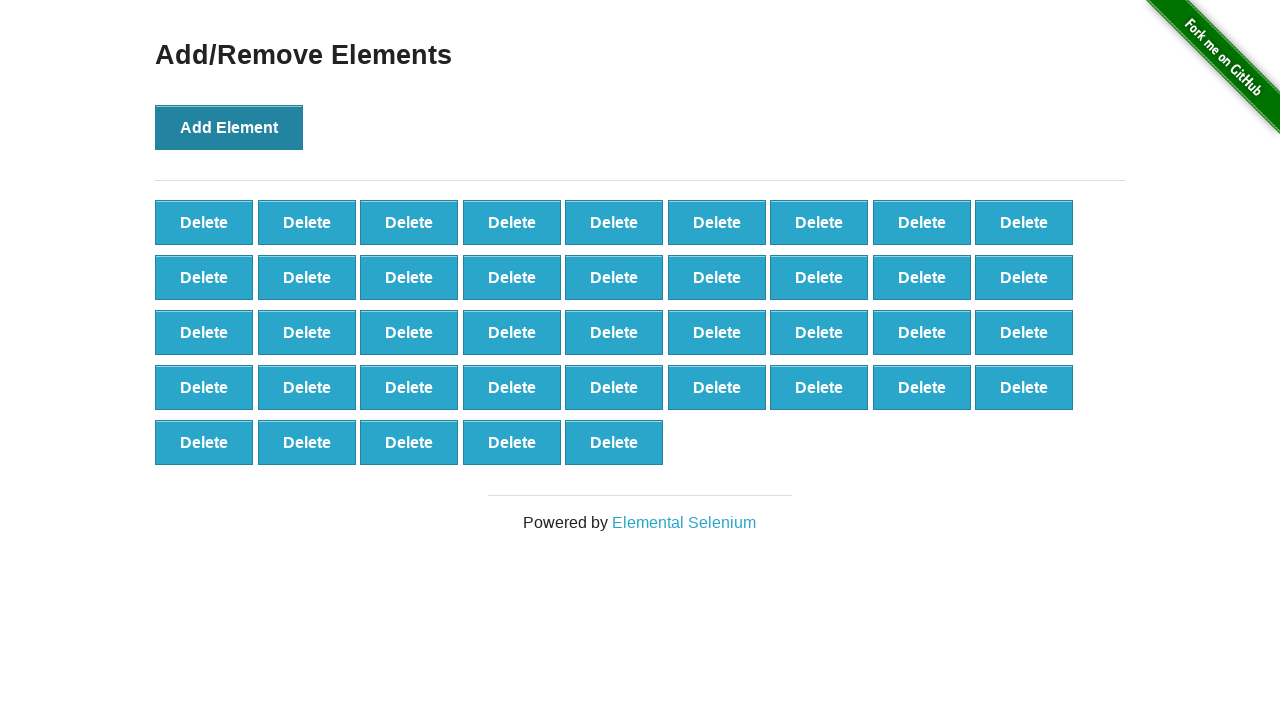

Clicked 'Add Element' button (iteration 42/100) at (229, 127) on button[onclick='addElement()']
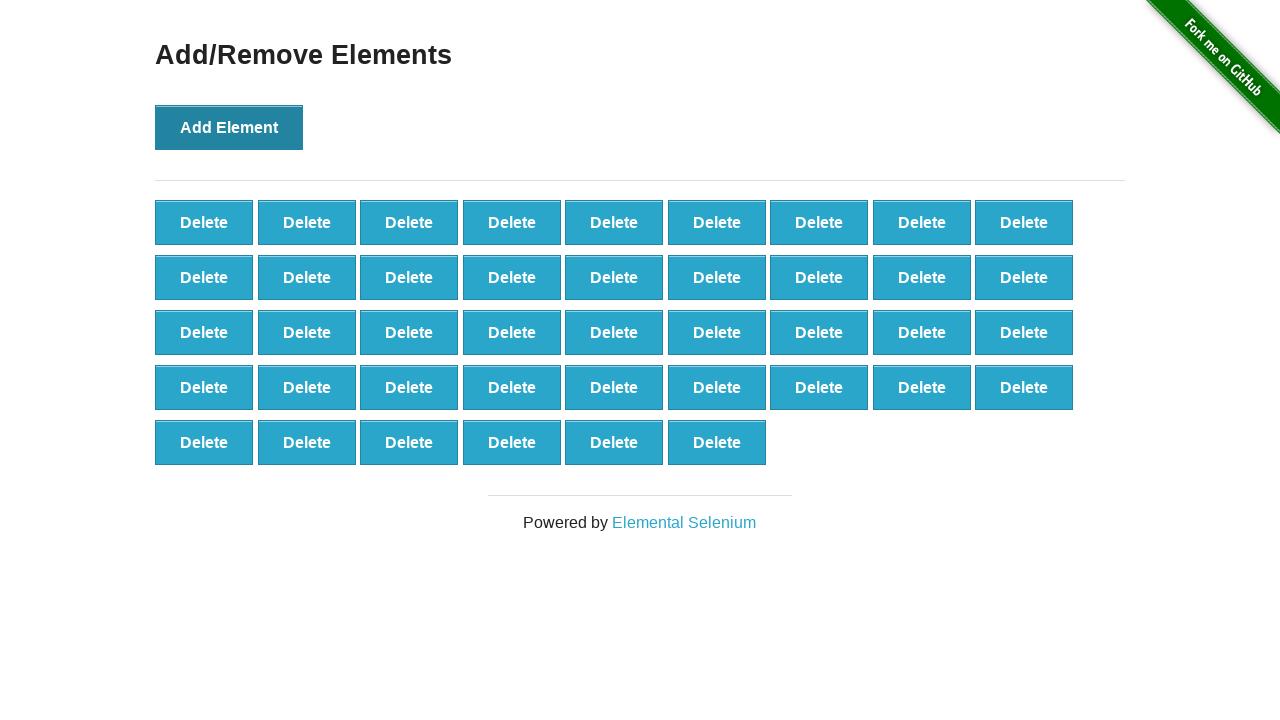

Clicked 'Add Element' button (iteration 43/100) at (229, 127) on button[onclick='addElement()']
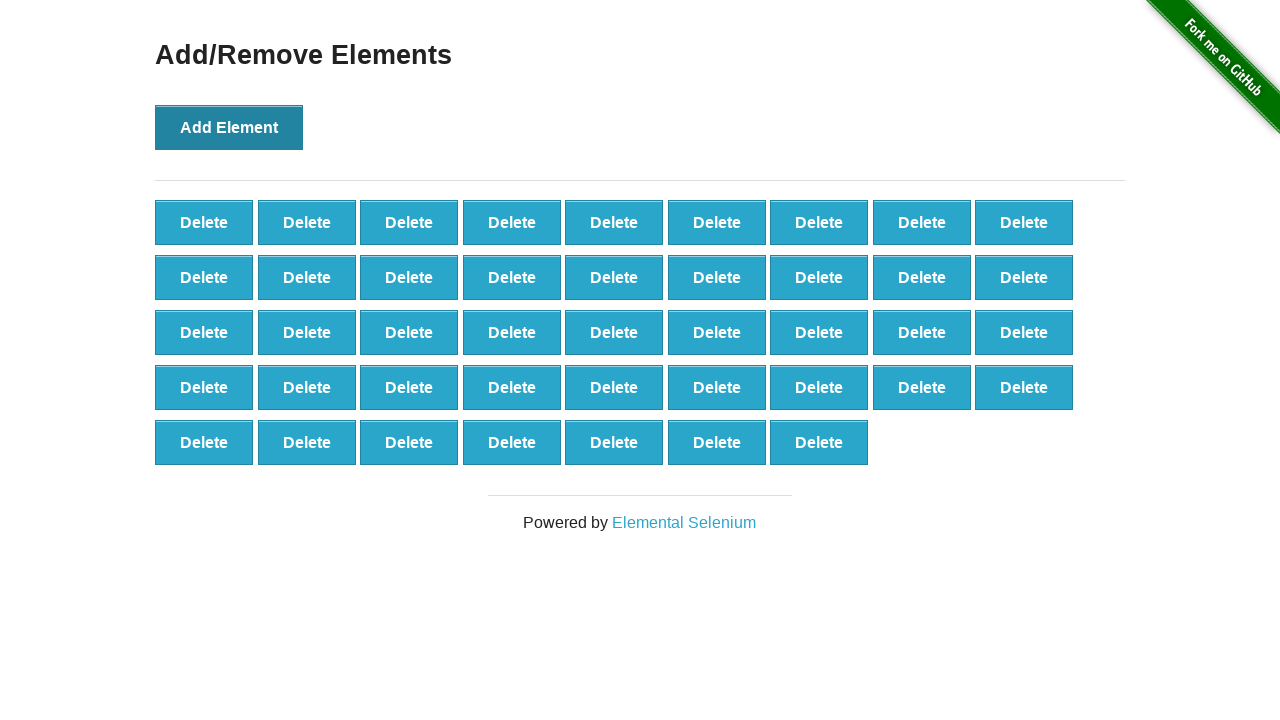

Clicked 'Add Element' button (iteration 44/100) at (229, 127) on button[onclick='addElement()']
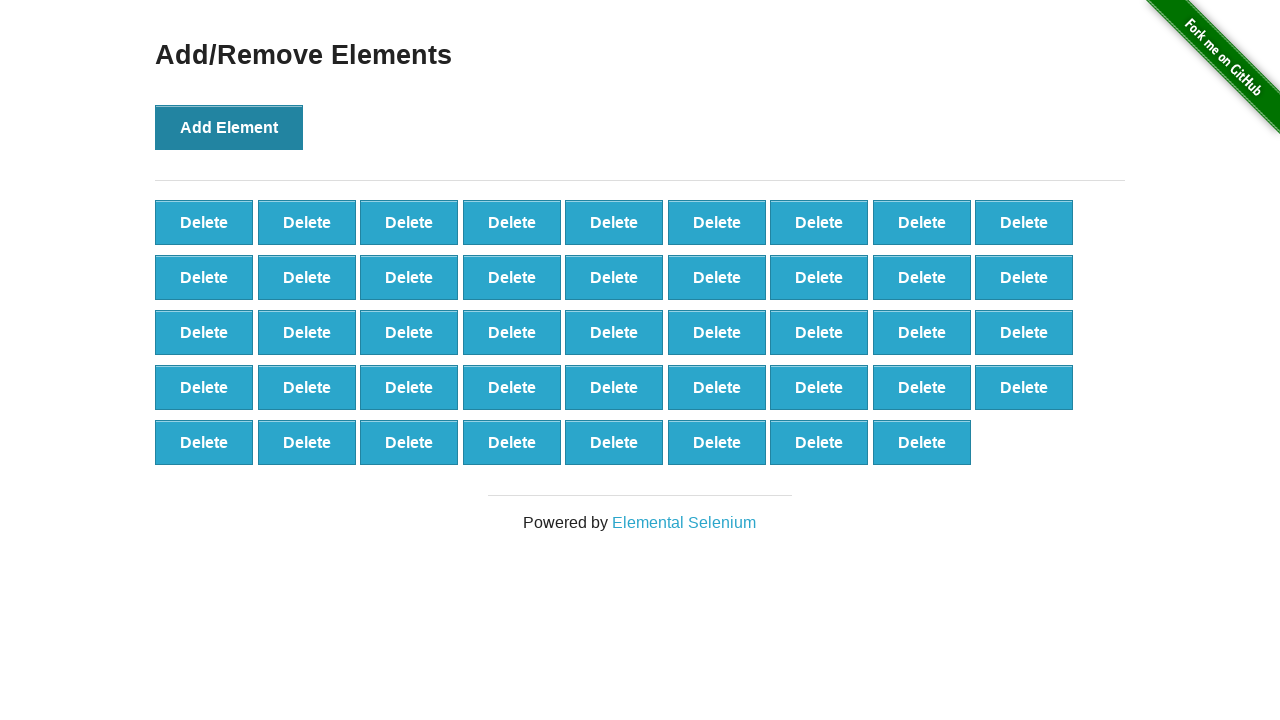

Clicked 'Add Element' button (iteration 45/100) at (229, 127) on button[onclick='addElement()']
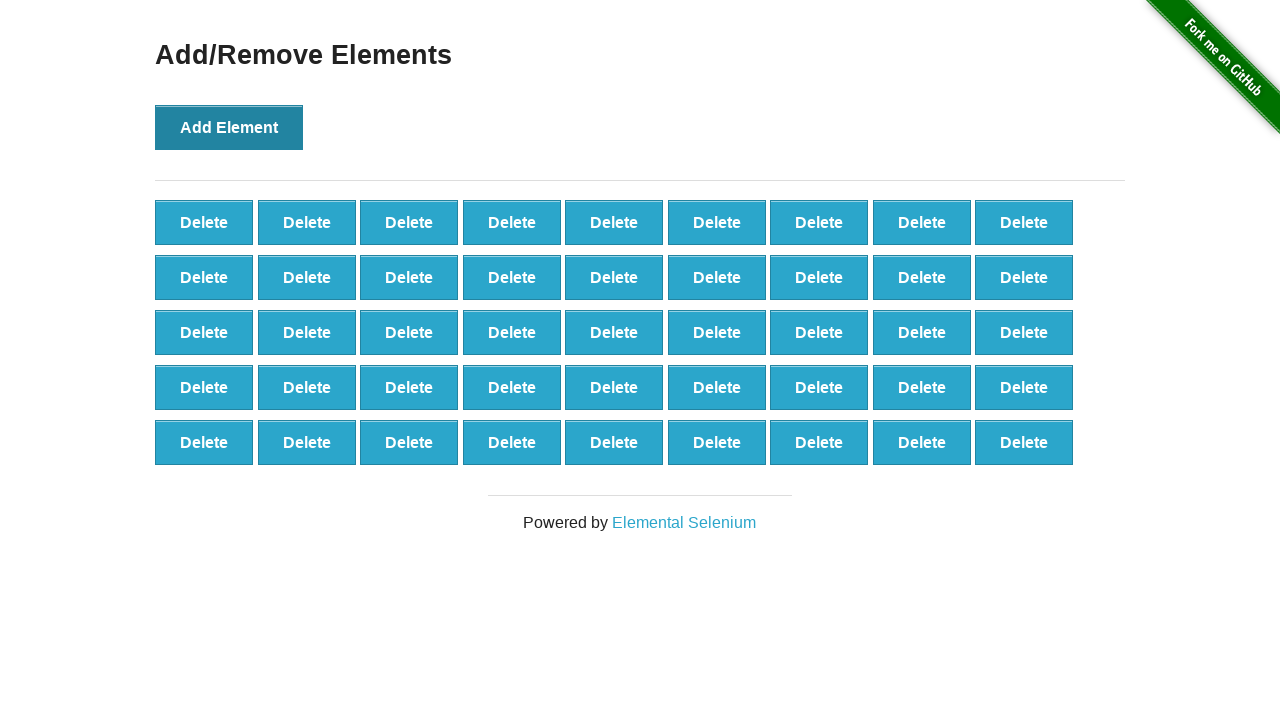

Clicked 'Add Element' button (iteration 46/100) at (229, 127) on button[onclick='addElement()']
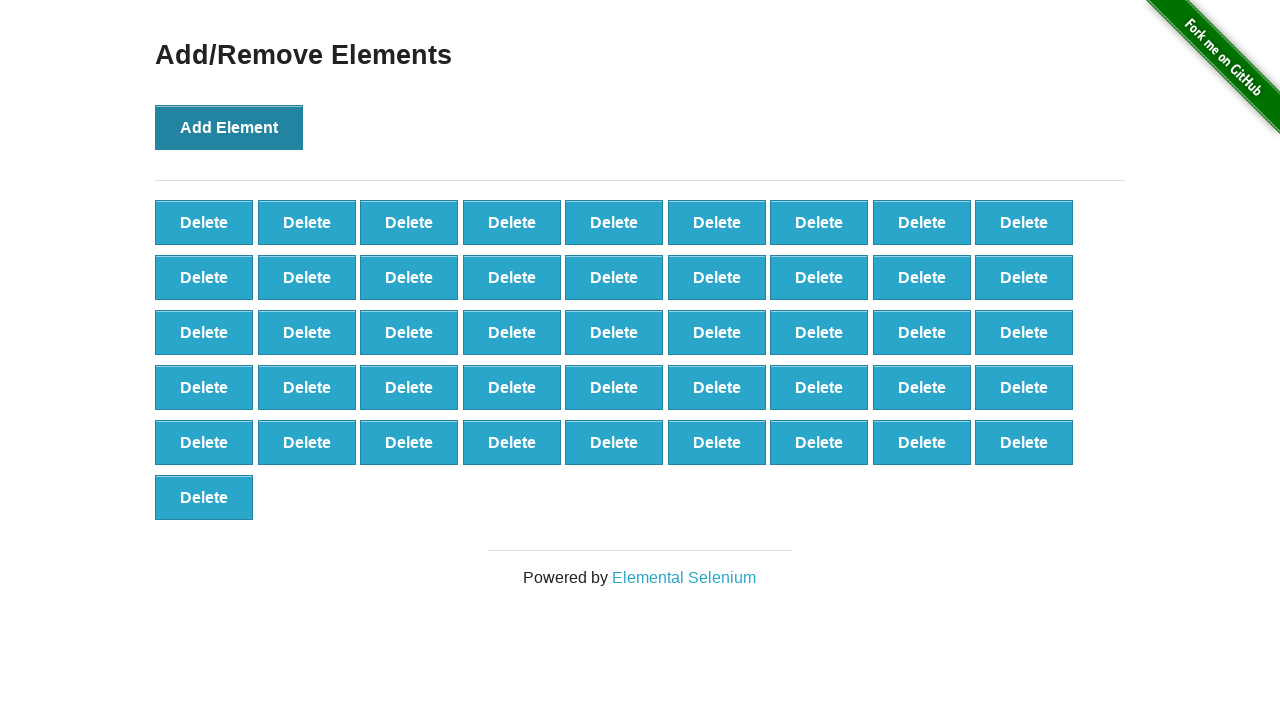

Clicked 'Add Element' button (iteration 47/100) at (229, 127) on button[onclick='addElement()']
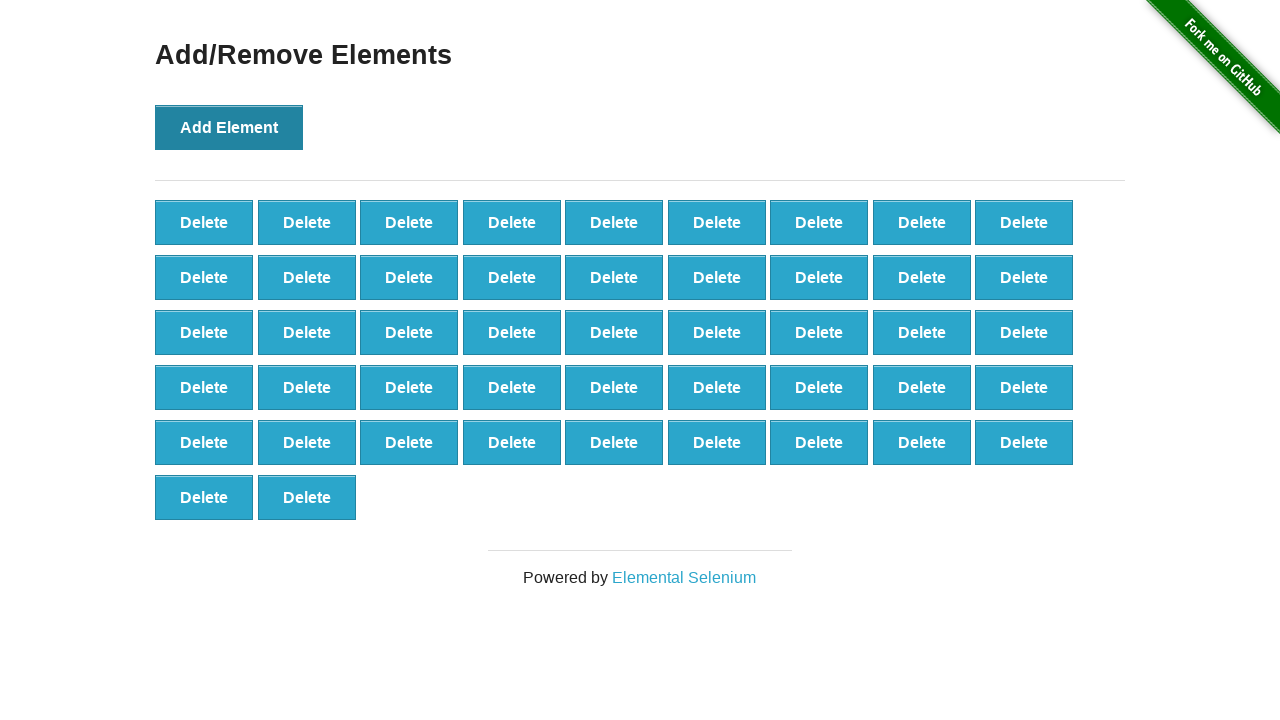

Clicked 'Add Element' button (iteration 48/100) at (229, 127) on button[onclick='addElement()']
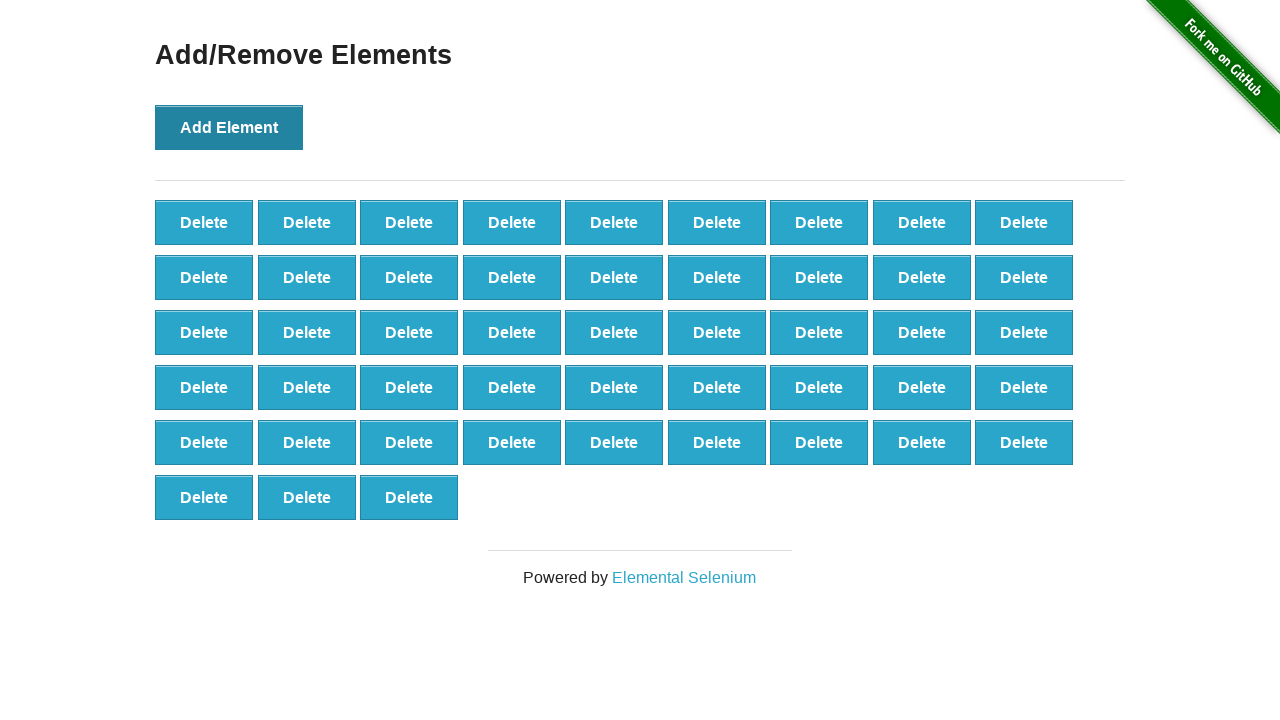

Clicked 'Add Element' button (iteration 49/100) at (229, 127) on button[onclick='addElement()']
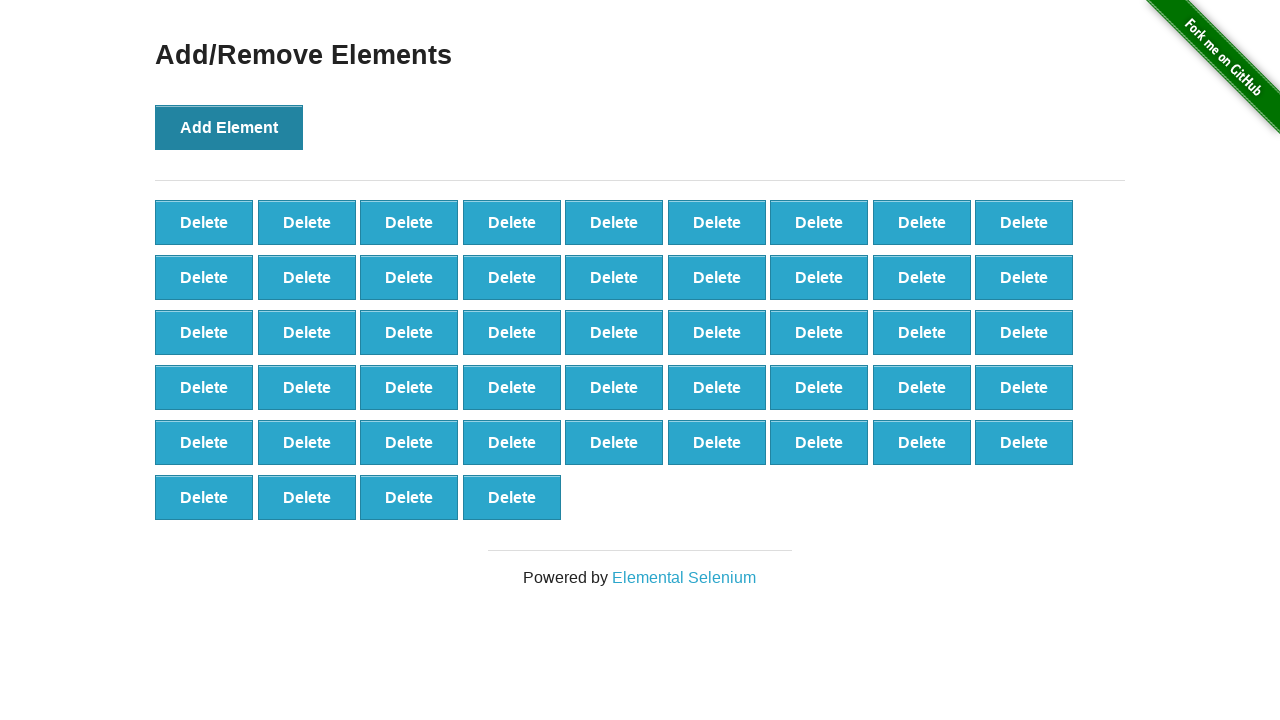

Clicked 'Add Element' button (iteration 50/100) at (229, 127) on button[onclick='addElement()']
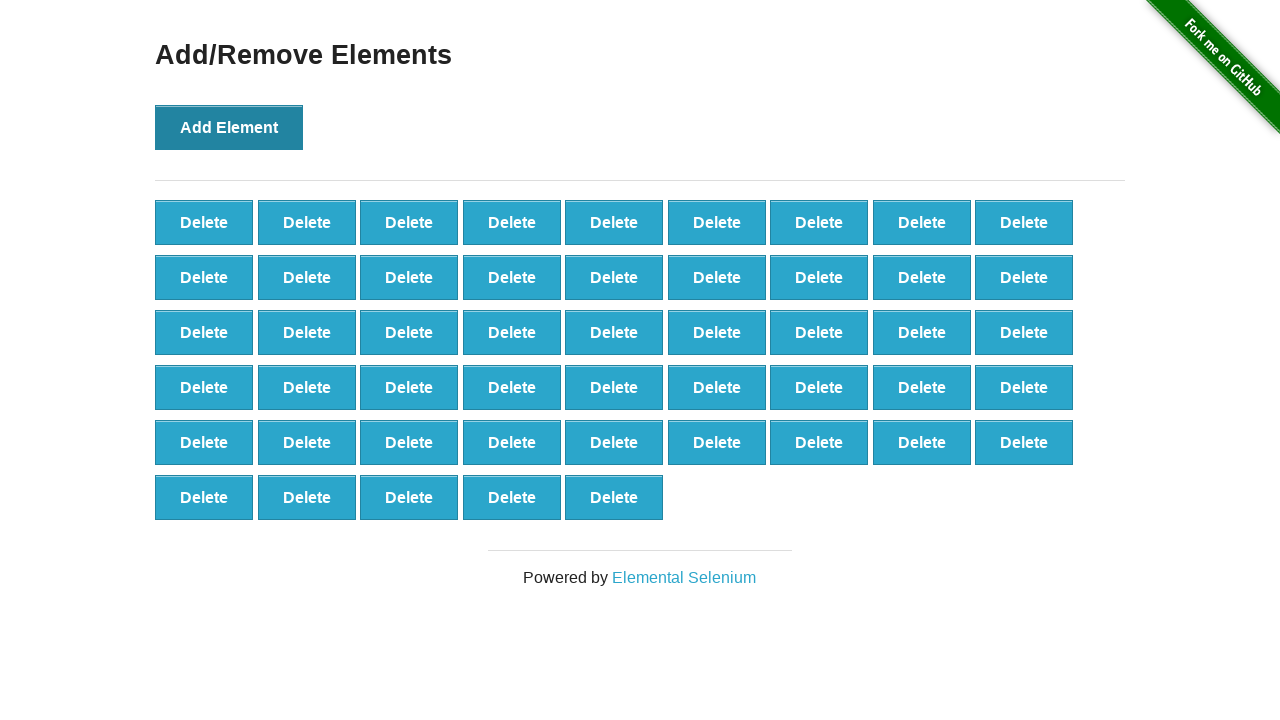

Clicked 'Add Element' button (iteration 51/100) at (229, 127) on button[onclick='addElement()']
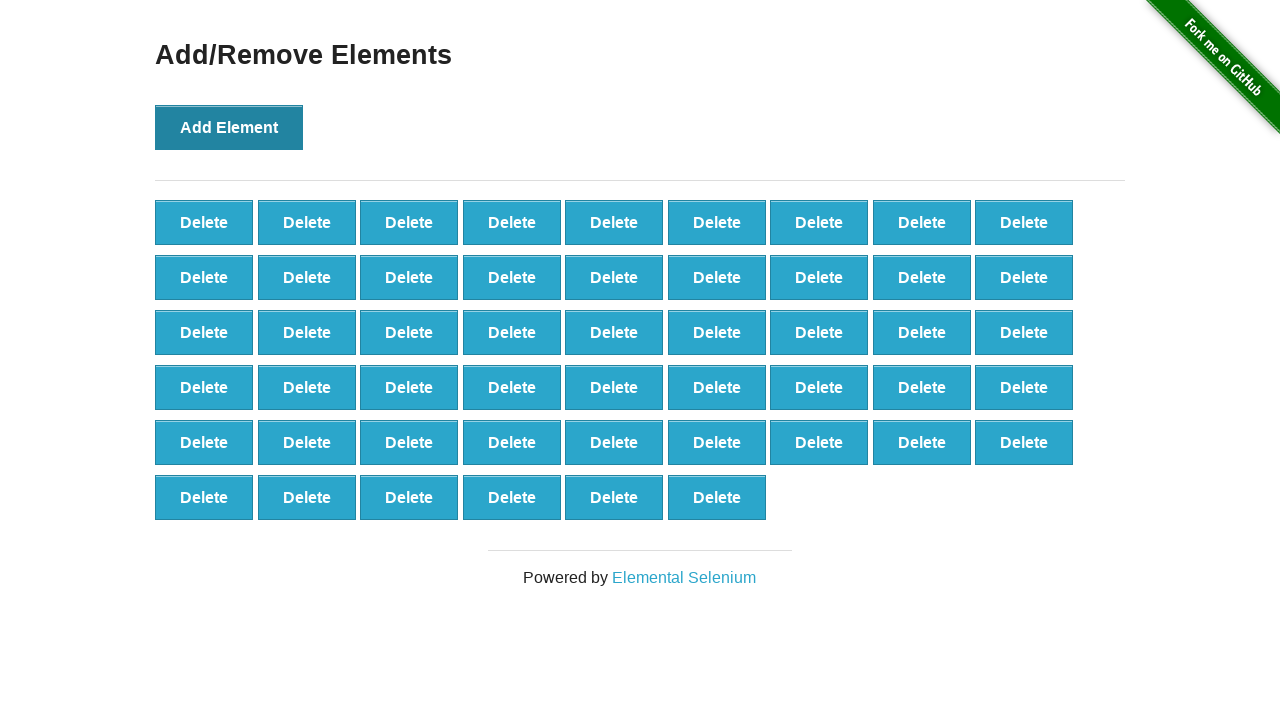

Clicked 'Add Element' button (iteration 52/100) at (229, 127) on button[onclick='addElement()']
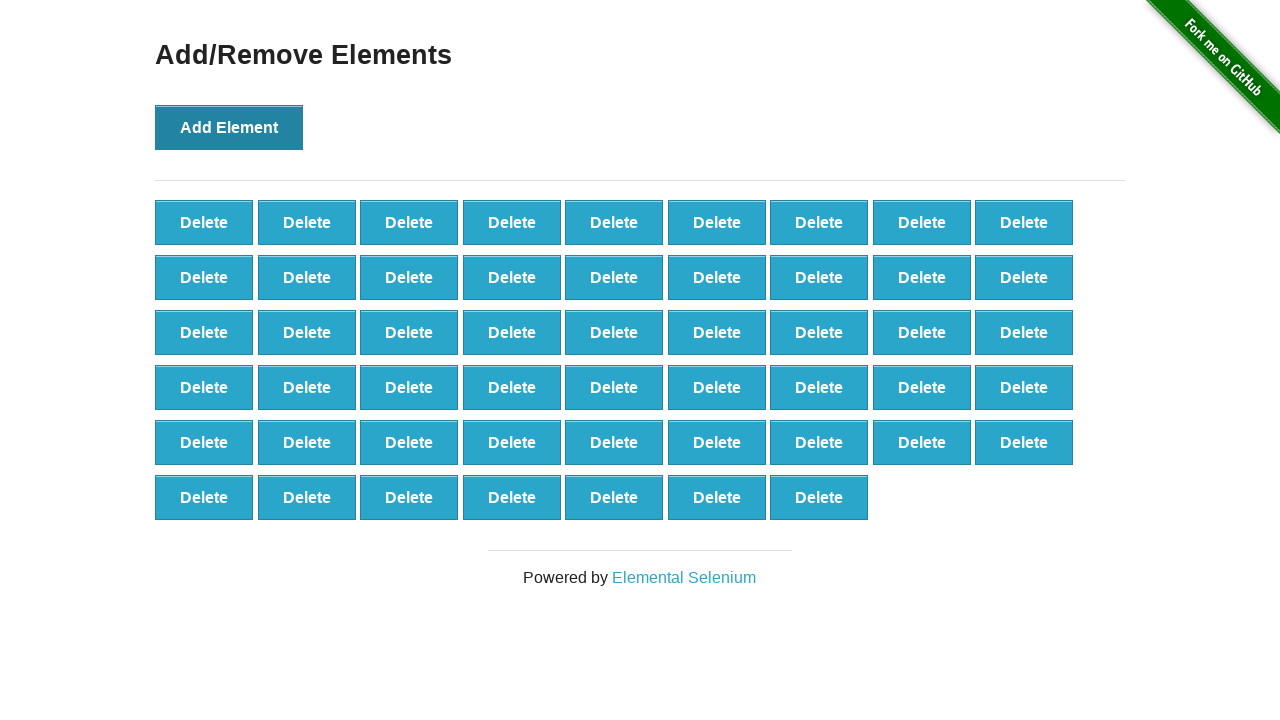

Clicked 'Add Element' button (iteration 53/100) at (229, 127) on button[onclick='addElement()']
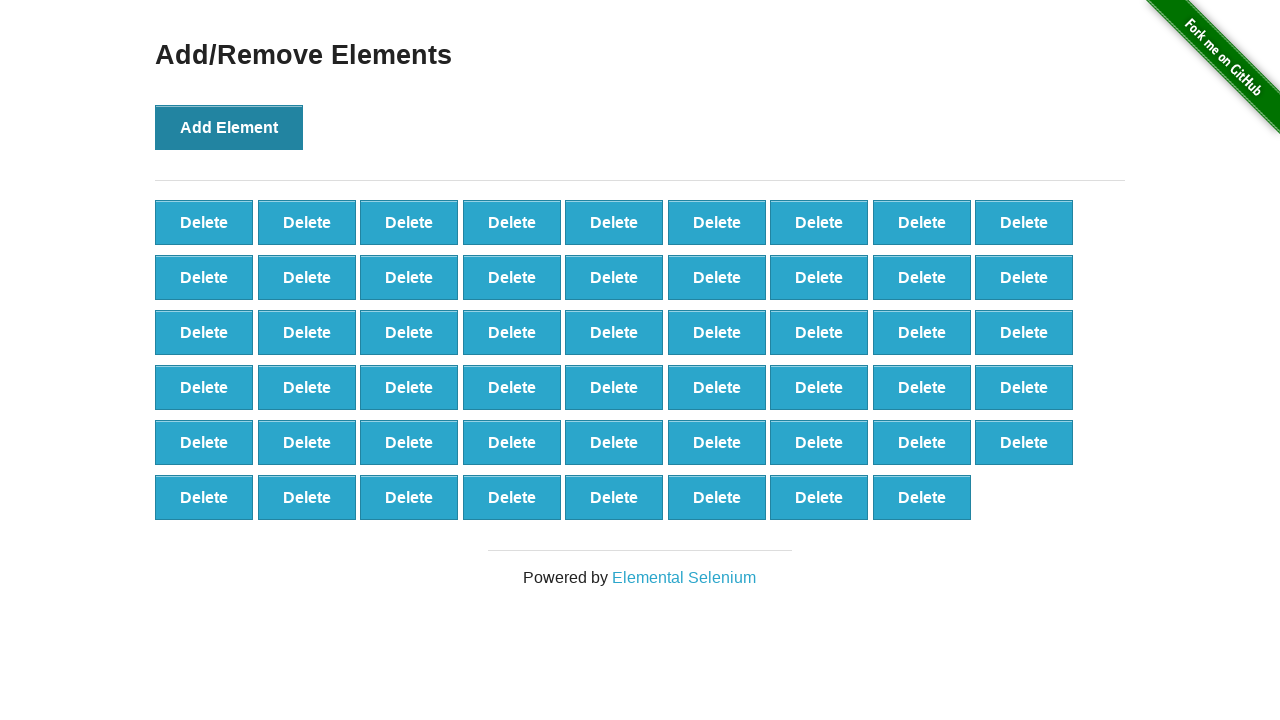

Clicked 'Add Element' button (iteration 54/100) at (229, 127) on button[onclick='addElement()']
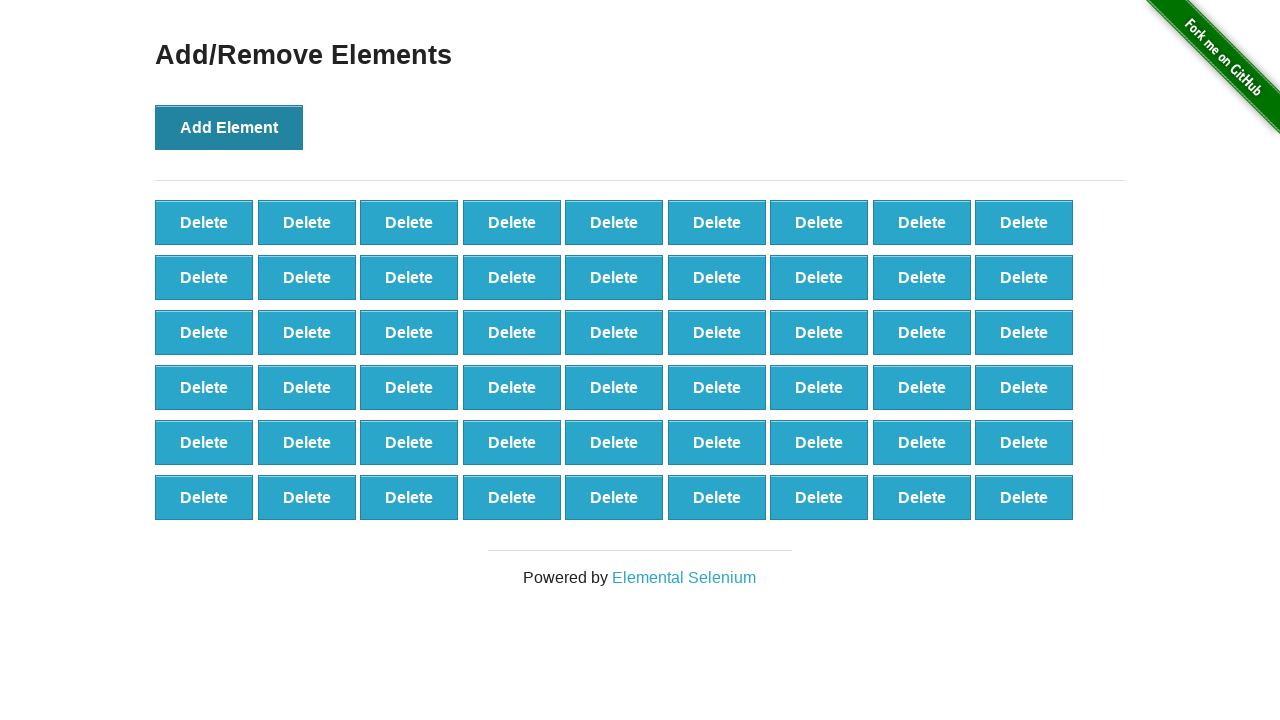

Clicked 'Add Element' button (iteration 55/100) at (229, 127) on button[onclick='addElement()']
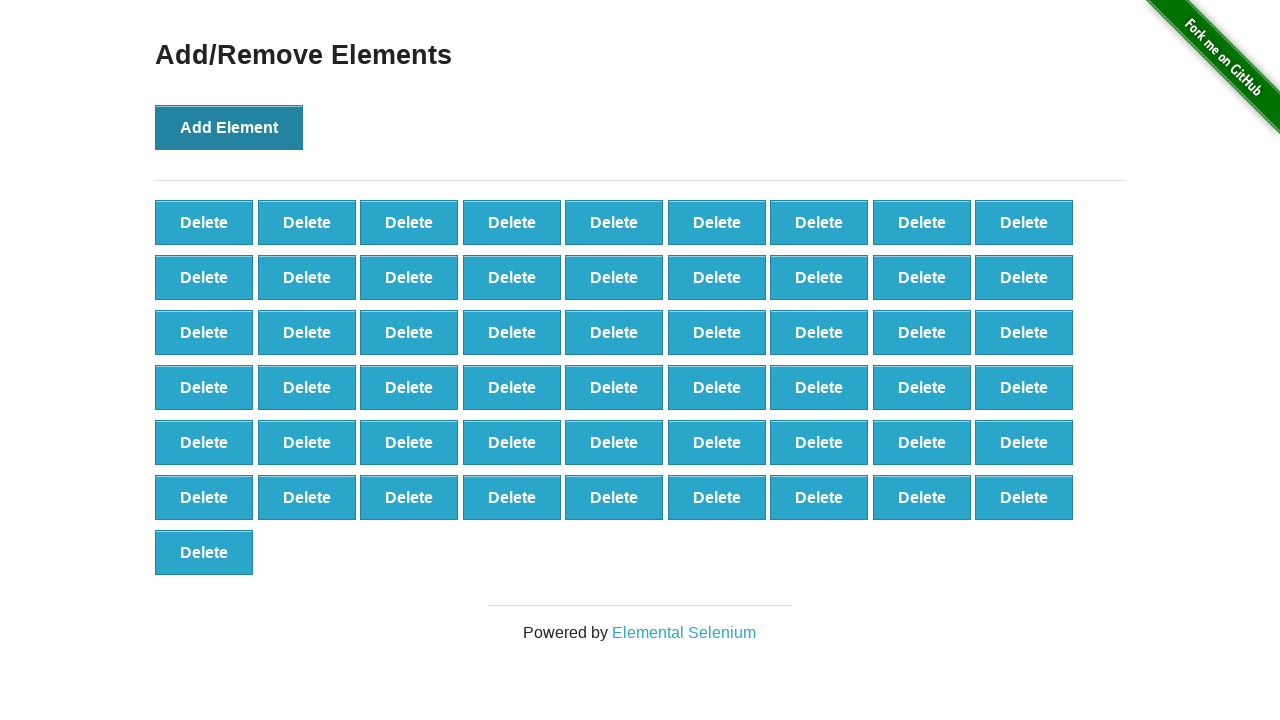

Clicked 'Add Element' button (iteration 56/100) at (229, 127) on button[onclick='addElement()']
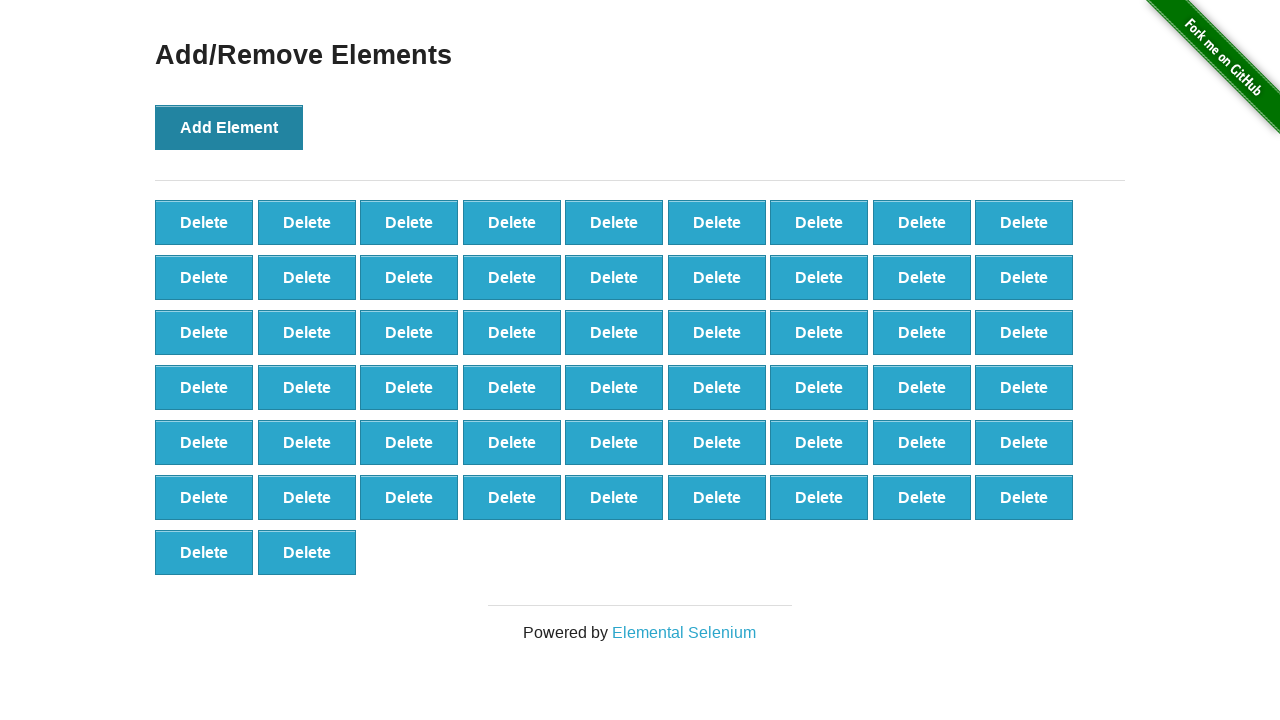

Clicked 'Add Element' button (iteration 57/100) at (229, 127) on button[onclick='addElement()']
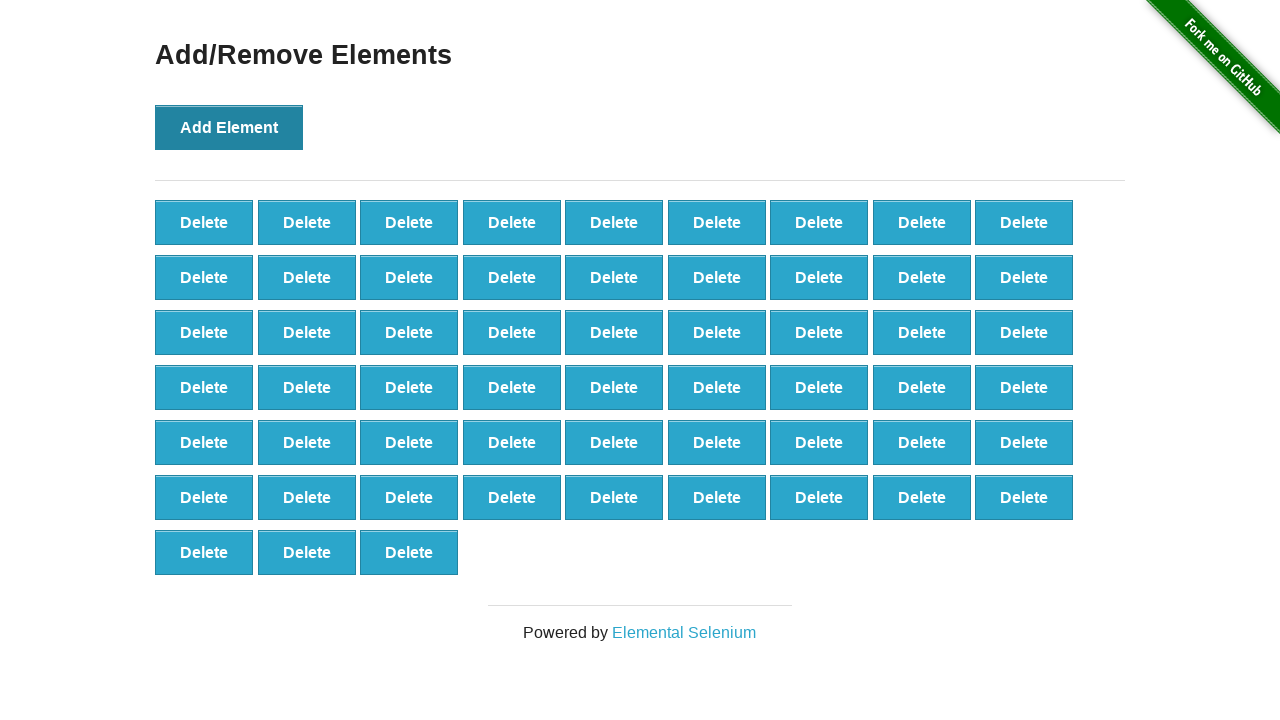

Clicked 'Add Element' button (iteration 58/100) at (229, 127) on button[onclick='addElement()']
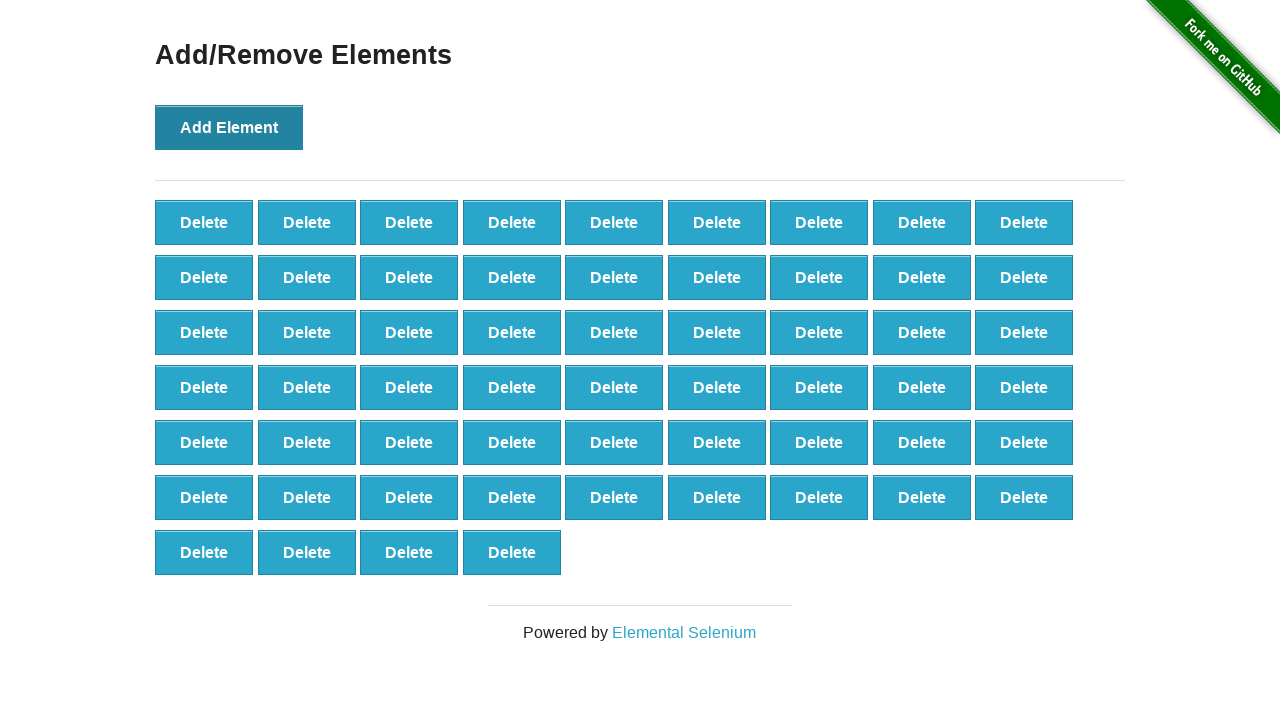

Clicked 'Add Element' button (iteration 59/100) at (229, 127) on button[onclick='addElement()']
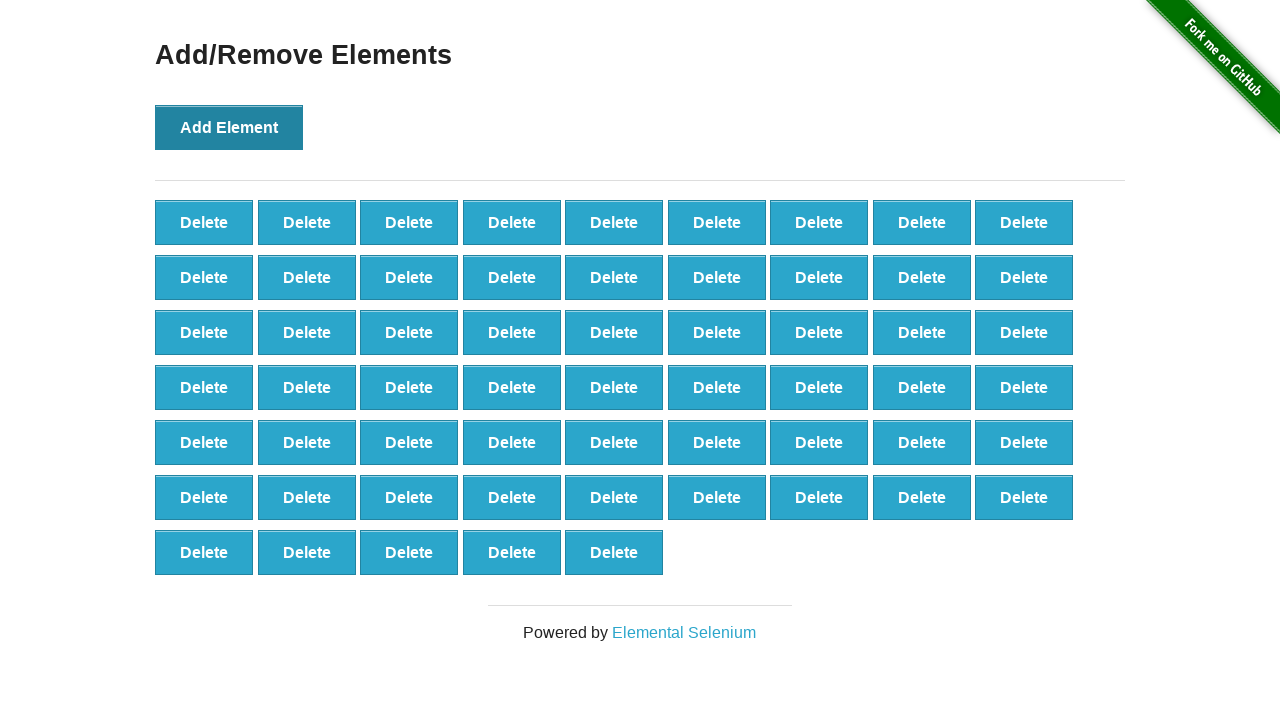

Clicked 'Add Element' button (iteration 60/100) at (229, 127) on button[onclick='addElement()']
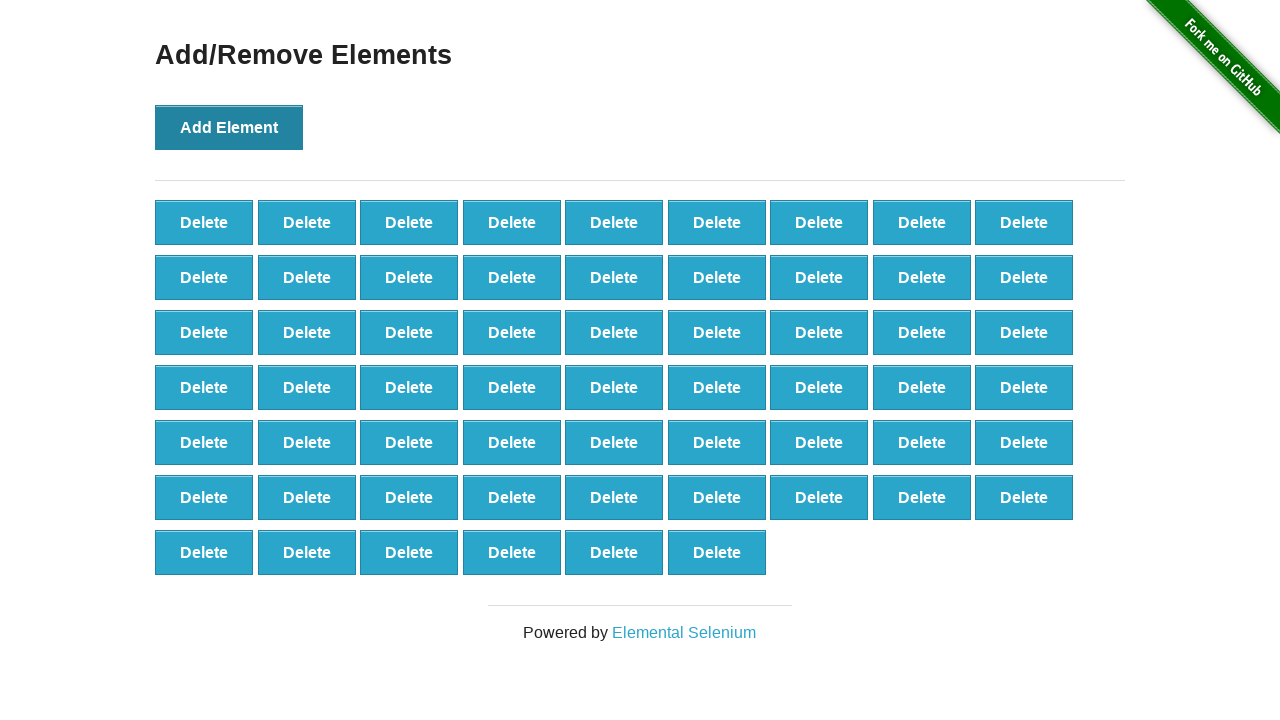

Clicked 'Add Element' button (iteration 61/100) at (229, 127) on button[onclick='addElement()']
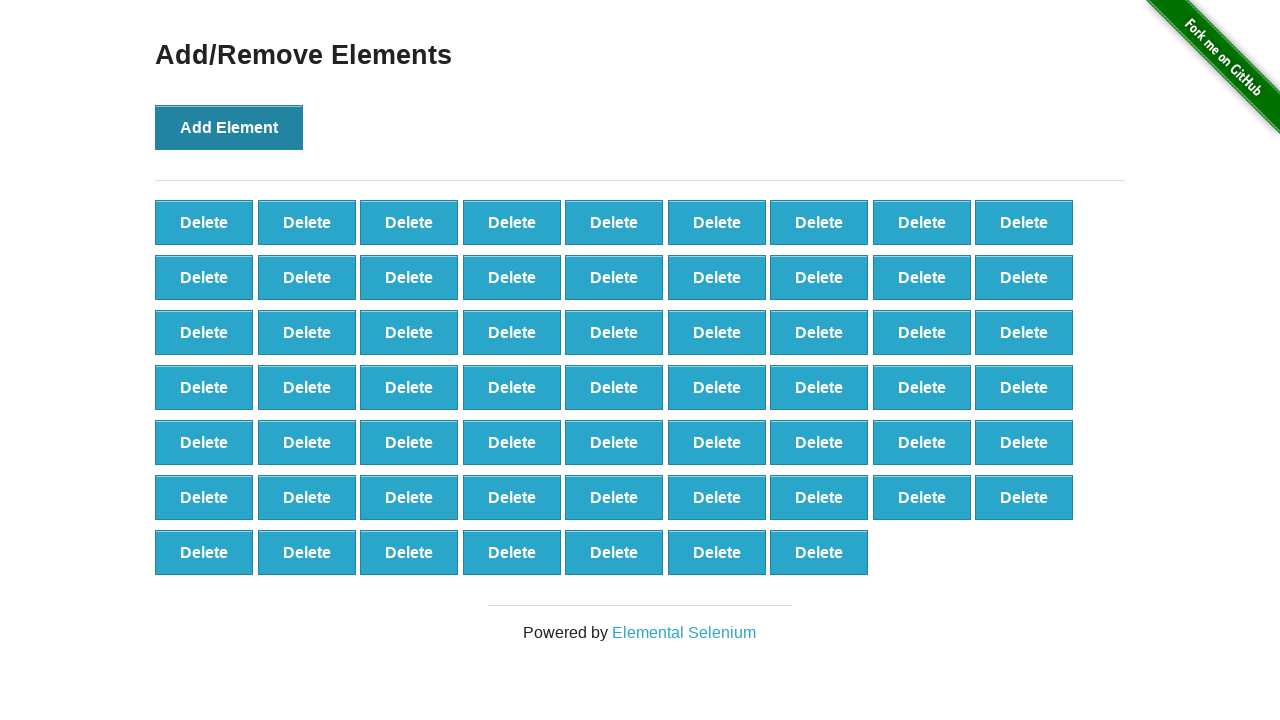

Clicked 'Add Element' button (iteration 62/100) at (229, 127) on button[onclick='addElement()']
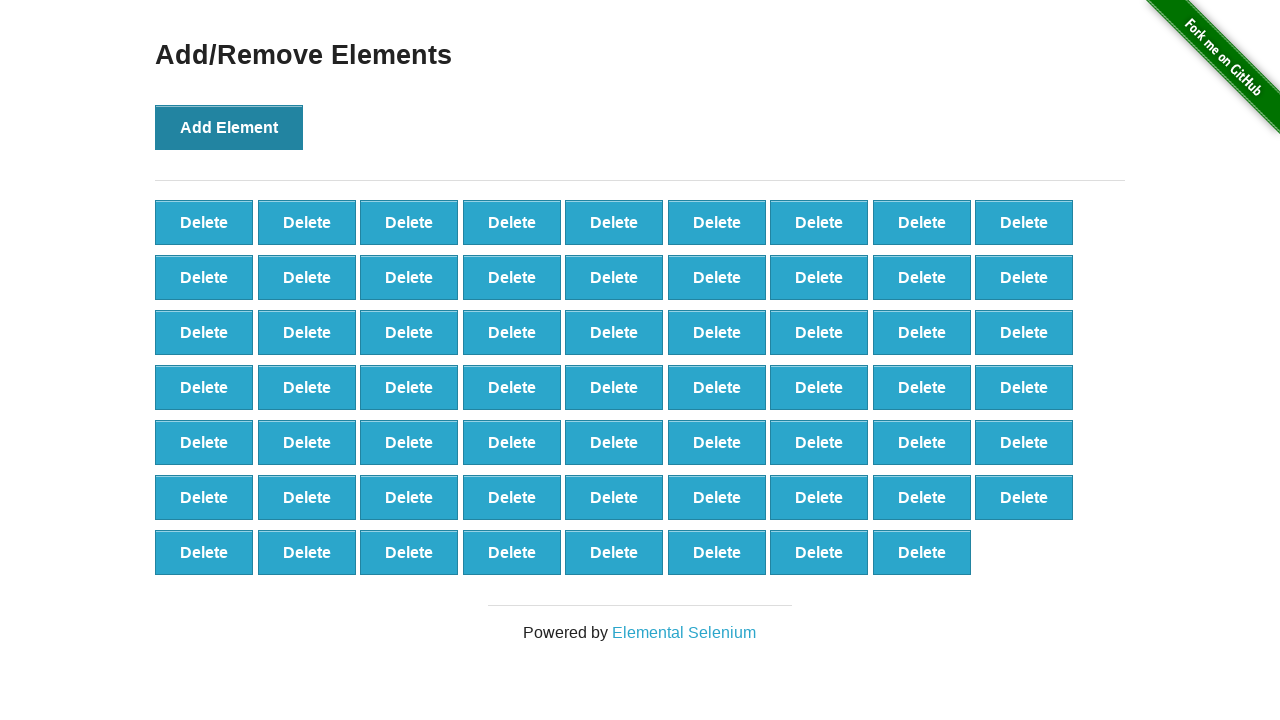

Clicked 'Add Element' button (iteration 63/100) at (229, 127) on button[onclick='addElement()']
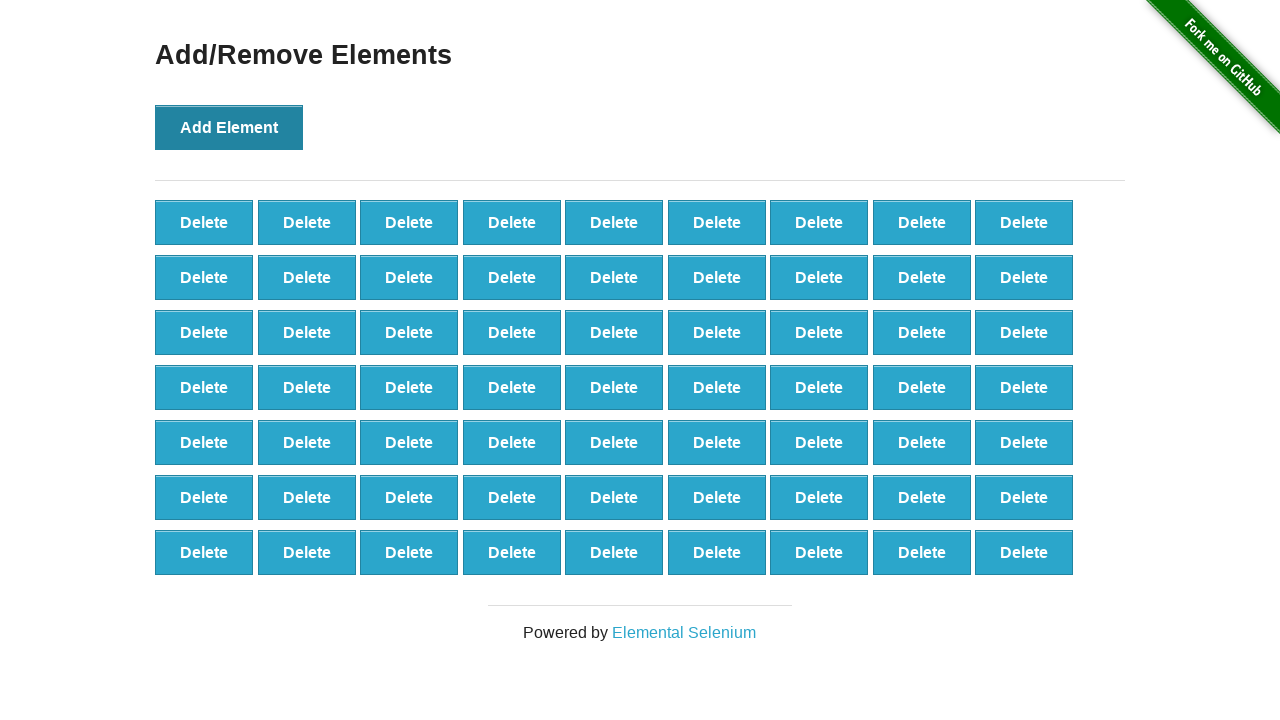

Clicked 'Add Element' button (iteration 64/100) at (229, 127) on button[onclick='addElement()']
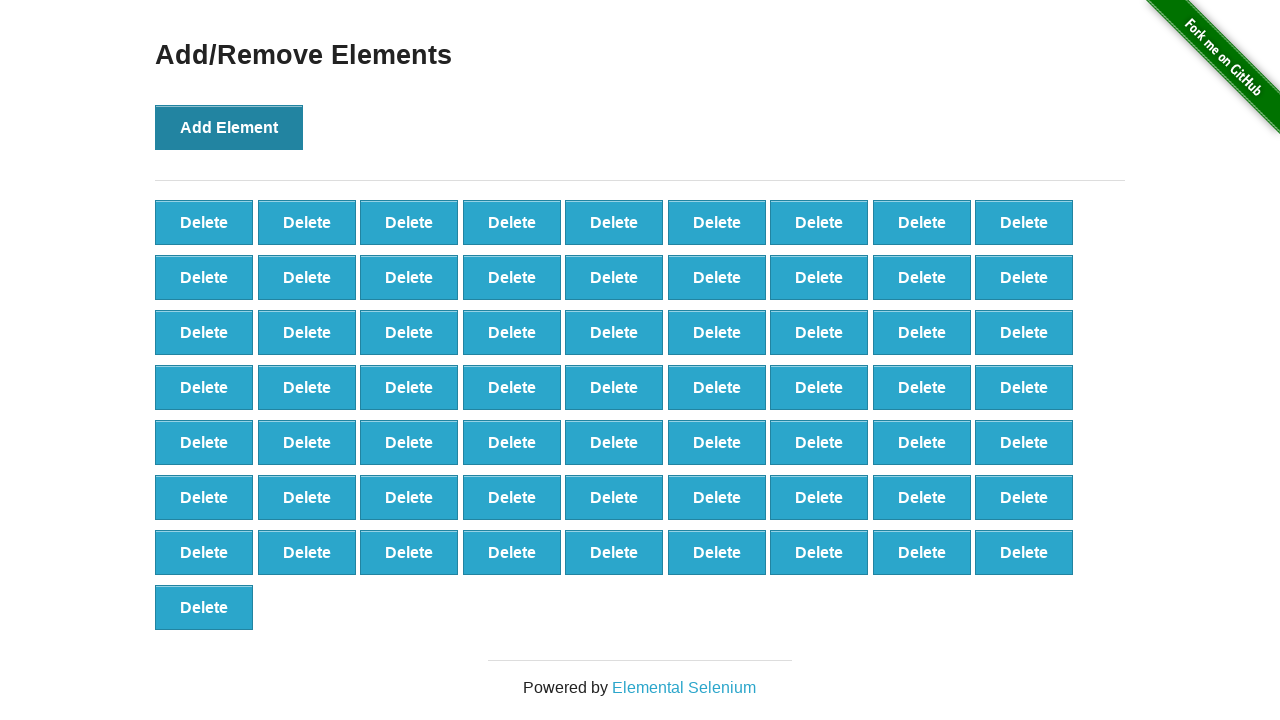

Clicked 'Add Element' button (iteration 65/100) at (229, 127) on button[onclick='addElement()']
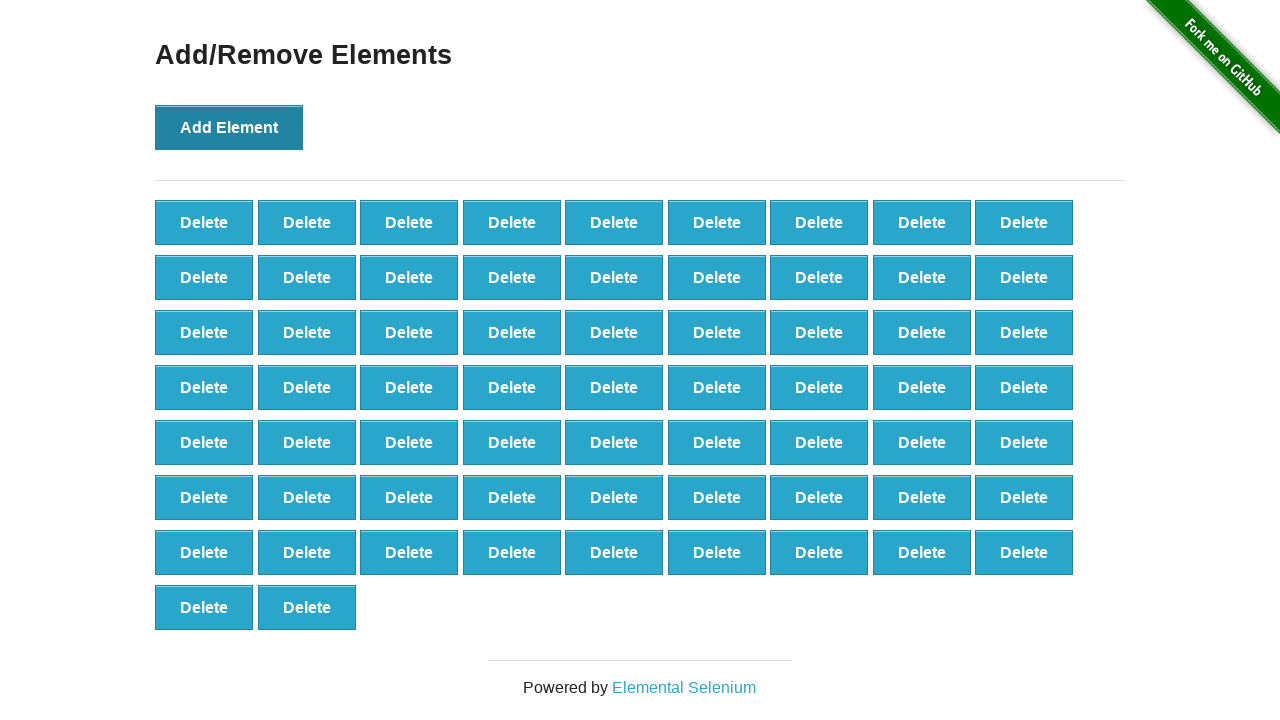

Clicked 'Add Element' button (iteration 66/100) at (229, 127) on button[onclick='addElement()']
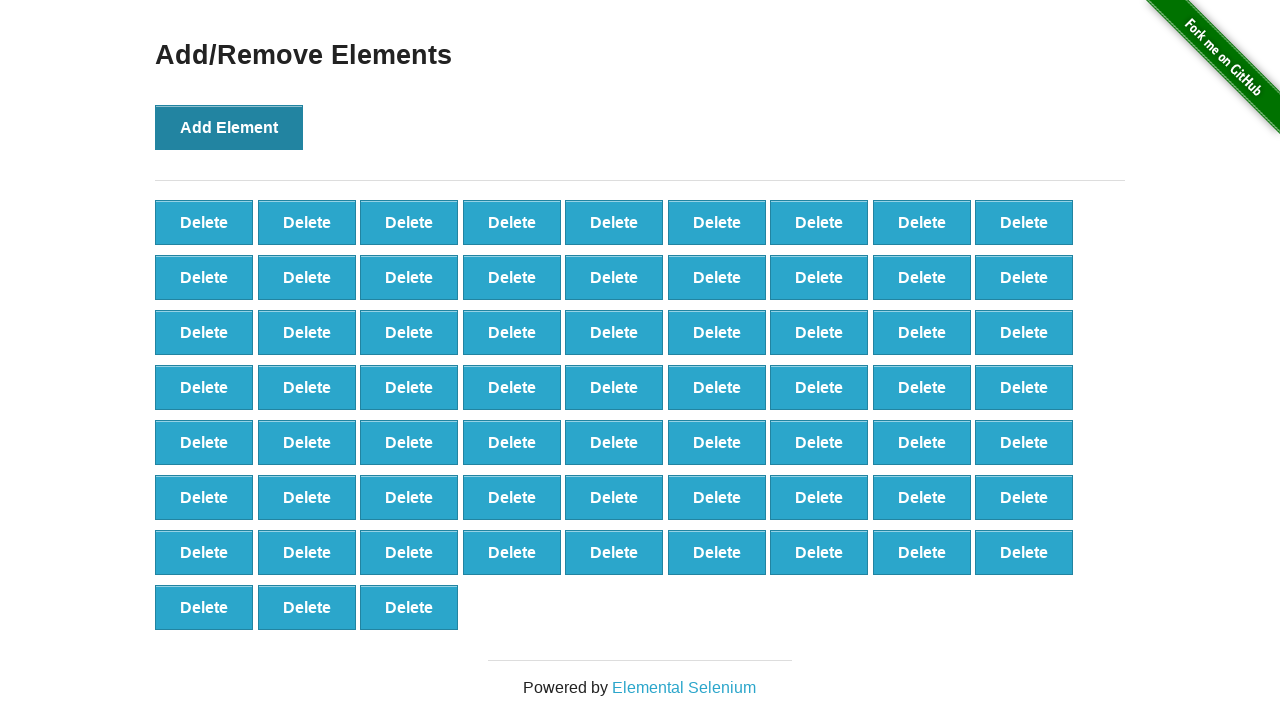

Clicked 'Add Element' button (iteration 67/100) at (229, 127) on button[onclick='addElement()']
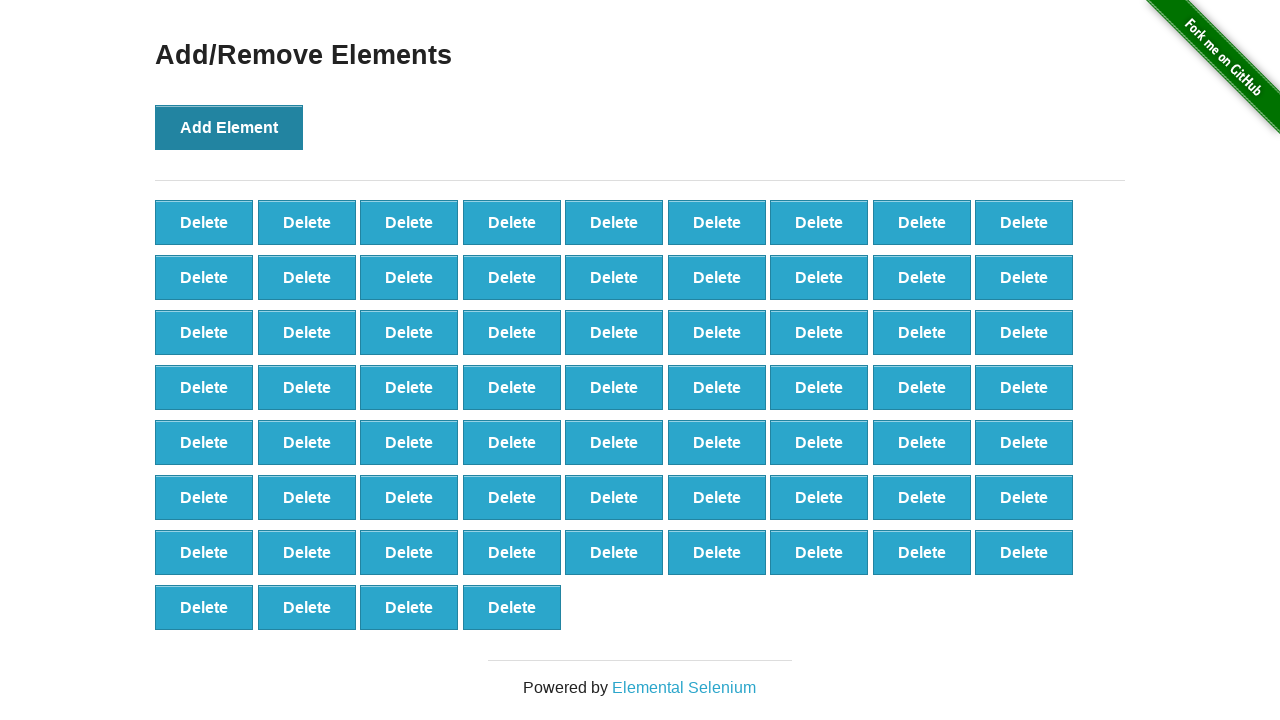

Clicked 'Add Element' button (iteration 68/100) at (229, 127) on button[onclick='addElement()']
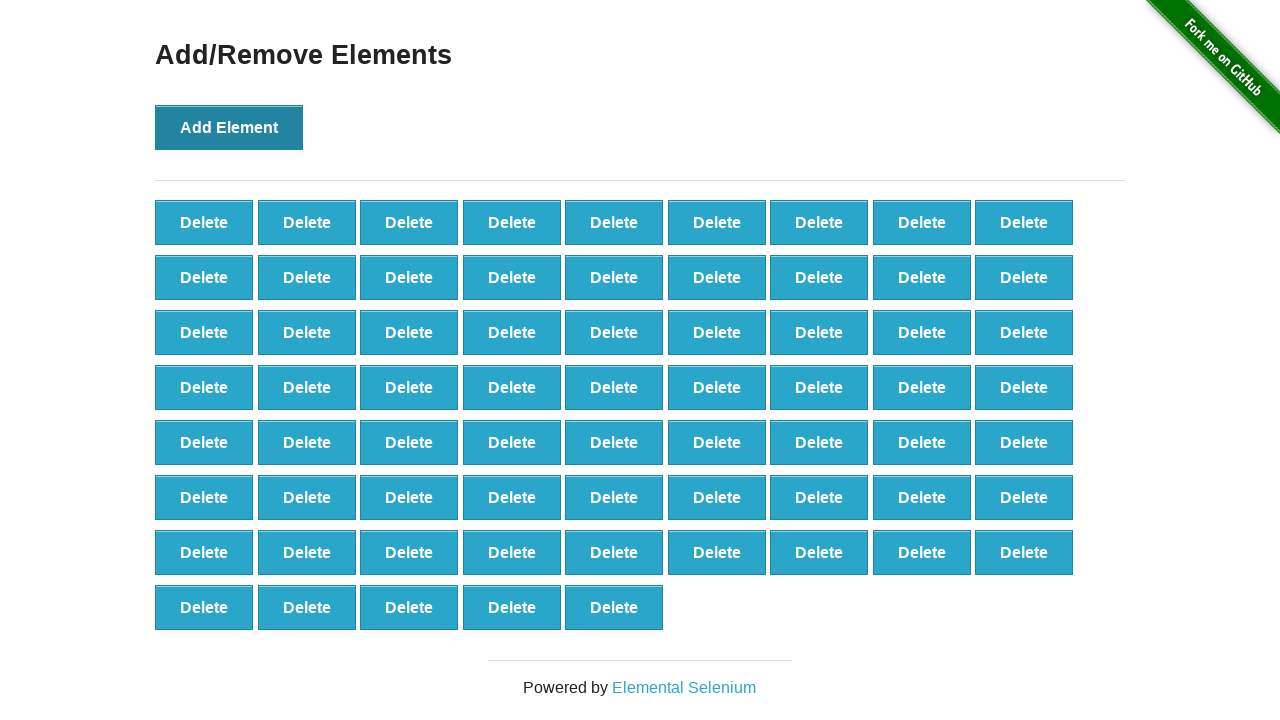

Clicked 'Add Element' button (iteration 69/100) at (229, 127) on button[onclick='addElement()']
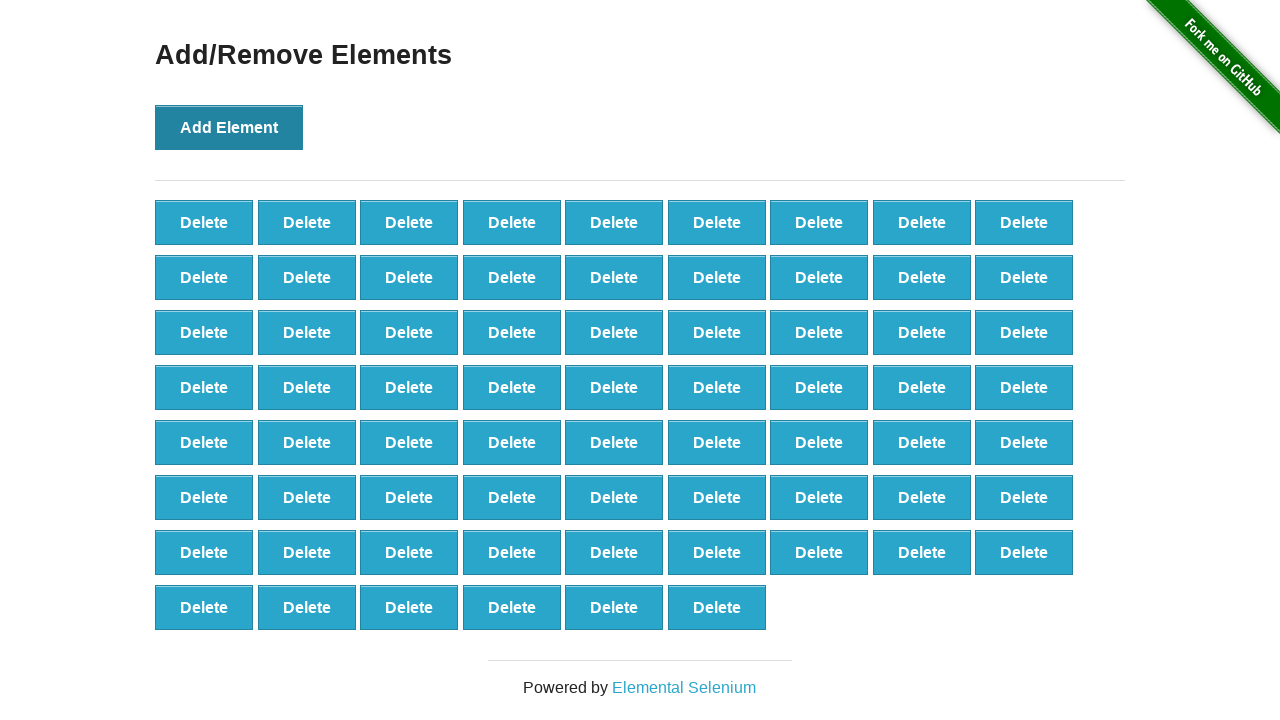

Clicked 'Add Element' button (iteration 70/100) at (229, 127) on button[onclick='addElement()']
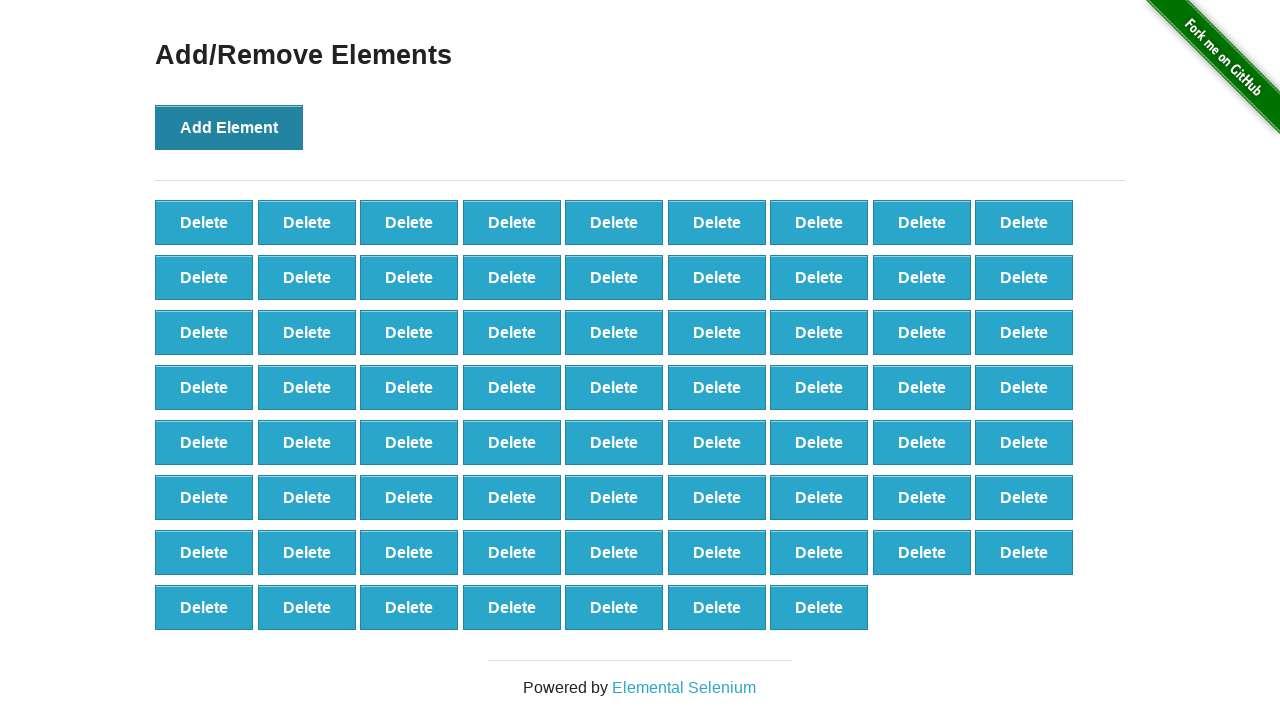

Clicked 'Add Element' button (iteration 71/100) at (229, 127) on button[onclick='addElement()']
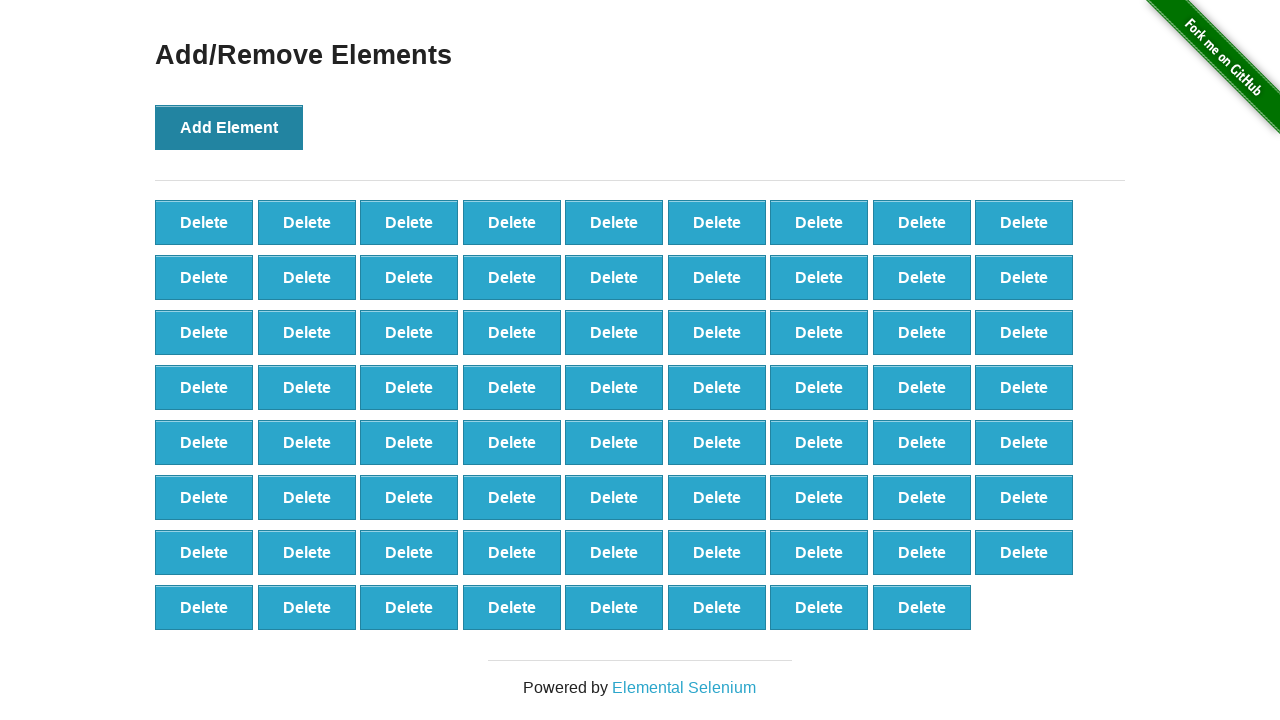

Clicked 'Add Element' button (iteration 72/100) at (229, 127) on button[onclick='addElement()']
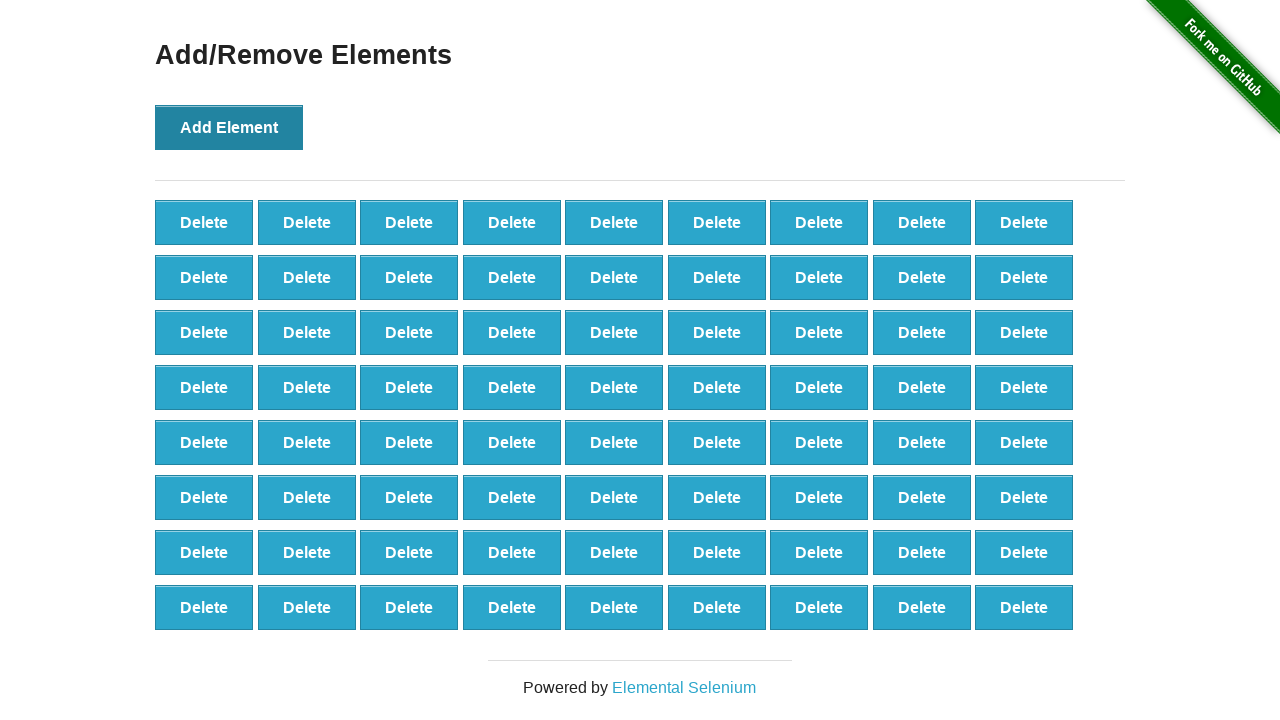

Clicked 'Add Element' button (iteration 73/100) at (229, 127) on button[onclick='addElement()']
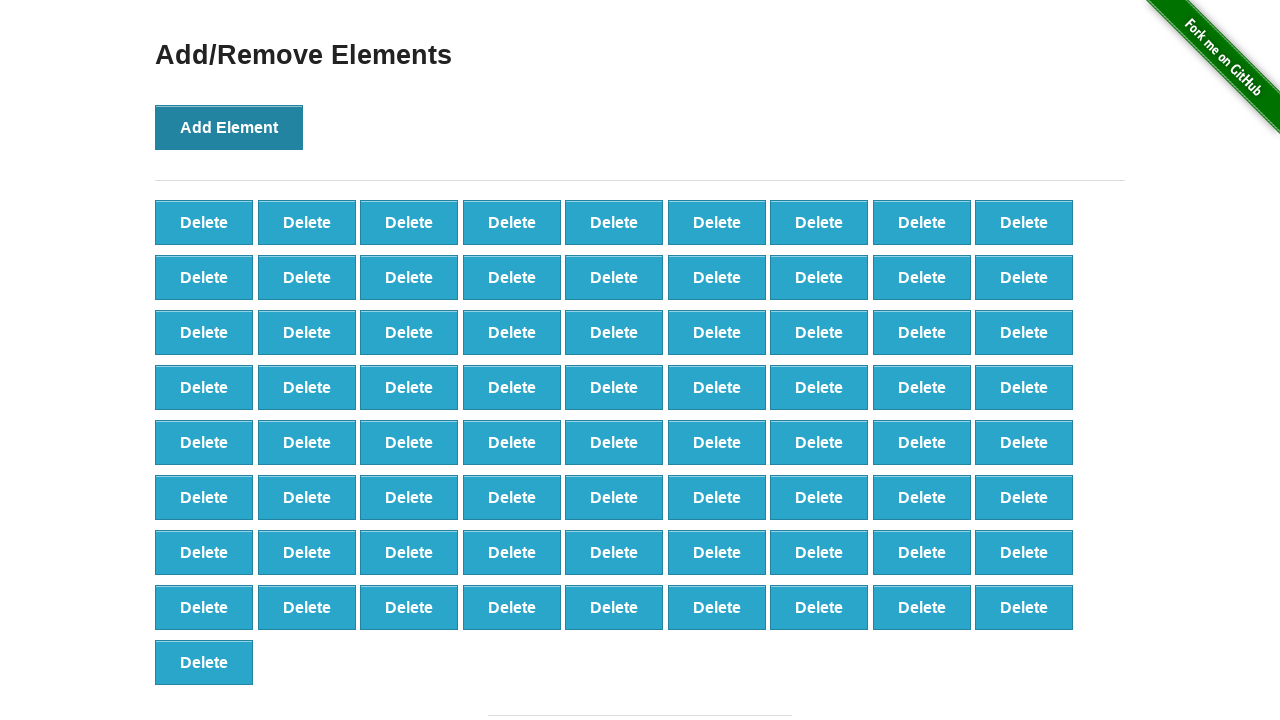

Clicked 'Add Element' button (iteration 74/100) at (229, 127) on button[onclick='addElement()']
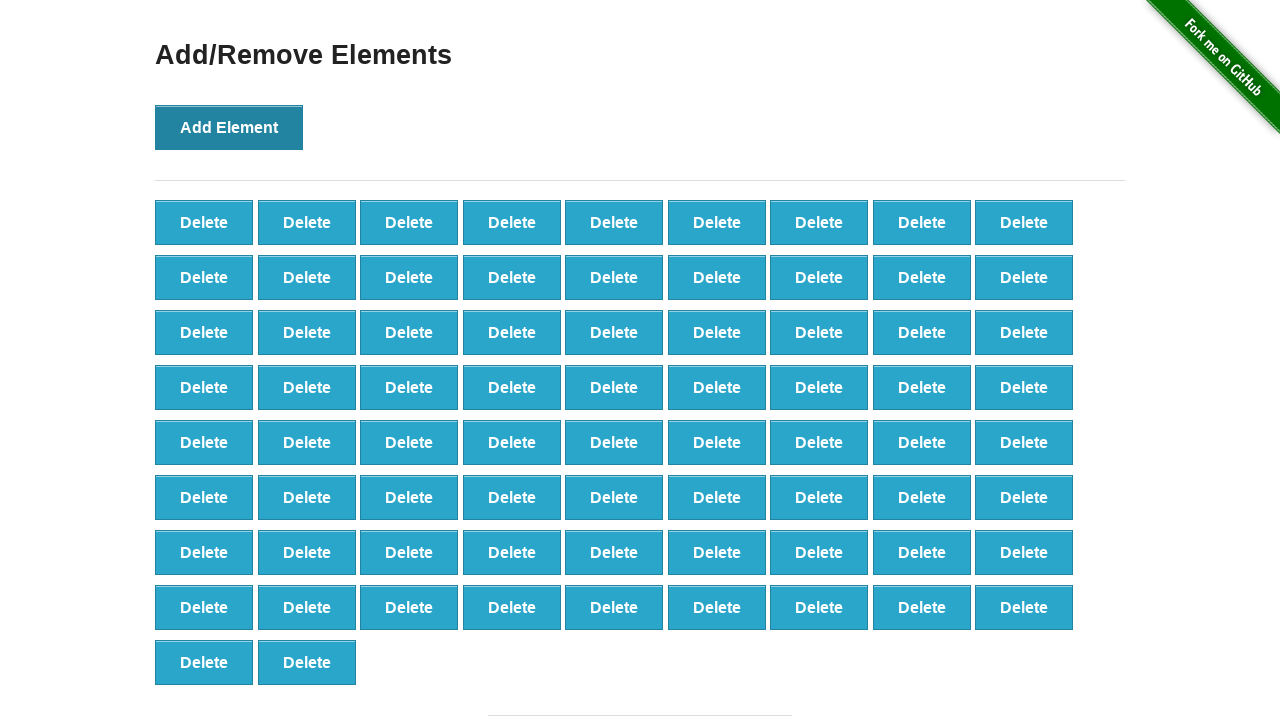

Clicked 'Add Element' button (iteration 75/100) at (229, 127) on button[onclick='addElement()']
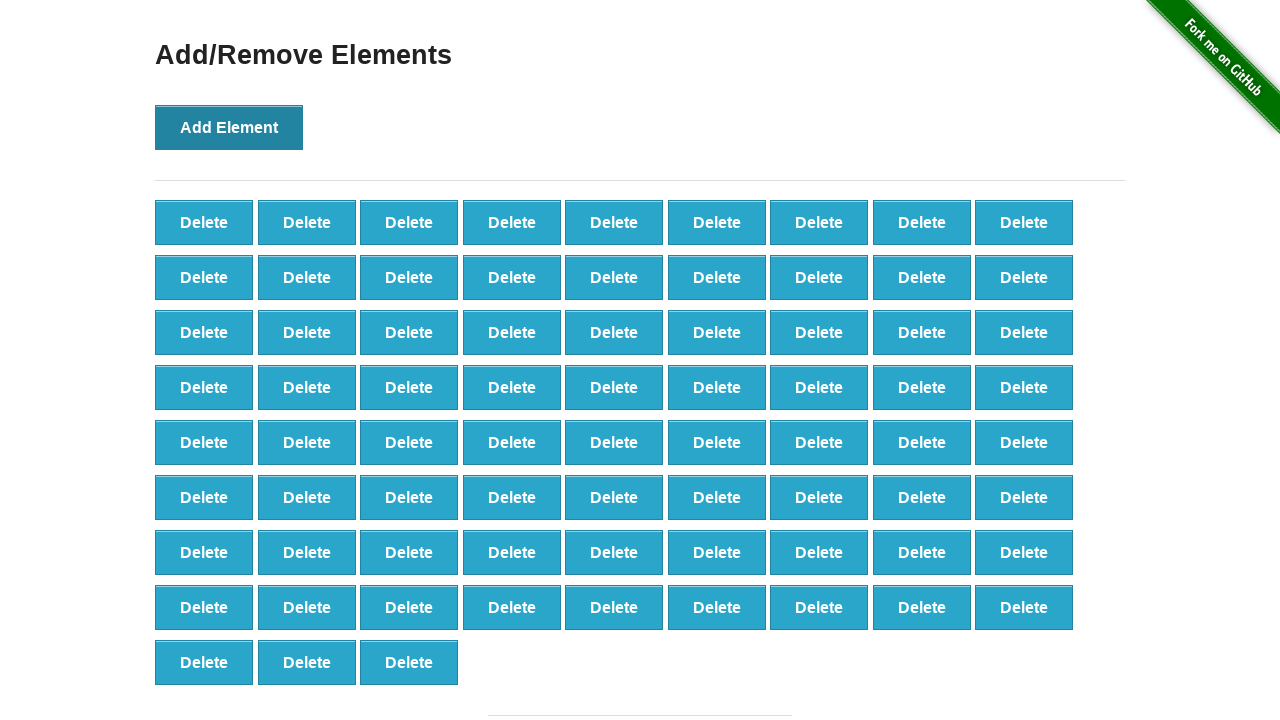

Clicked 'Add Element' button (iteration 76/100) at (229, 127) on button[onclick='addElement()']
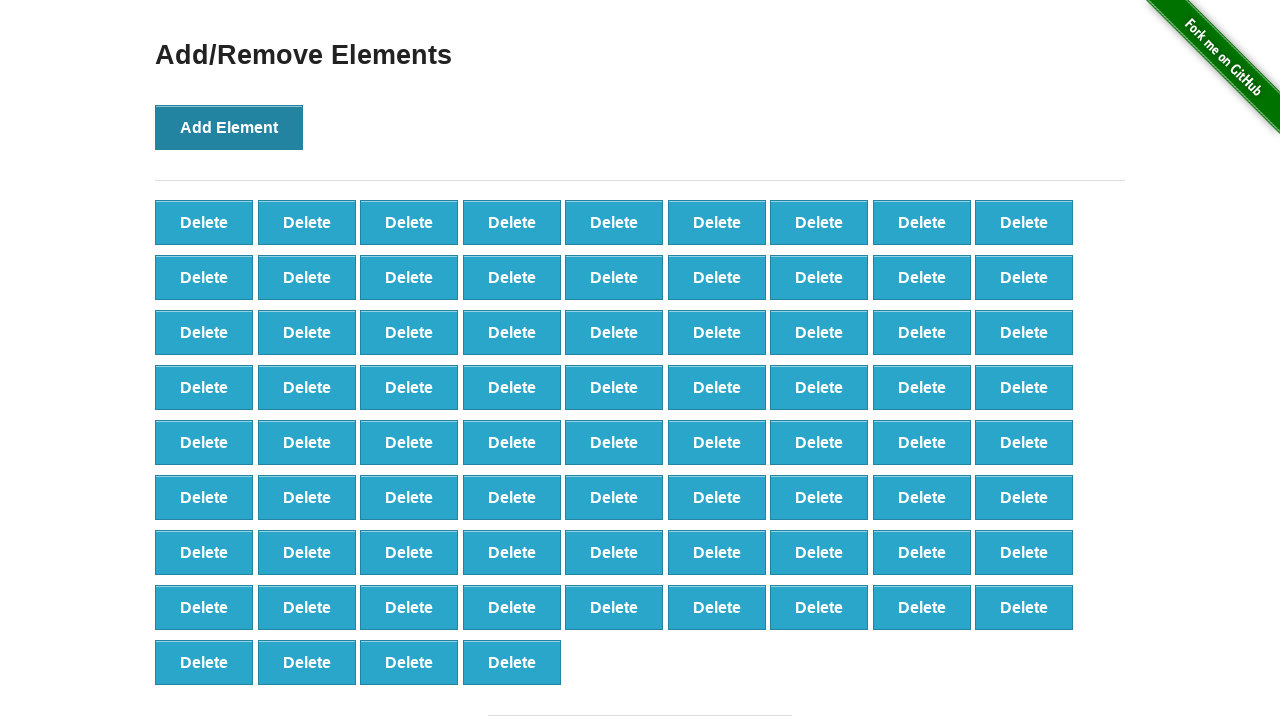

Clicked 'Add Element' button (iteration 77/100) at (229, 127) on button[onclick='addElement()']
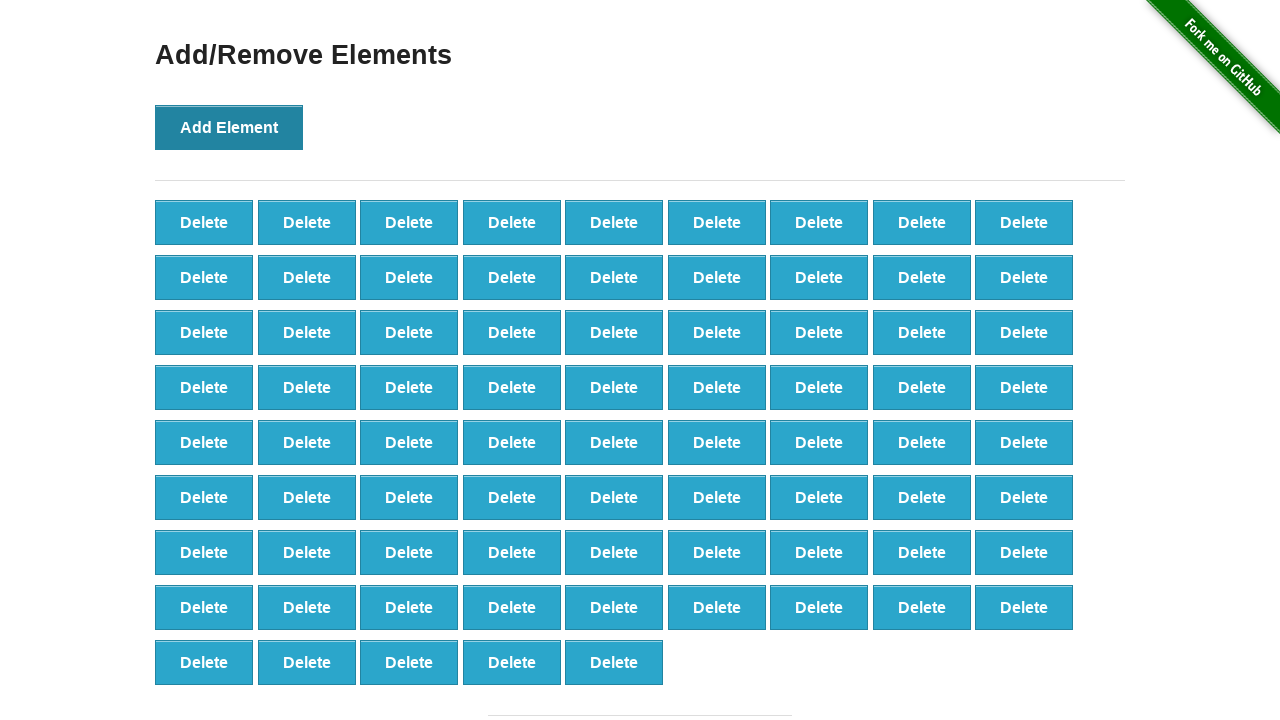

Clicked 'Add Element' button (iteration 78/100) at (229, 127) on button[onclick='addElement()']
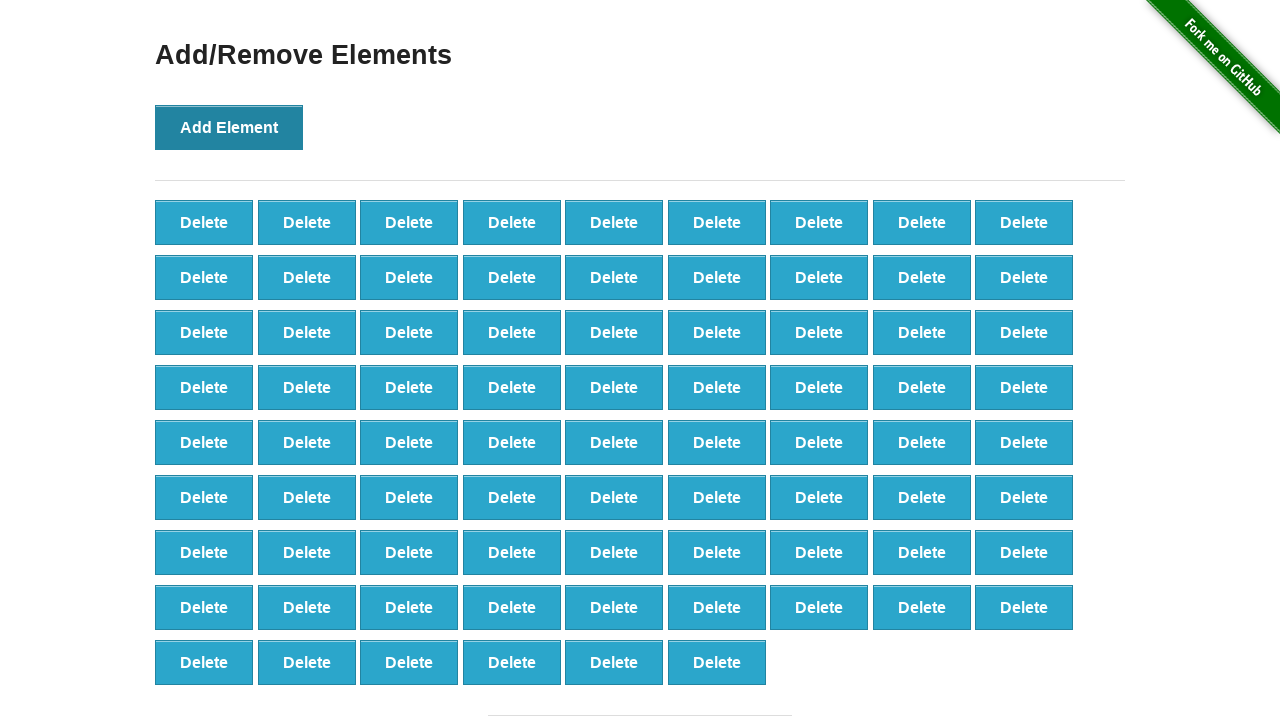

Clicked 'Add Element' button (iteration 79/100) at (229, 127) on button[onclick='addElement()']
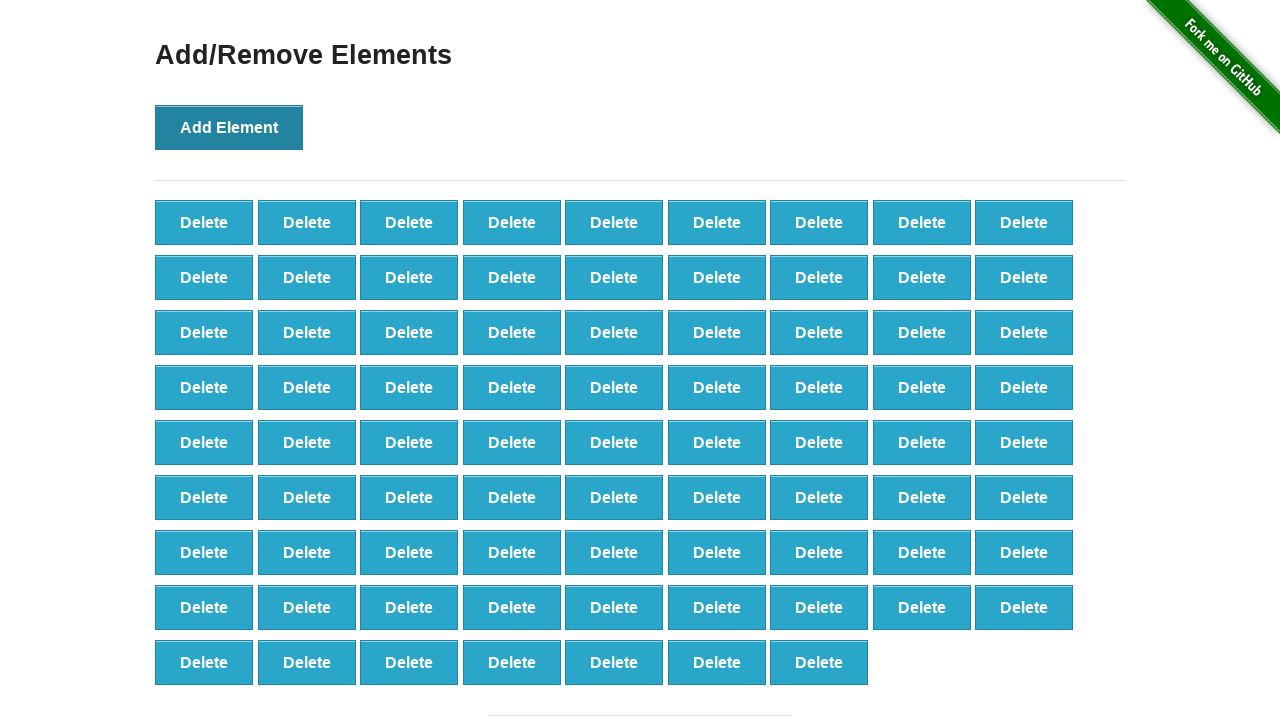

Clicked 'Add Element' button (iteration 80/100) at (229, 127) on button[onclick='addElement()']
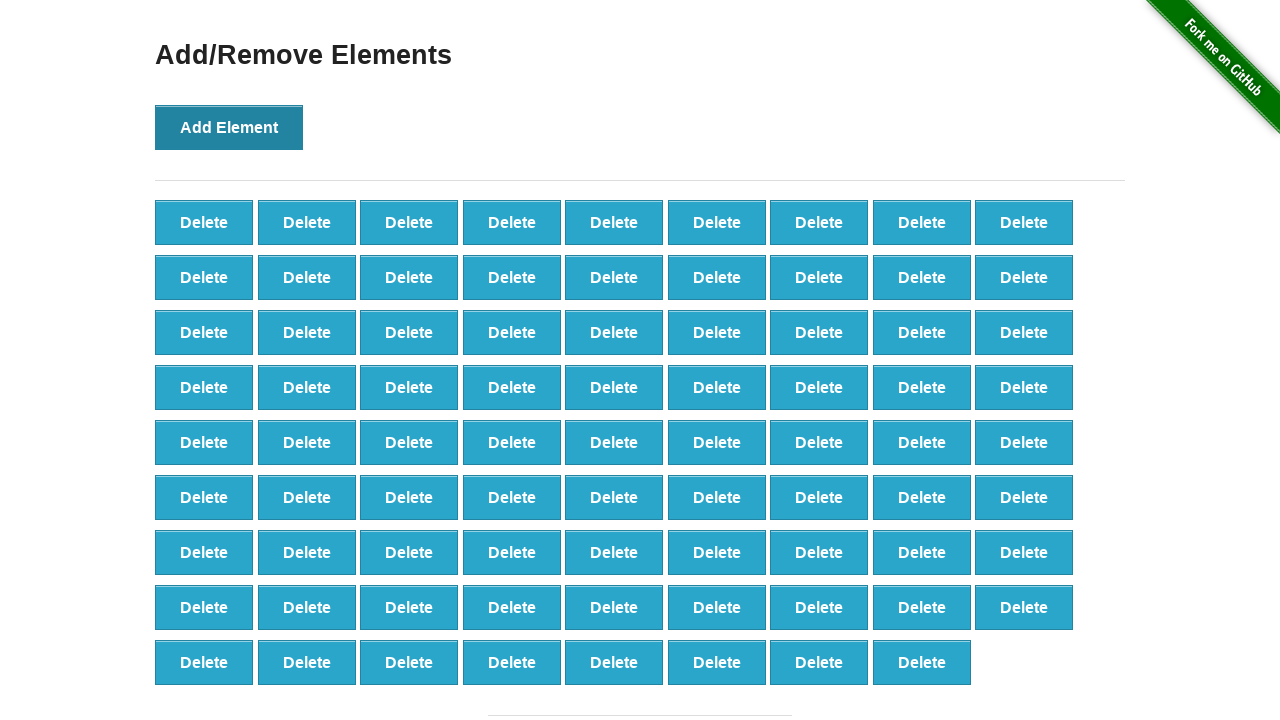

Clicked 'Add Element' button (iteration 81/100) at (229, 127) on button[onclick='addElement()']
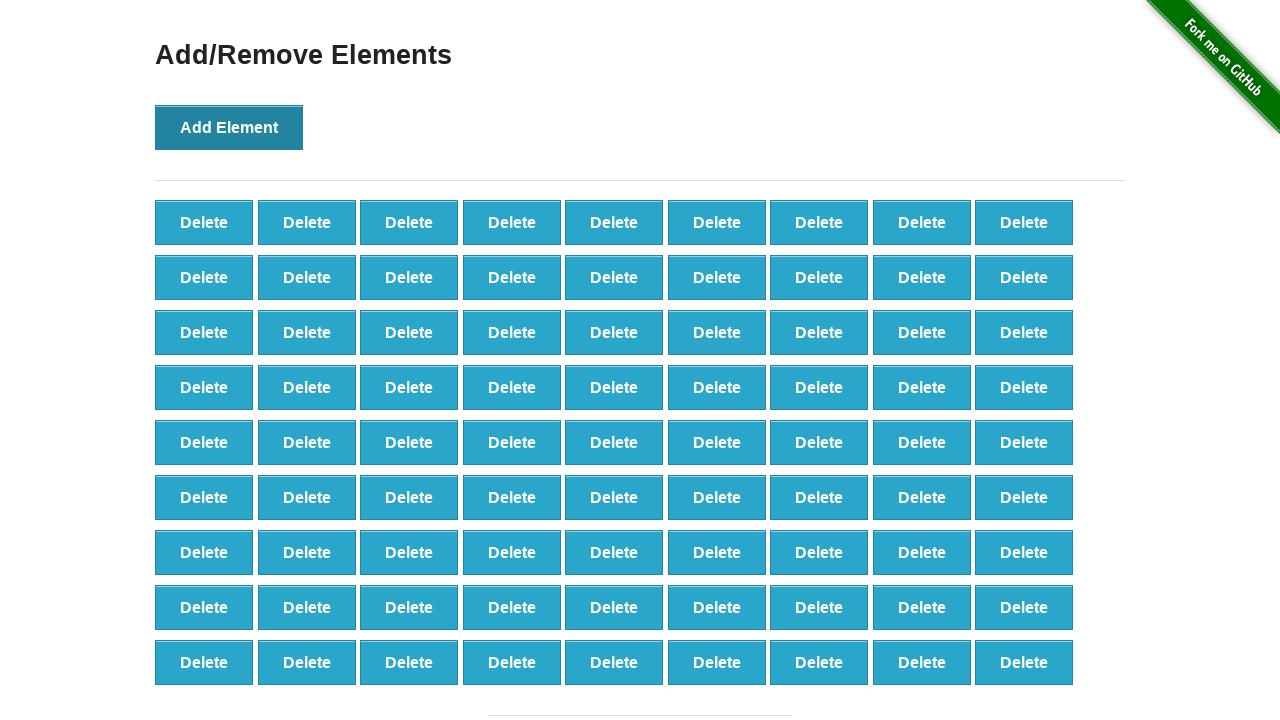

Clicked 'Add Element' button (iteration 82/100) at (229, 127) on button[onclick='addElement()']
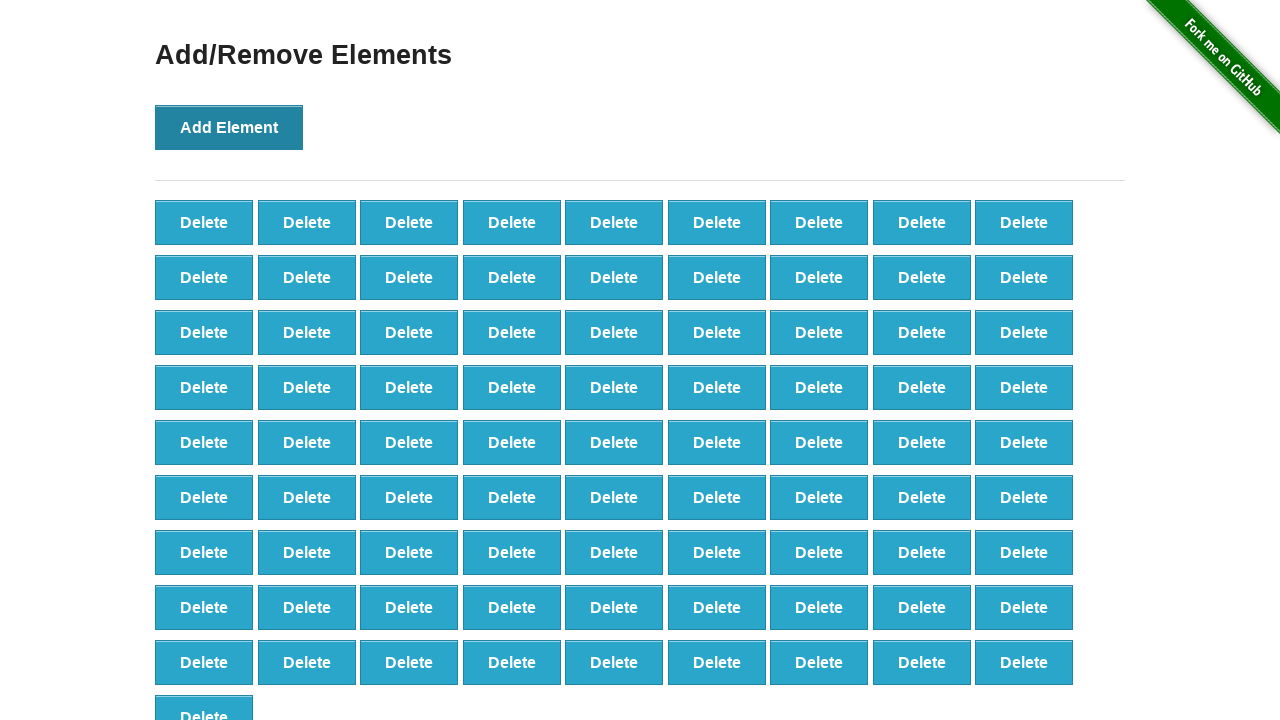

Clicked 'Add Element' button (iteration 83/100) at (229, 127) on button[onclick='addElement()']
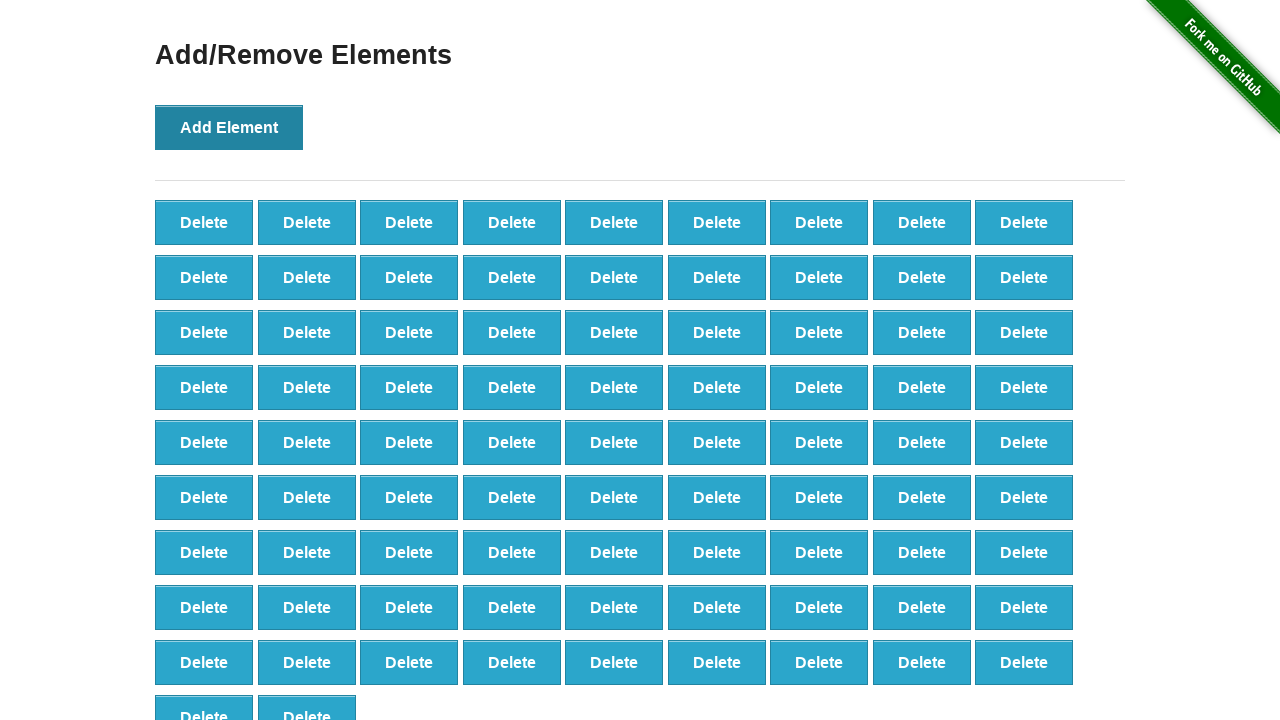

Clicked 'Add Element' button (iteration 84/100) at (229, 127) on button[onclick='addElement()']
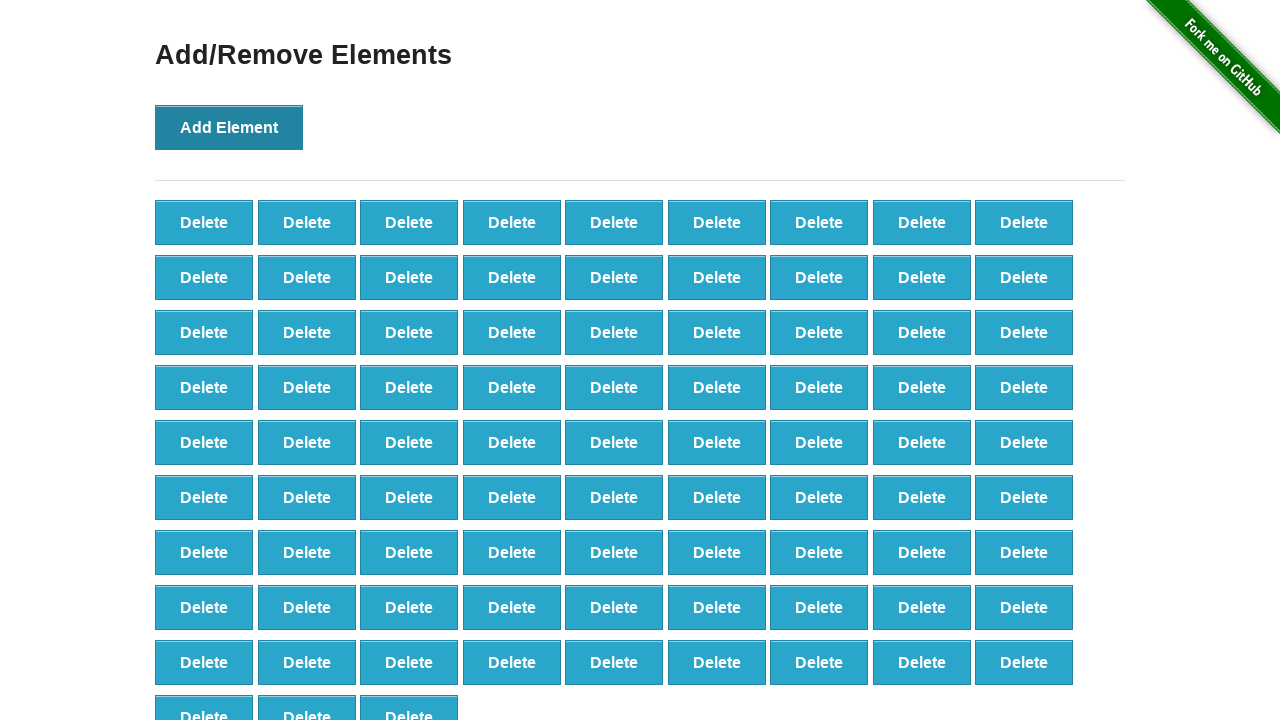

Clicked 'Add Element' button (iteration 85/100) at (229, 127) on button[onclick='addElement()']
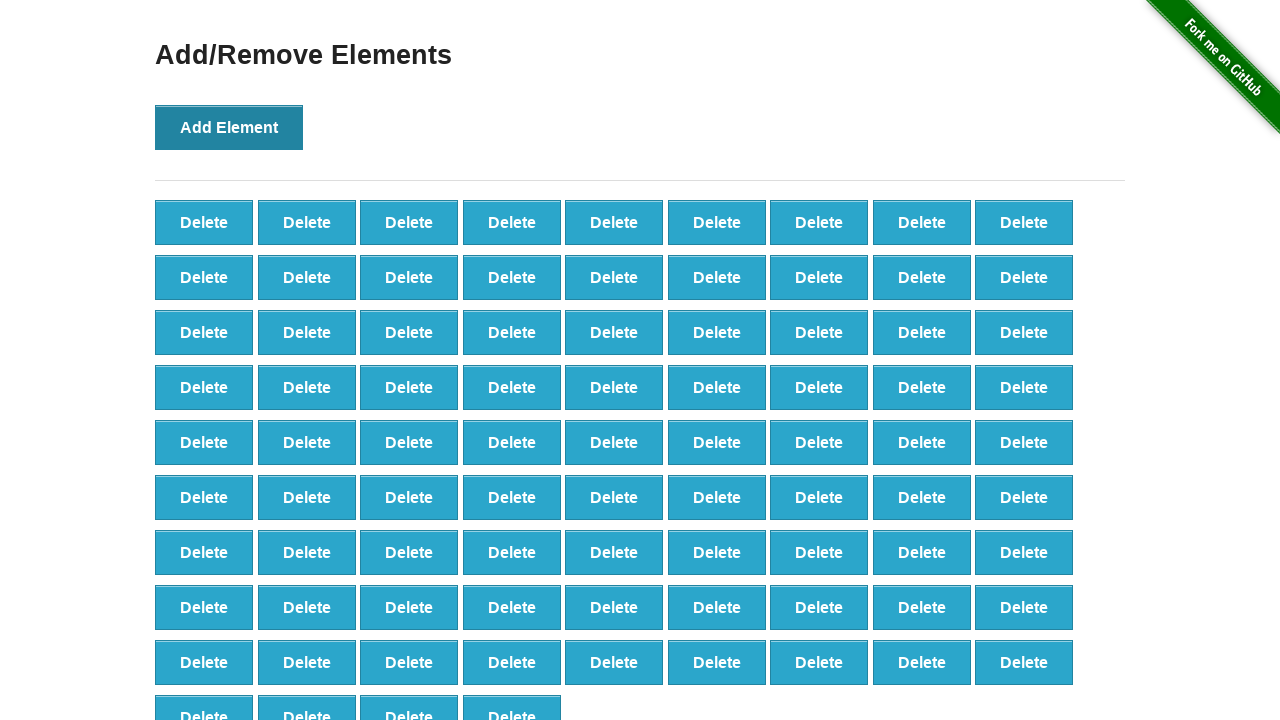

Clicked 'Add Element' button (iteration 86/100) at (229, 127) on button[onclick='addElement()']
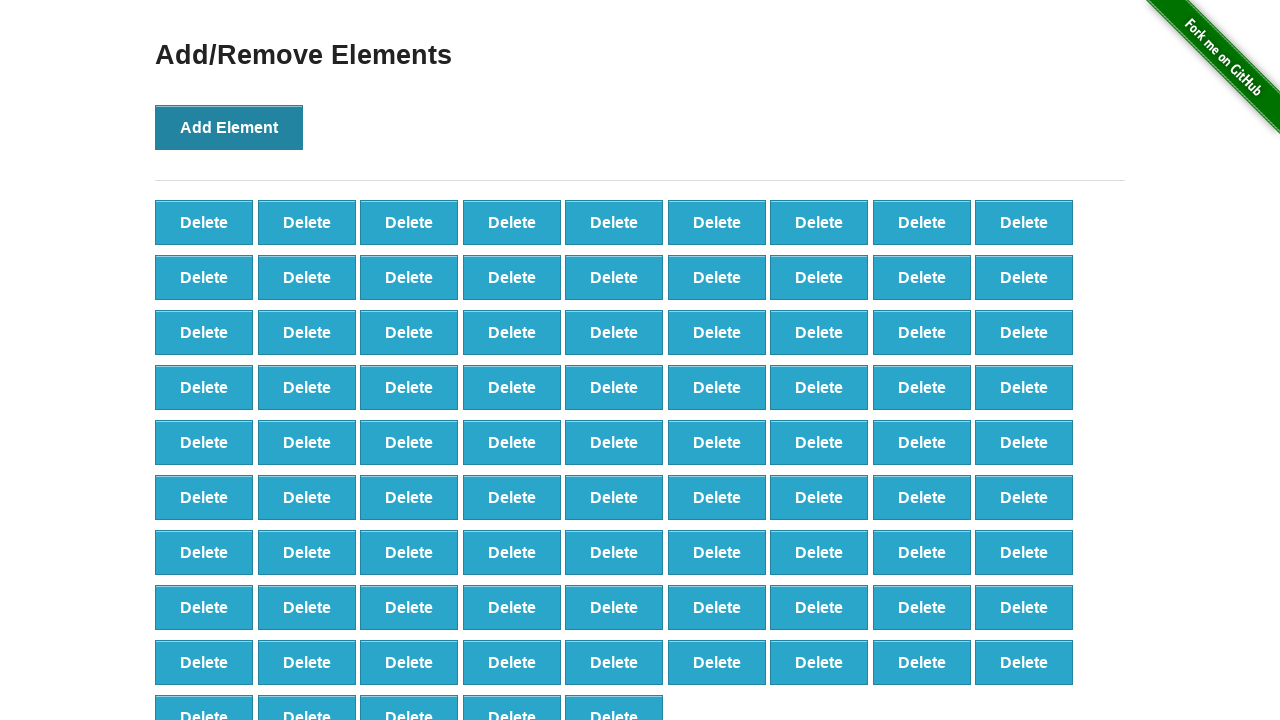

Clicked 'Add Element' button (iteration 87/100) at (229, 127) on button[onclick='addElement()']
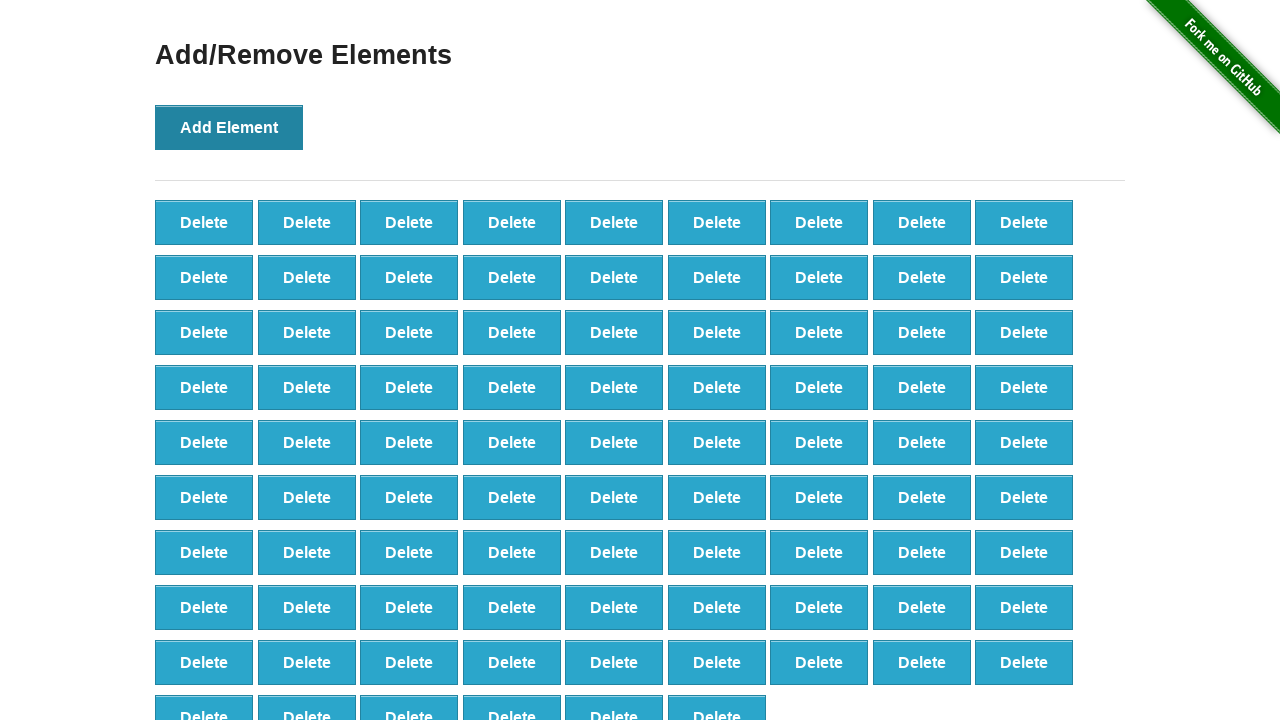

Clicked 'Add Element' button (iteration 88/100) at (229, 127) on button[onclick='addElement()']
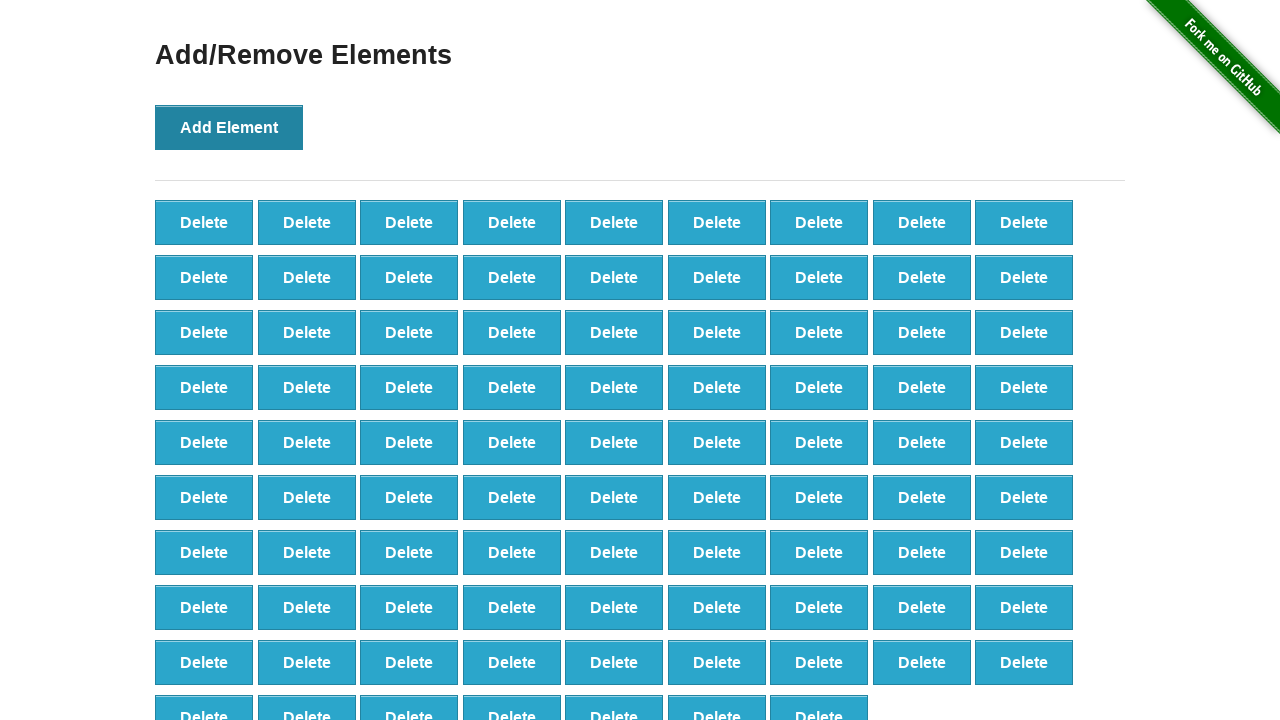

Clicked 'Add Element' button (iteration 89/100) at (229, 127) on button[onclick='addElement()']
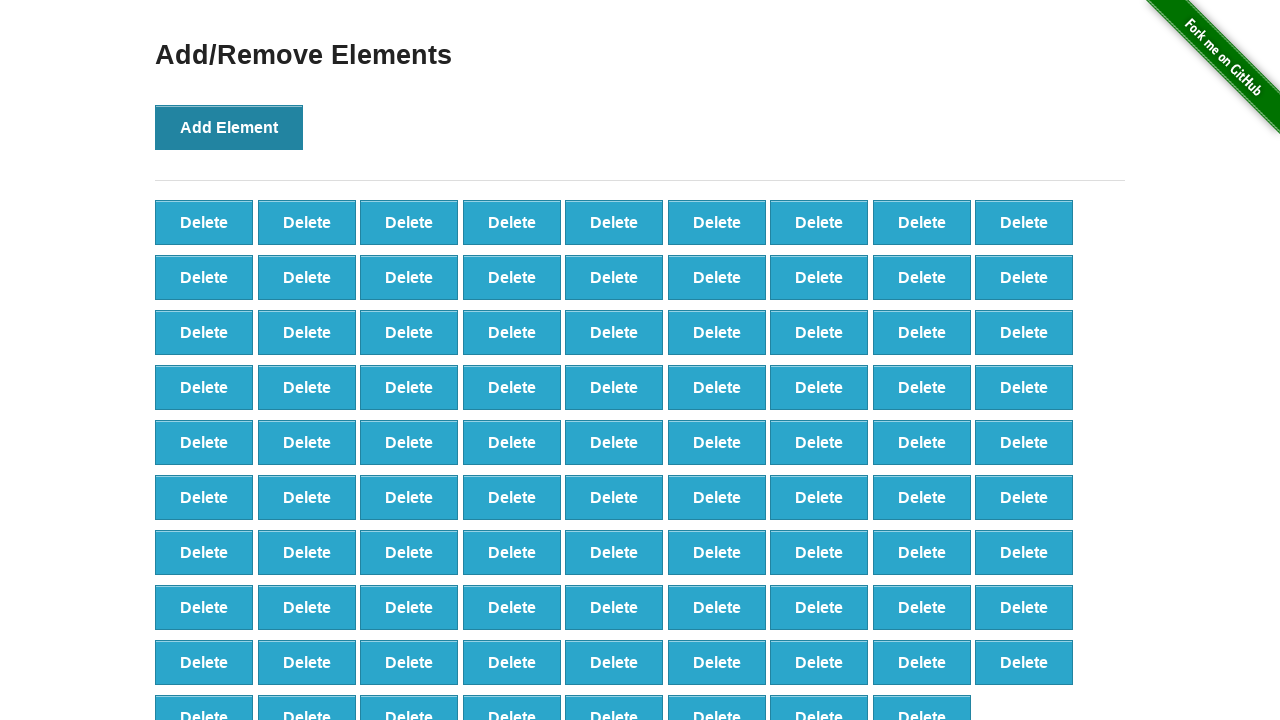

Clicked 'Add Element' button (iteration 90/100) at (229, 127) on button[onclick='addElement()']
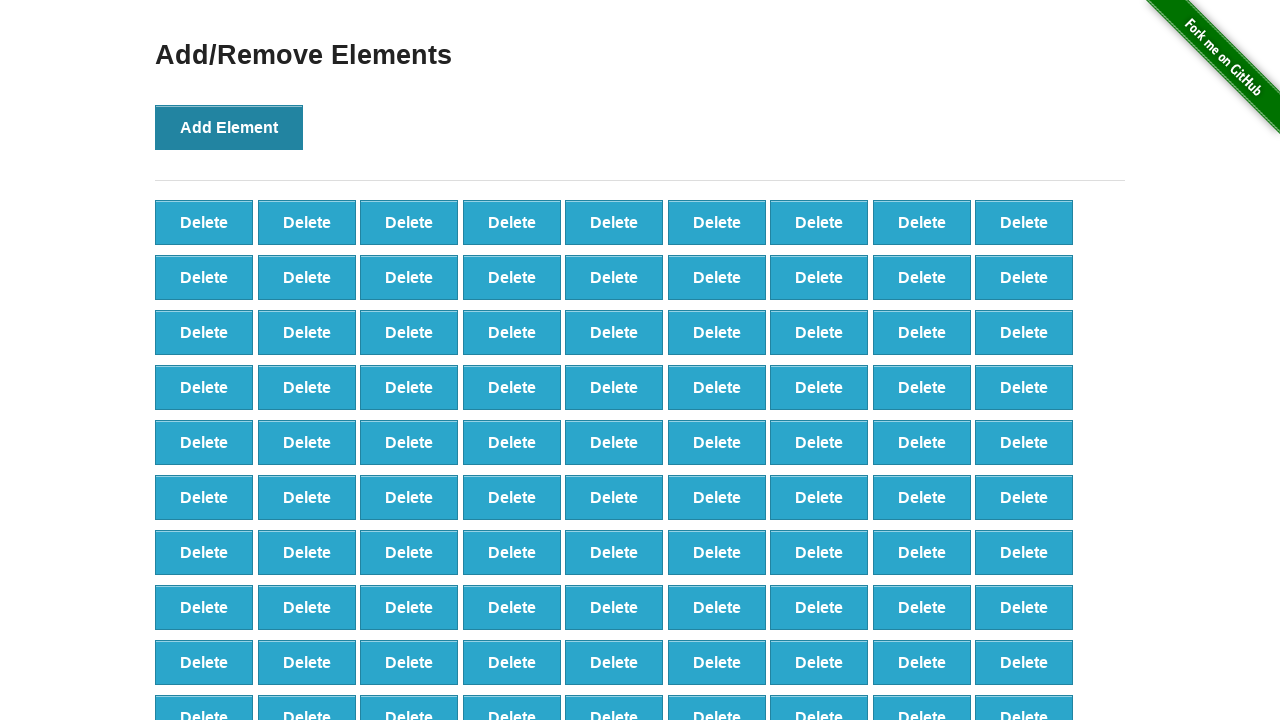

Clicked 'Add Element' button (iteration 91/100) at (229, 127) on button[onclick='addElement()']
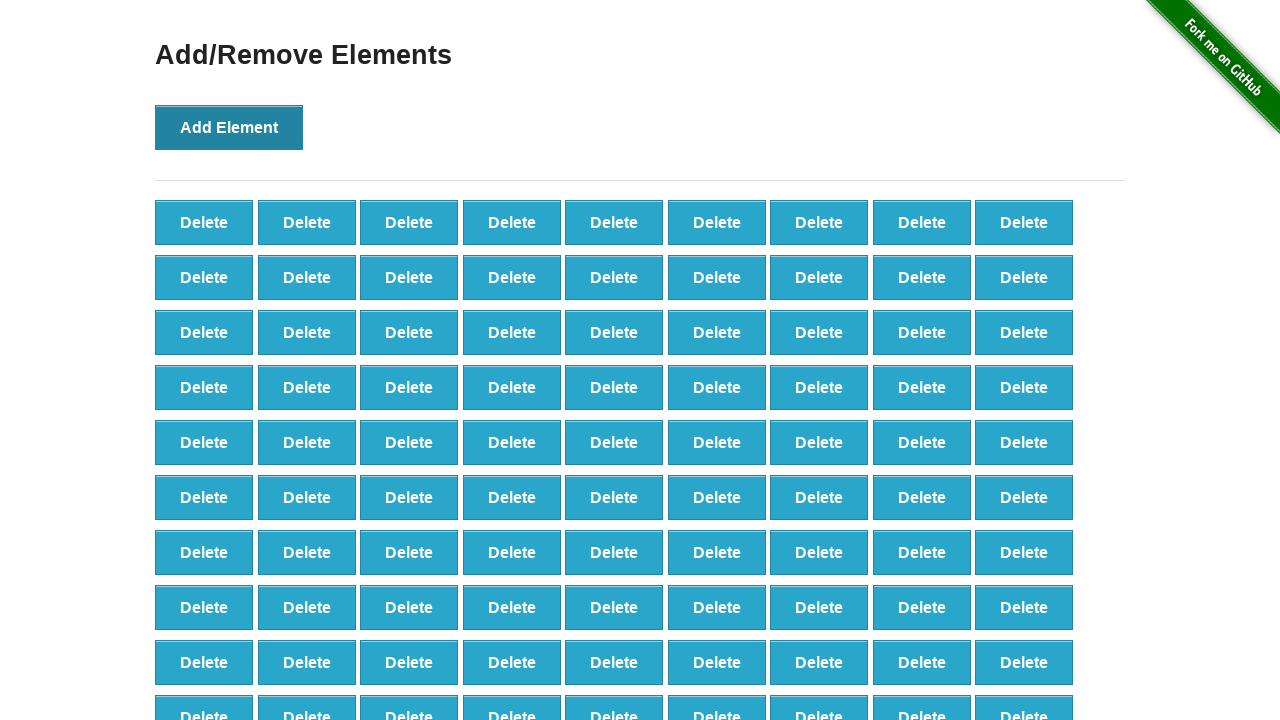

Clicked 'Add Element' button (iteration 92/100) at (229, 127) on button[onclick='addElement()']
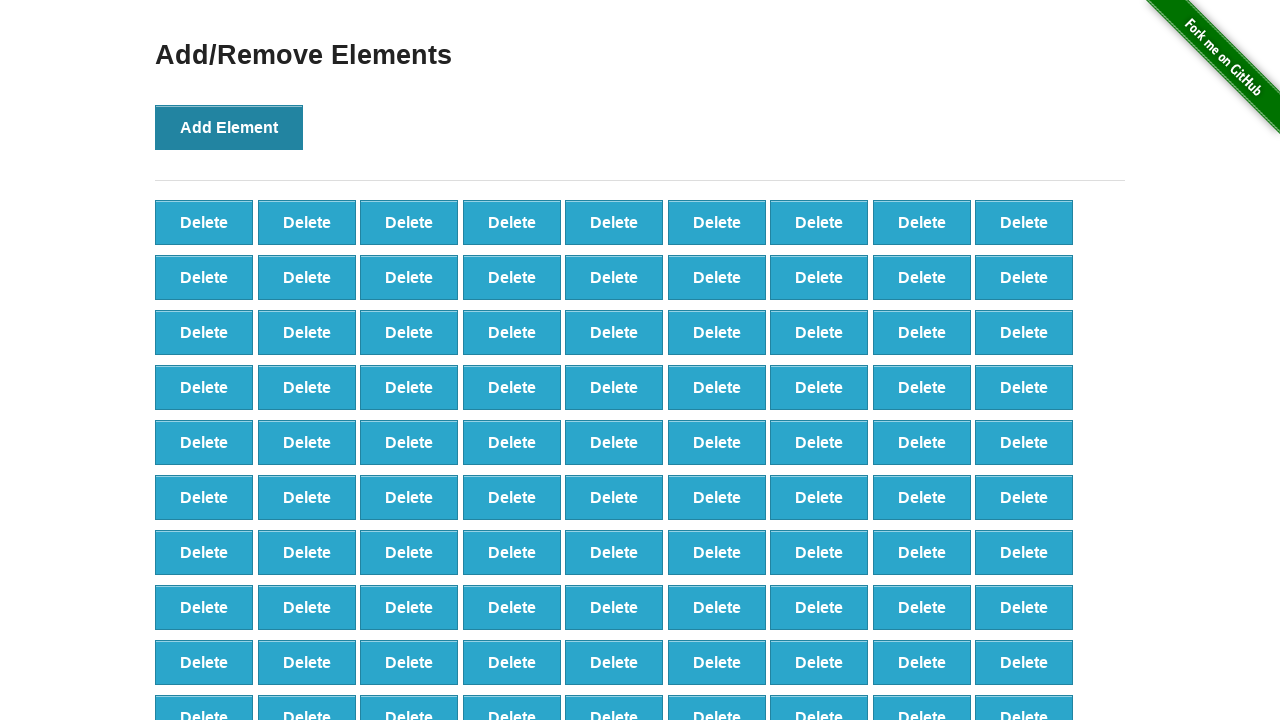

Clicked 'Add Element' button (iteration 93/100) at (229, 127) on button[onclick='addElement()']
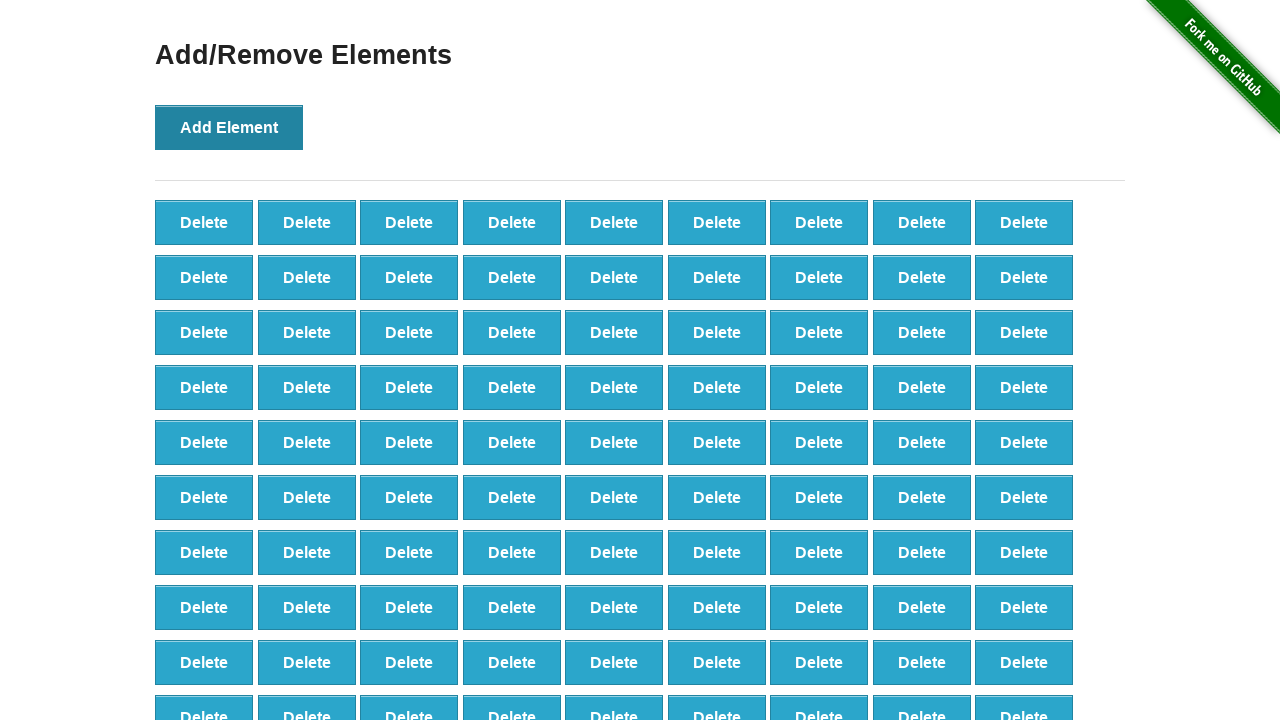

Clicked 'Add Element' button (iteration 94/100) at (229, 127) on button[onclick='addElement()']
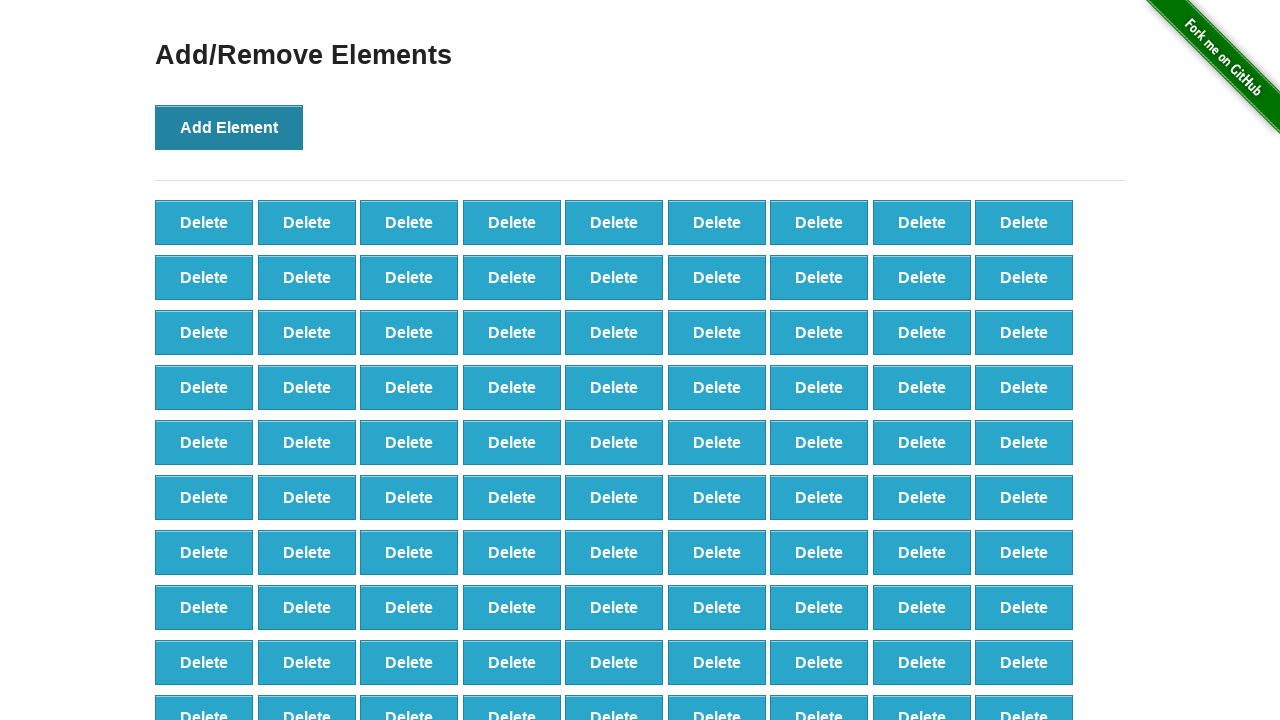

Clicked 'Add Element' button (iteration 95/100) at (229, 127) on button[onclick='addElement()']
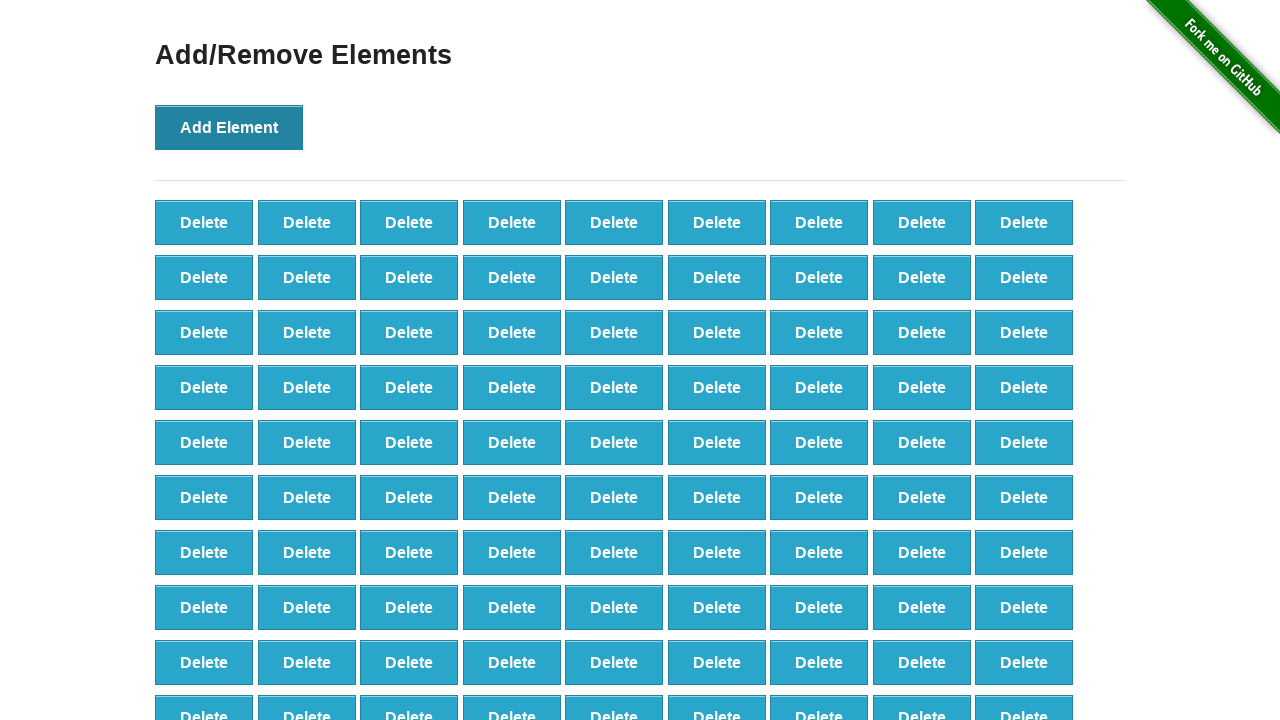

Clicked 'Add Element' button (iteration 96/100) at (229, 127) on button[onclick='addElement()']
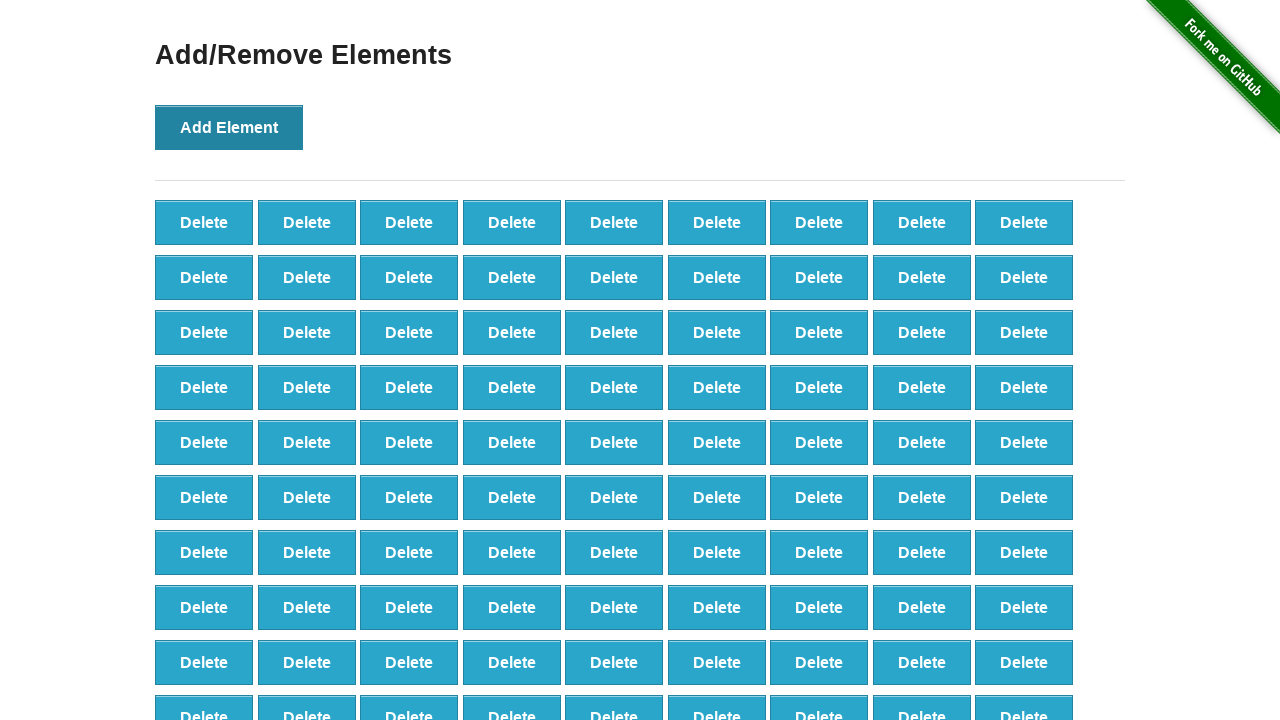

Clicked 'Add Element' button (iteration 97/100) at (229, 127) on button[onclick='addElement()']
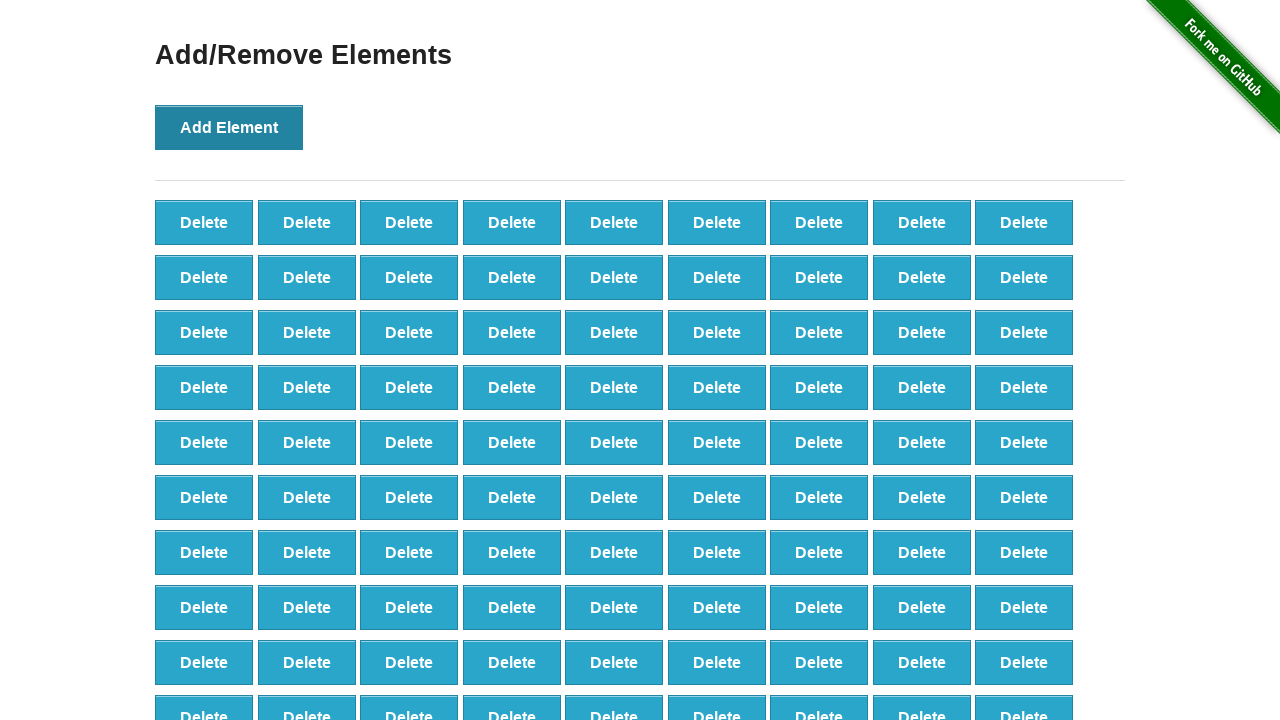

Clicked 'Add Element' button (iteration 98/100) at (229, 127) on button[onclick='addElement()']
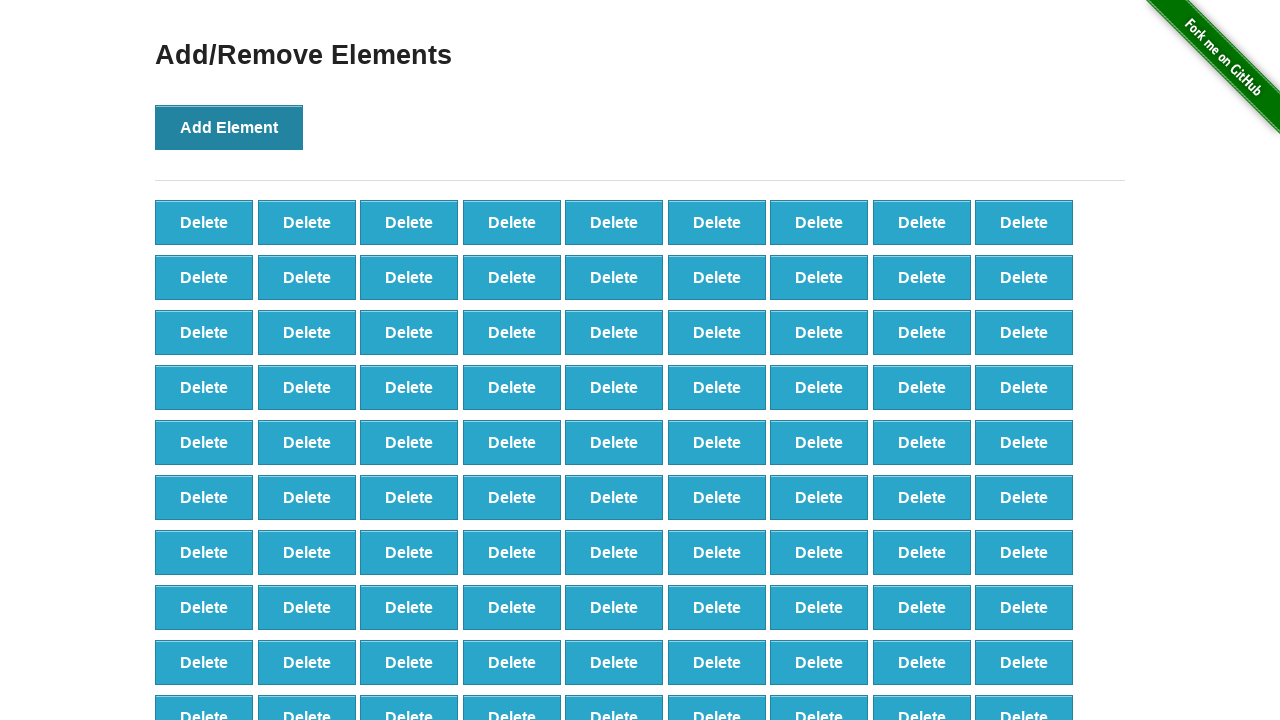

Clicked 'Add Element' button (iteration 99/100) at (229, 127) on button[onclick='addElement()']
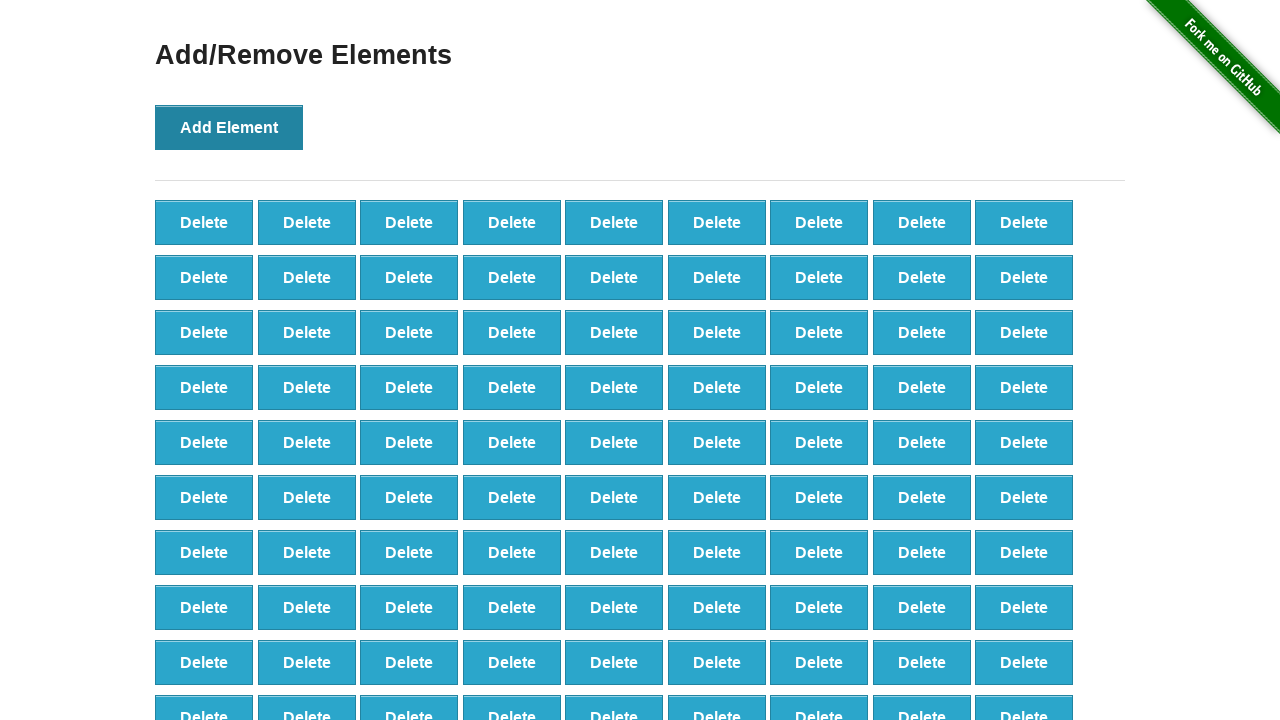

Clicked 'Add Element' button (iteration 100/100) at (229, 127) on button[onclick='addElement()']
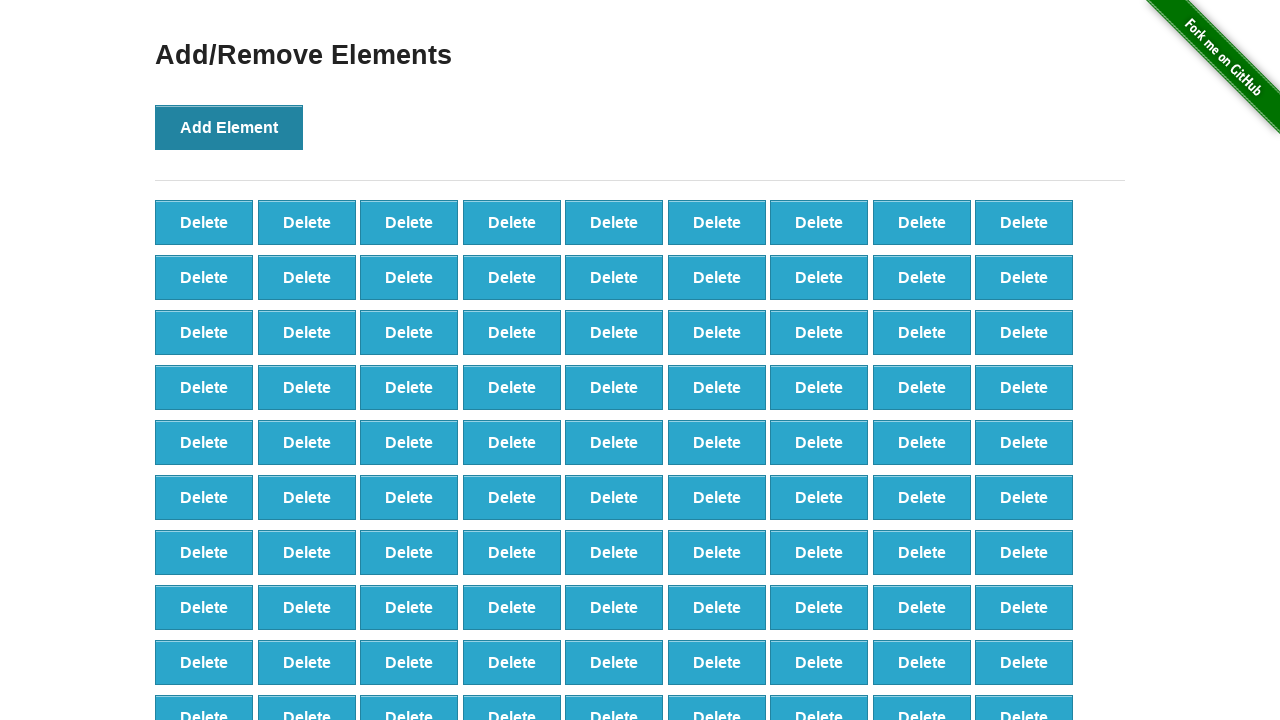

Clicked 'Delete' button to remove element (iteration 1/20) at (204, 222) on button.added-manually >> nth=0
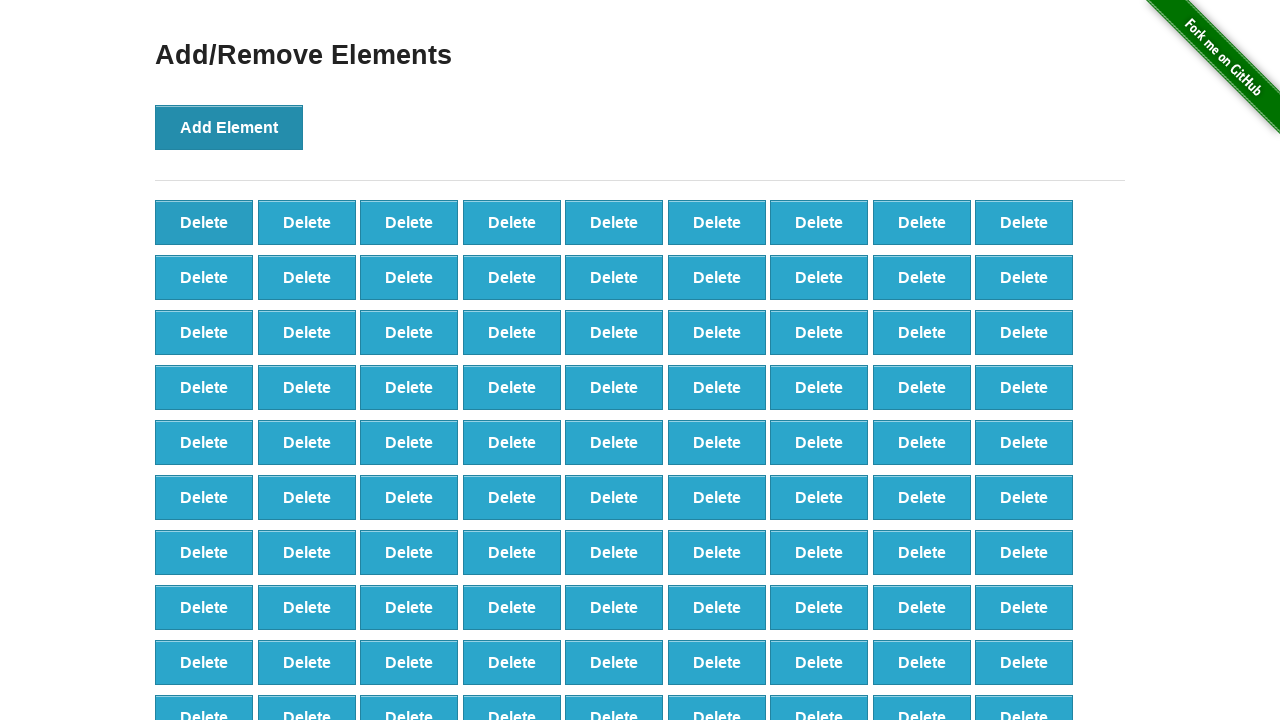

Clicked 'Delete' button to remove element (iteration 2/20) at (204, 222) on button.added-manually >> nth=0
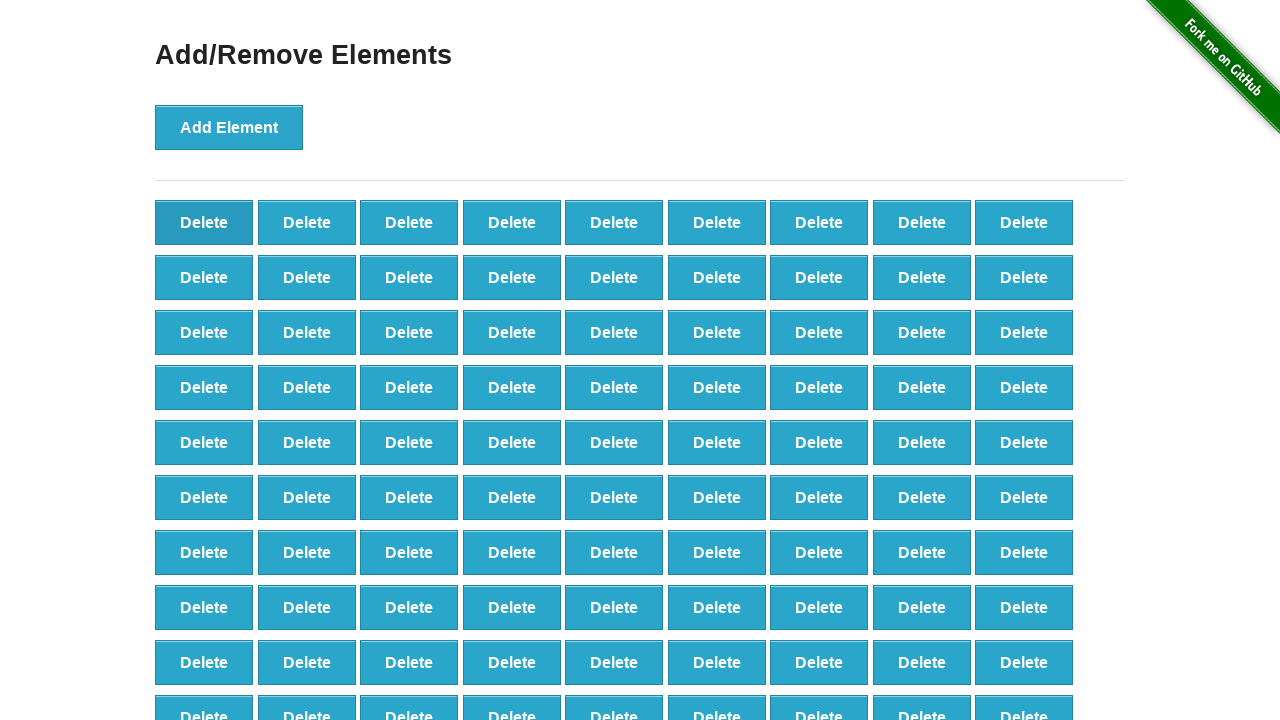

Clicked 'Delete' button to remove element (iteration 3/20) at (204, 222) on button.added-manually >> nth=0
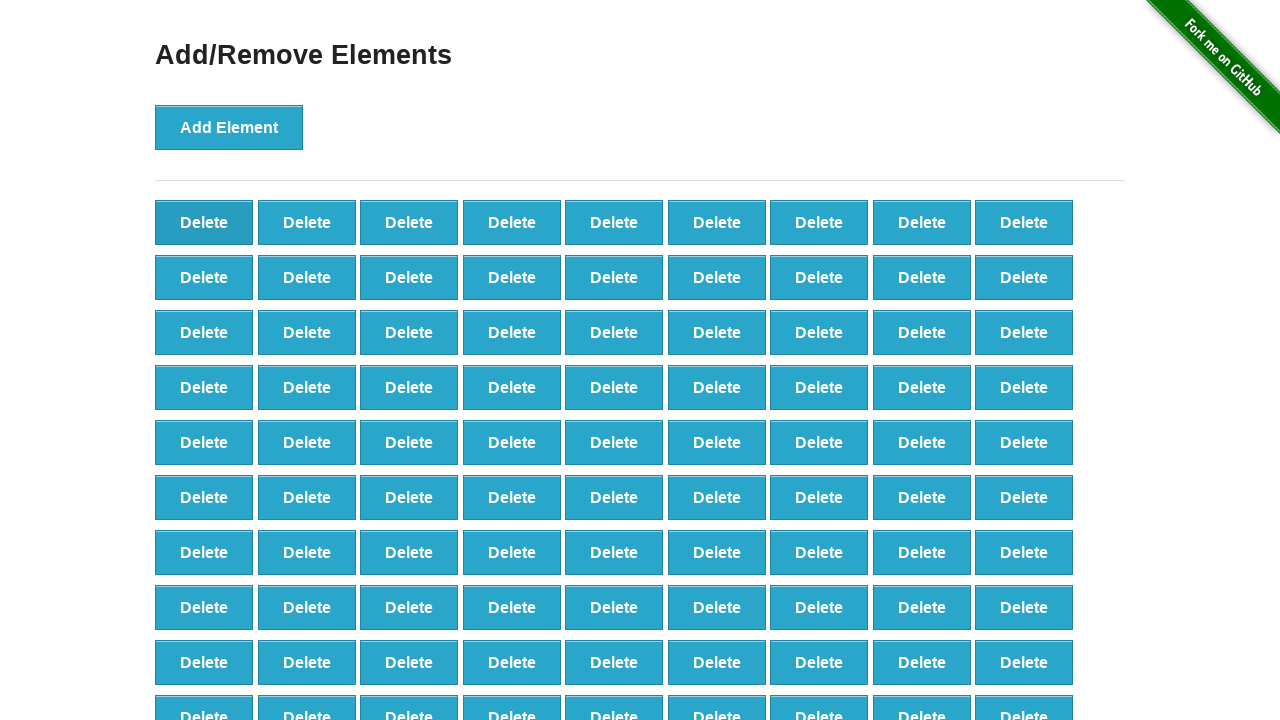

Clicked 'Delete' button to remove element (iteration 4/20) at (204, 222) on button.added-manually >> nth=0
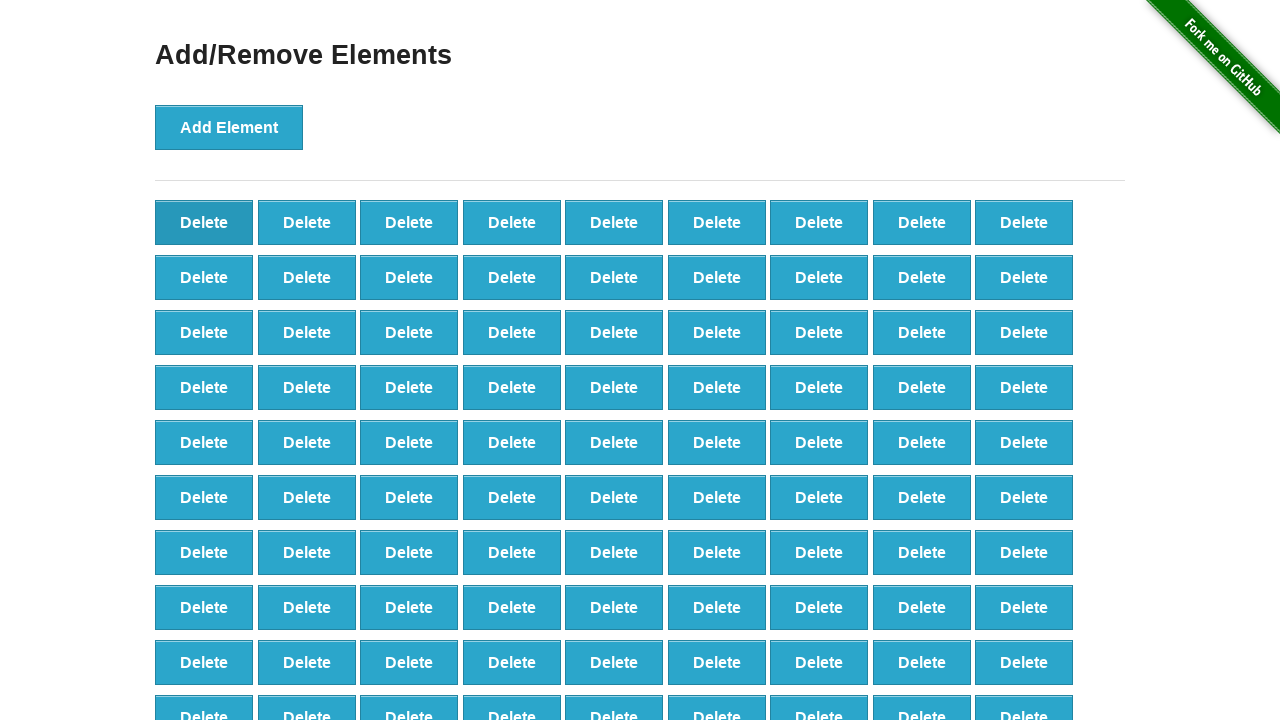

Clicked 'Delete' button to remove element (iteration 5/20) at (204, 222) on button.added-manually >> nth=0
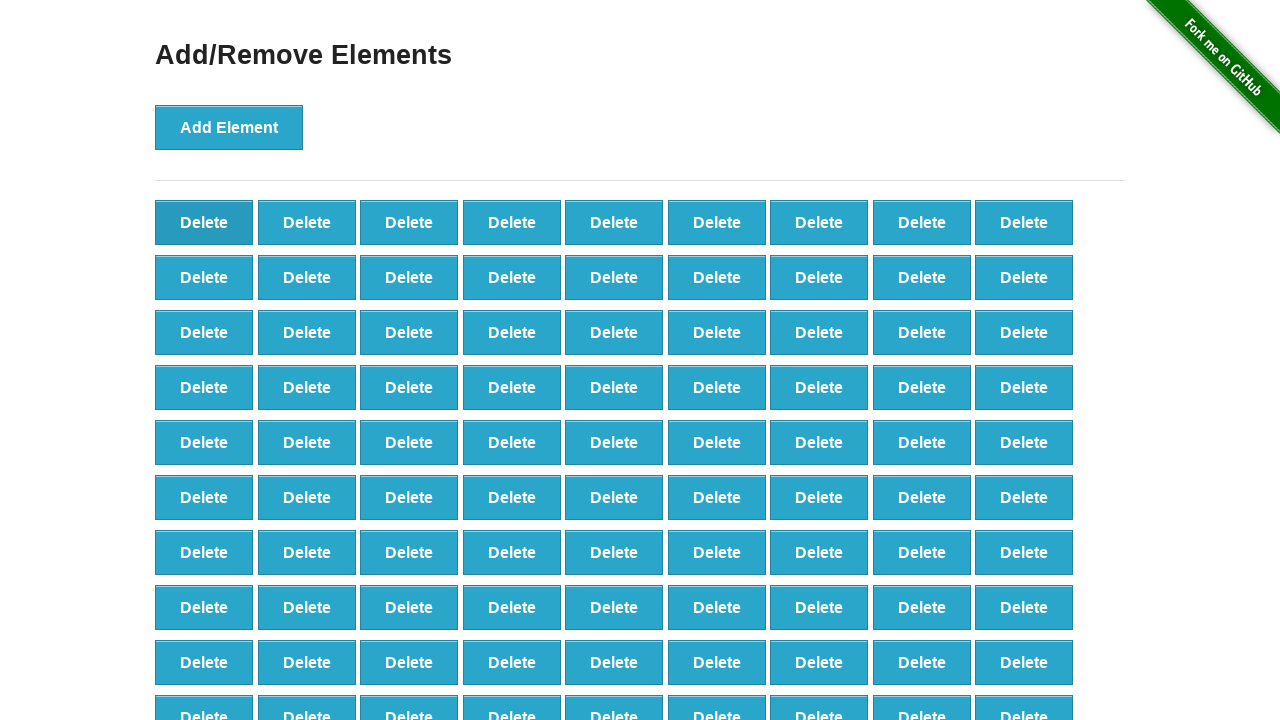

Clicked 'Delete' button to remove element (iteration 6/20) at (204, 222) on button.added-manually >> nth=0
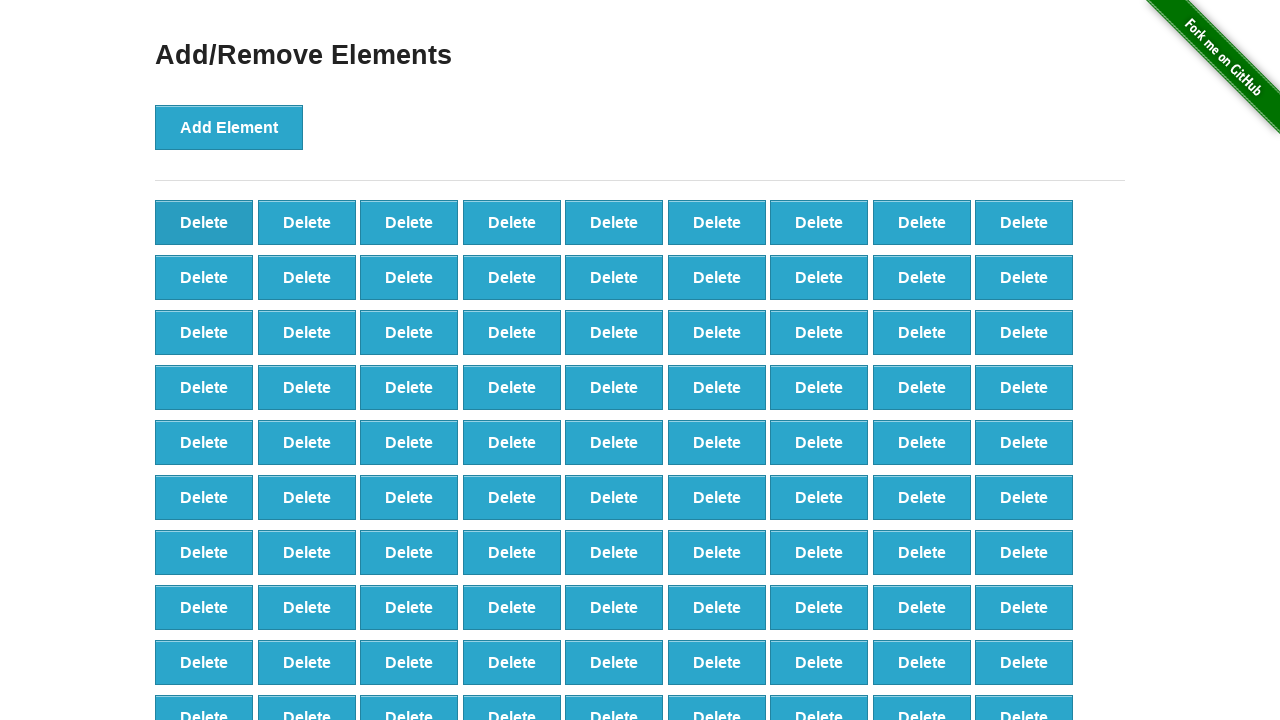

Clicked 'Delete' button to remove element (iteration 7/20) at (204, 222) on button.added-manually >> nth=0
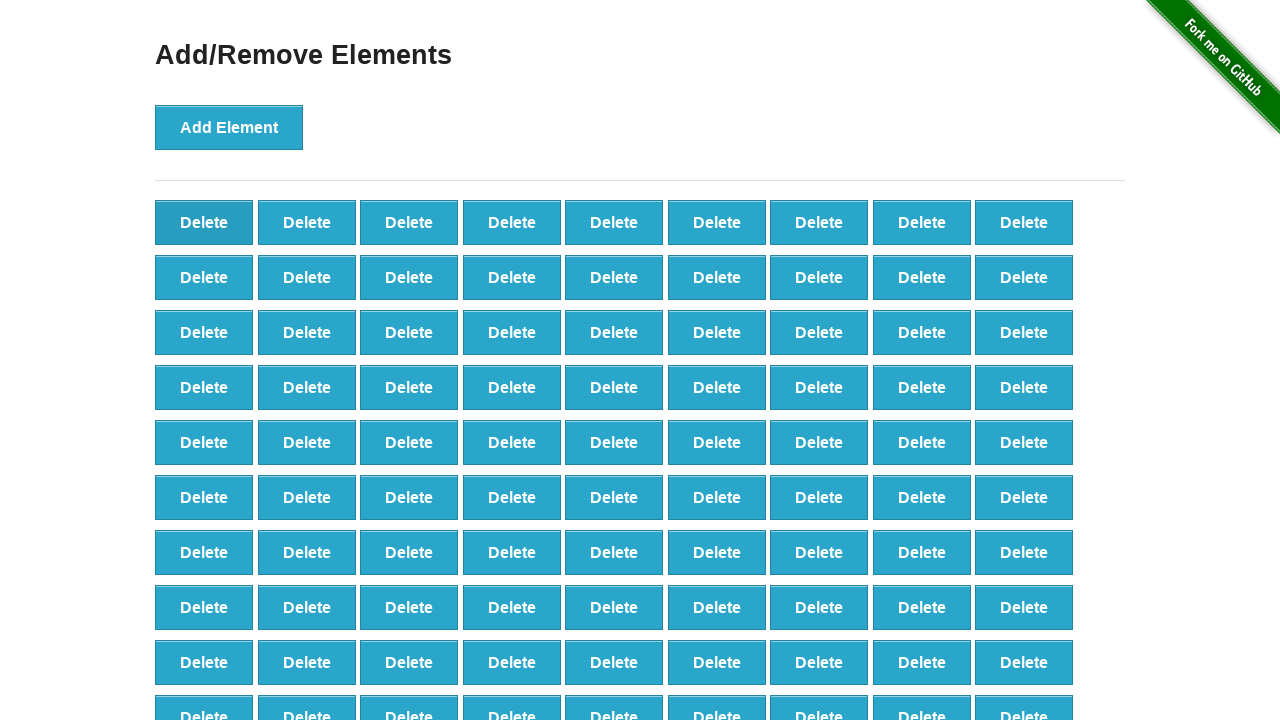

Clicked 'Delete' button to remove element (iteration 8/20) at (204, 222) on button.added-manually >> nth=0
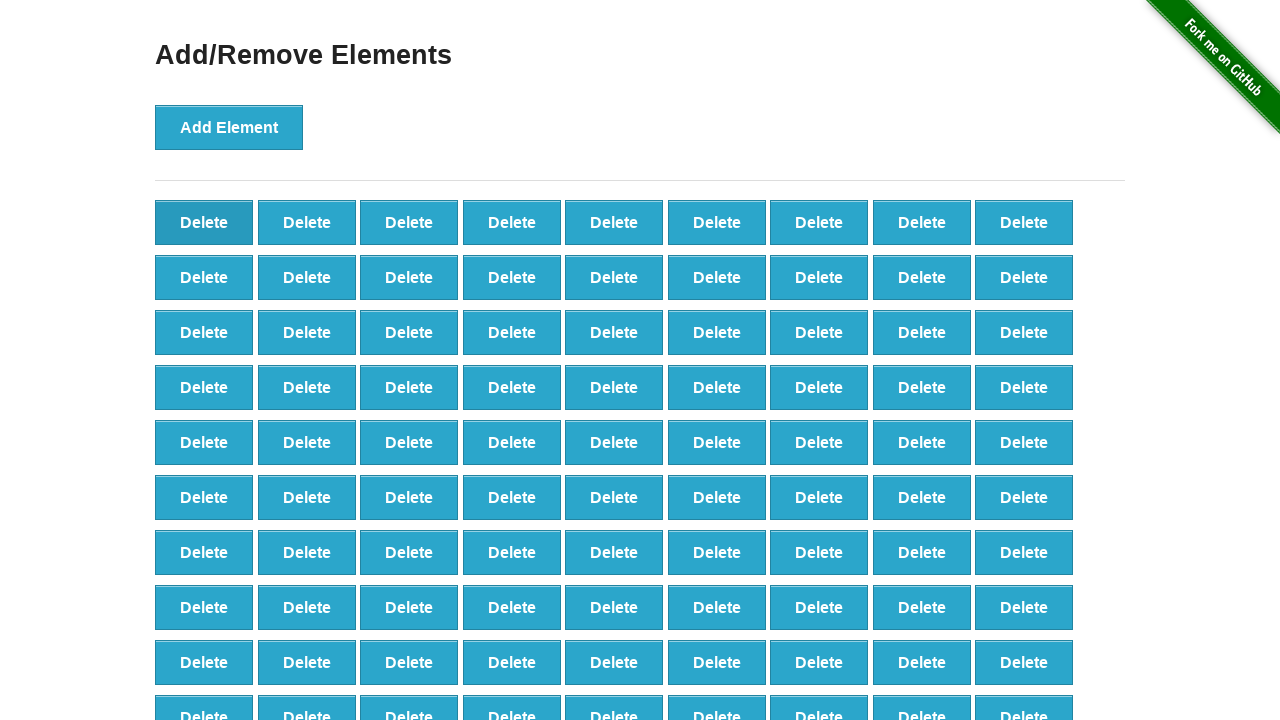

Clicked 'Delete' button to remove element (iteration 9/20) at (204, 222) on button.added-manually >> nth=0
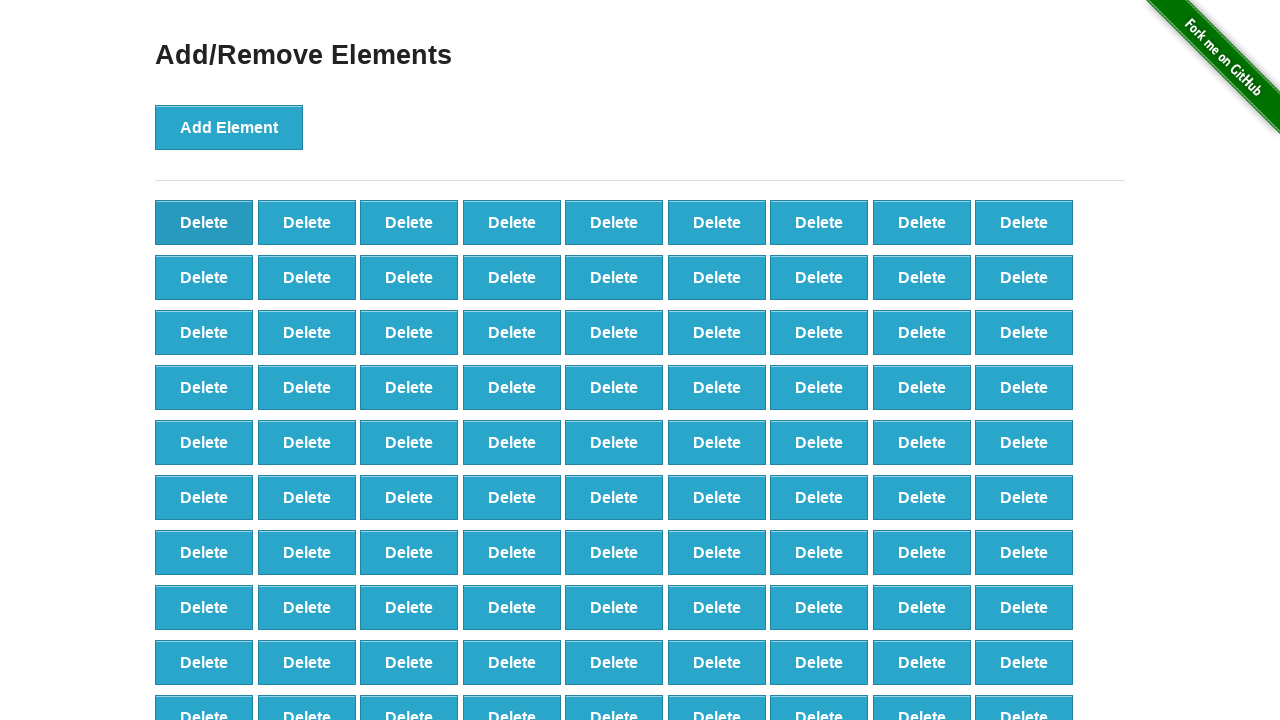

Clicked 'Delete' button to remove element (iteration 10/20) at (204, 222) on button.added-manually >> nth=0
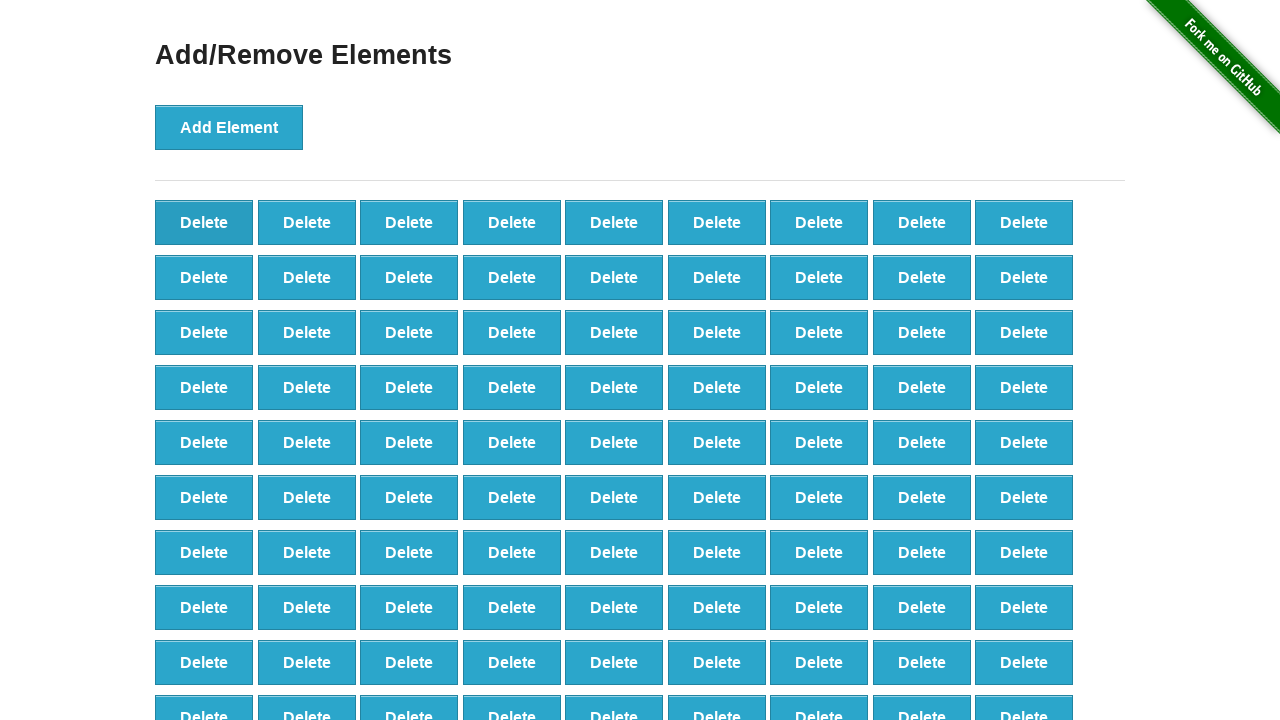

Clicked 'Delete' button to remove element (iteration 11/20) at (204, 222) on button.added-manually >> nth=0
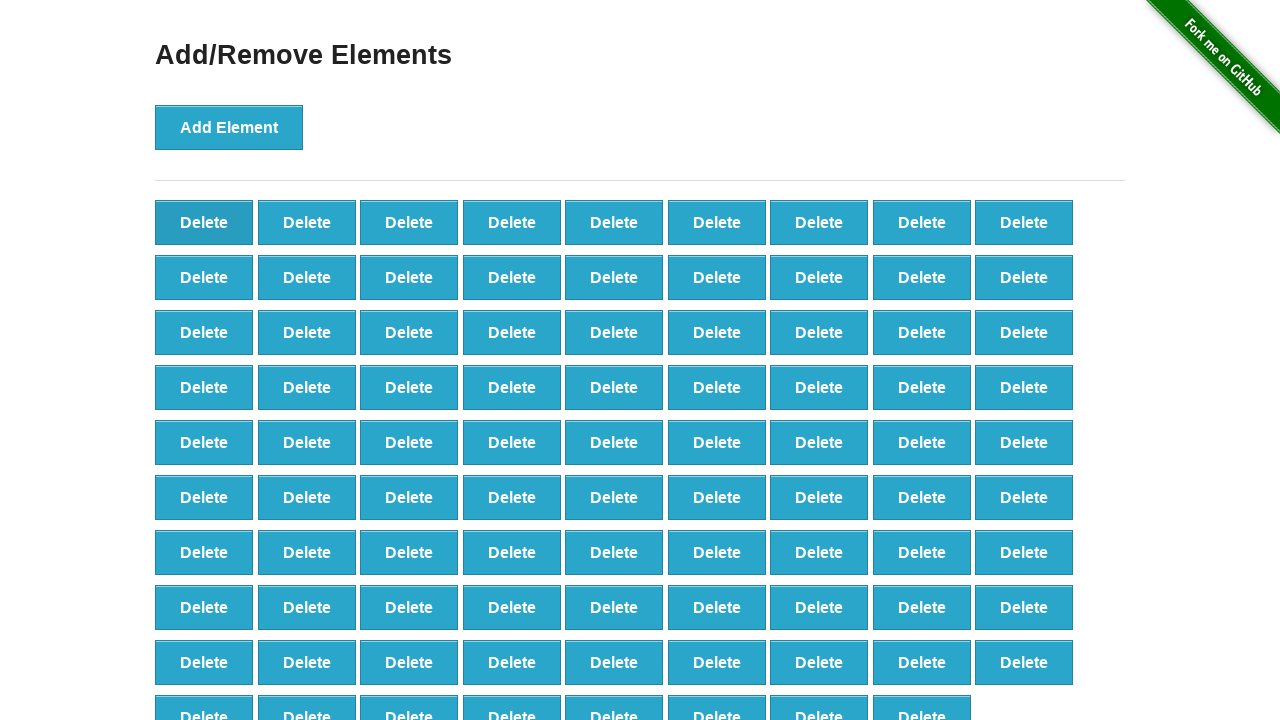

Clicked 'Delete' button to remove element (iteration 12/20) at (204, 222) on button.added-manually >> nth=0
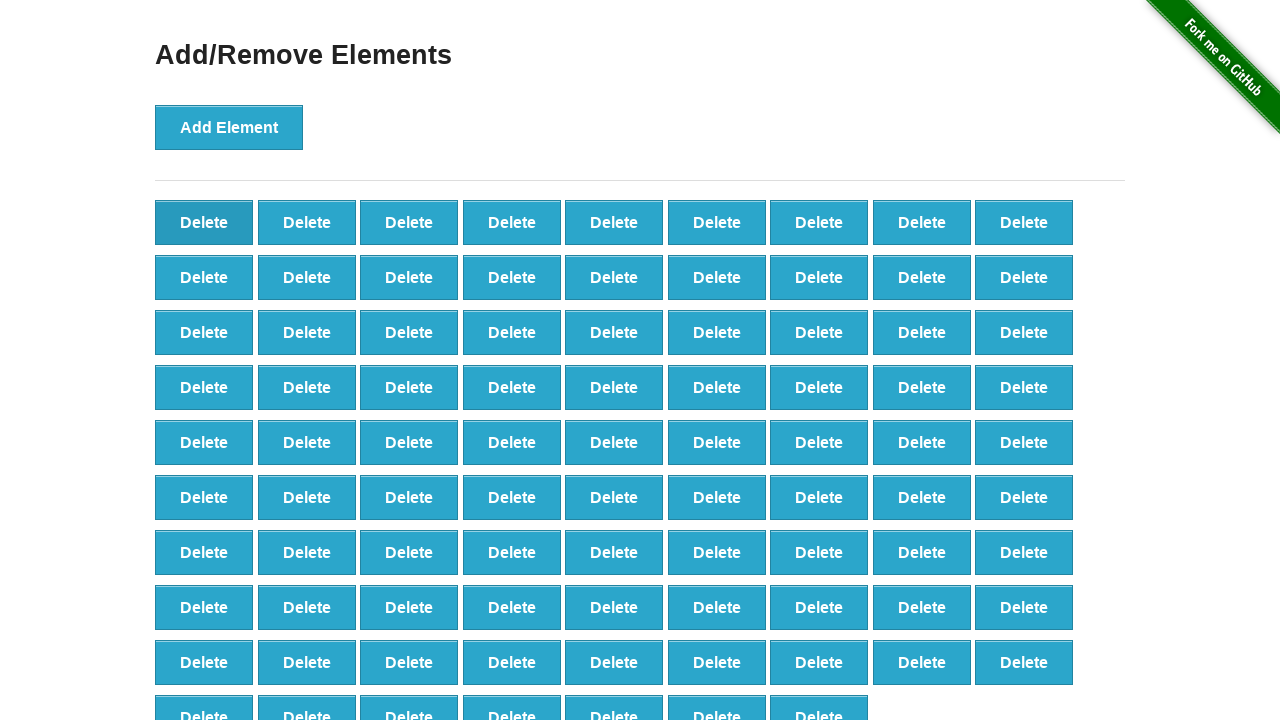

Clicked 'Delete' button to remove element (iteration 13/20) at (204, 222) on button.added-manually >> nth=0
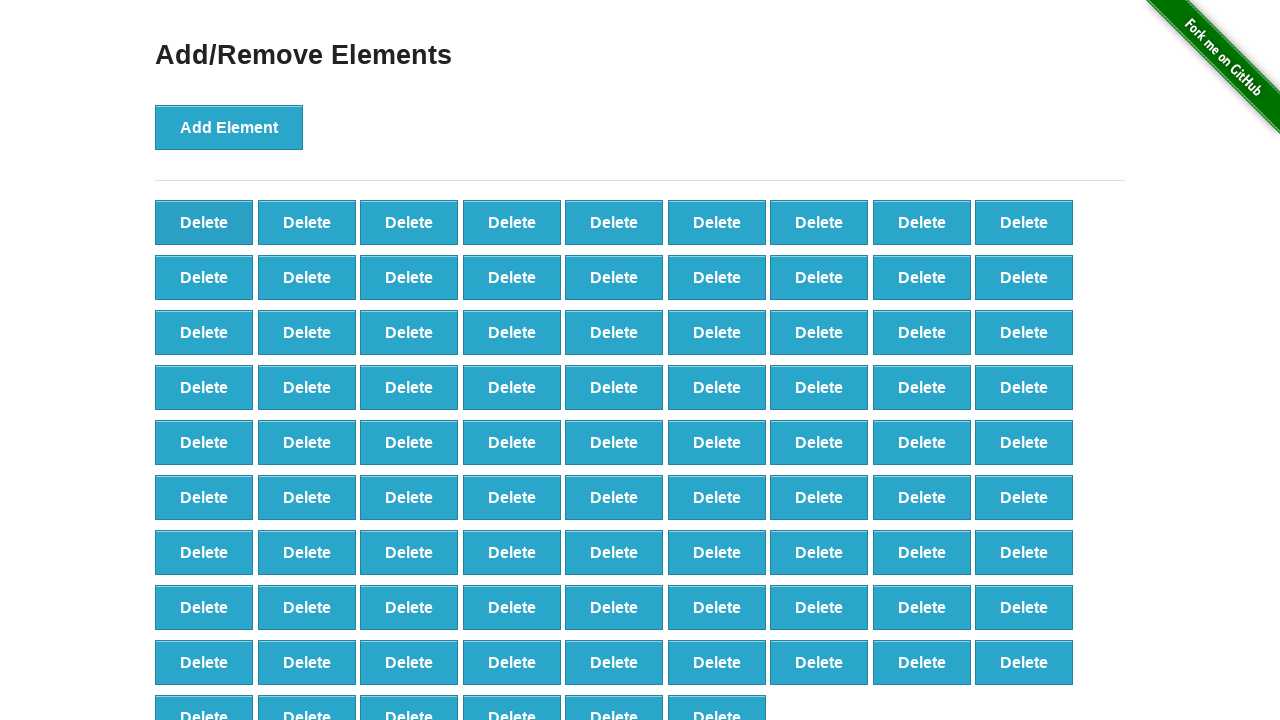

Clicked 'Delete' button to remove element (iteration 14/20) at (204, 222) on button.added-manually >> nth=0
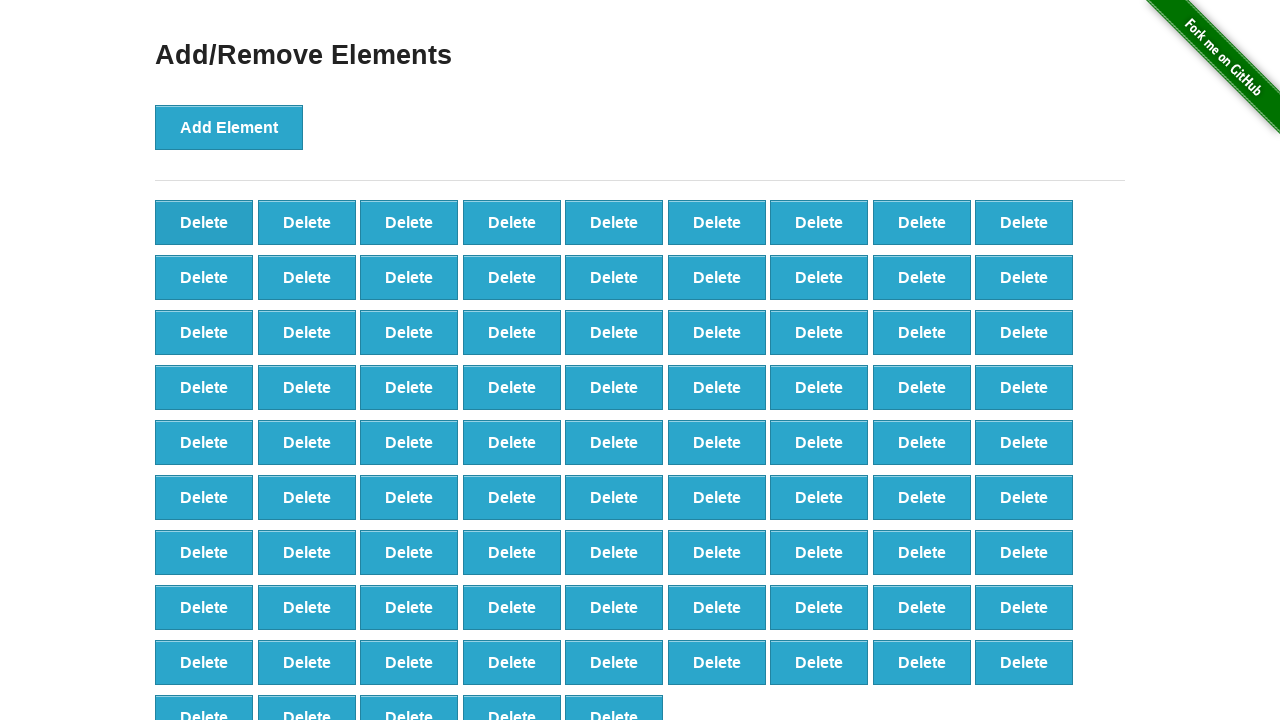

Clicked 'Delete' button to remove element (iteration 15/20) at (204, 222) on button.added-manually >> nth=0
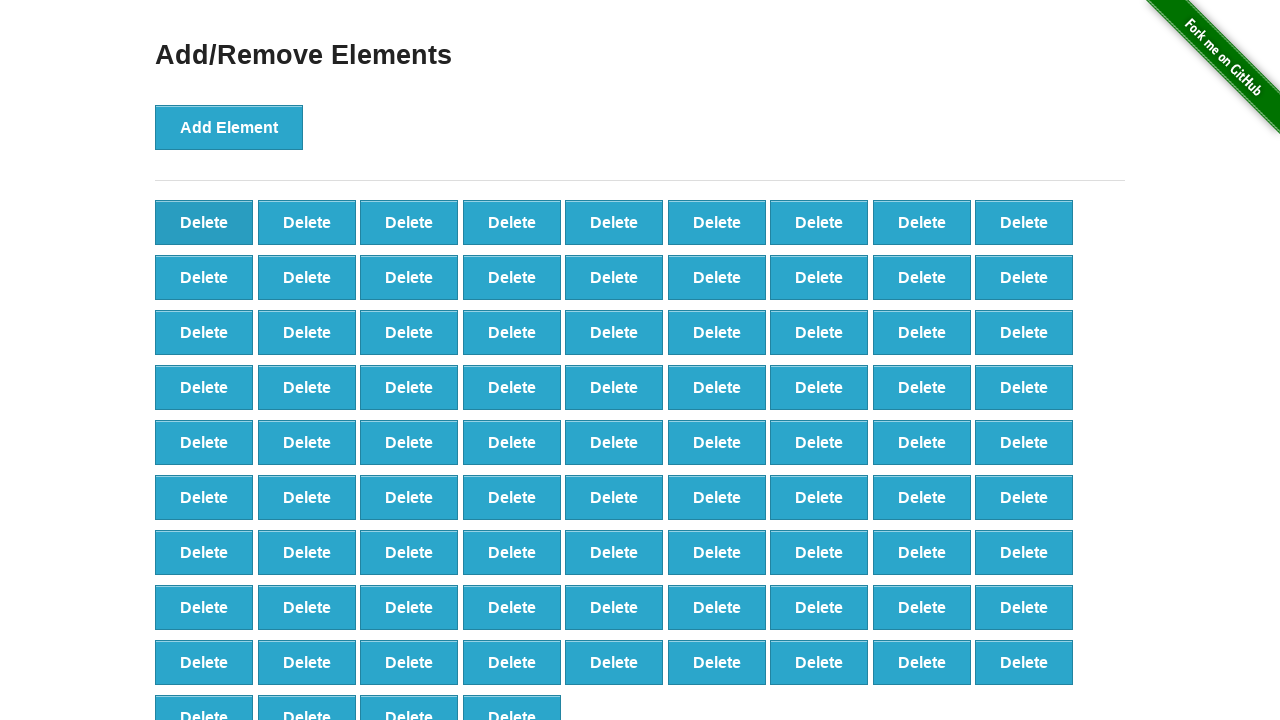

Clicked 'Delete' button to remove element (iteration 16/20) at (204, 222) on button.added-manually >> nth=0
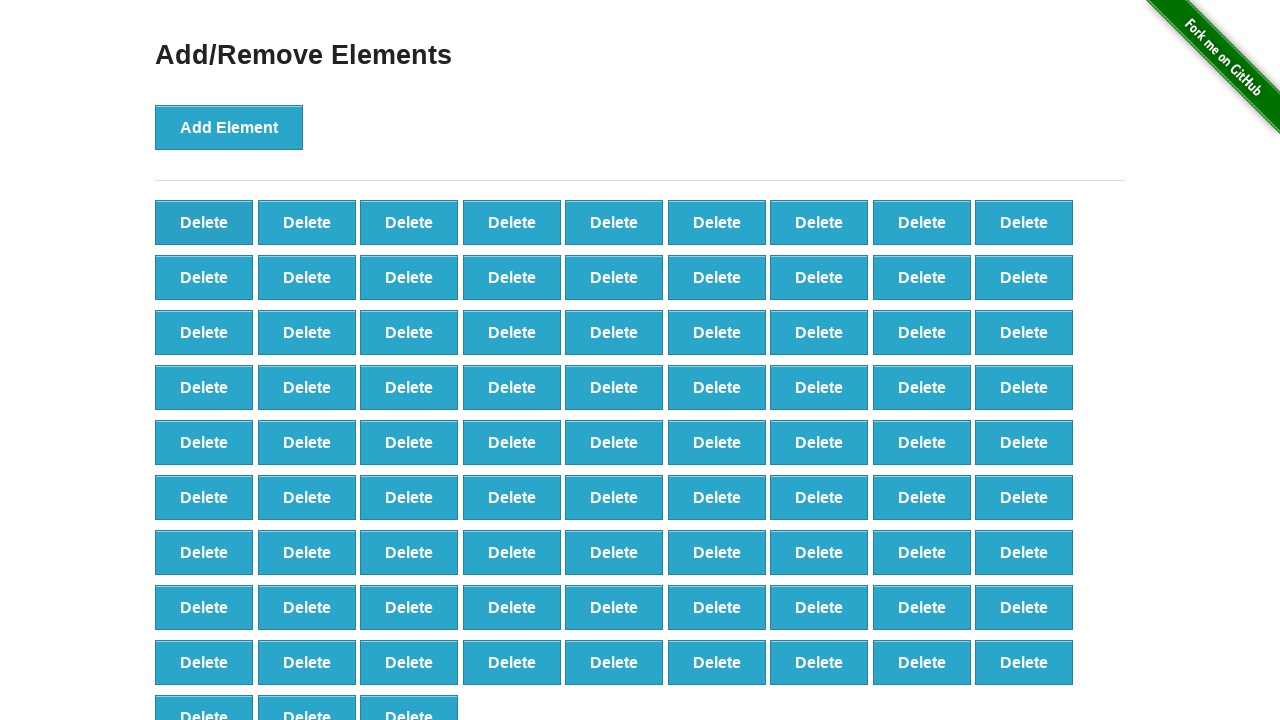

Clicked 'Delete' button to remove element (iteration 17/20) at (204, 222) on button.added-manually >> nth=0
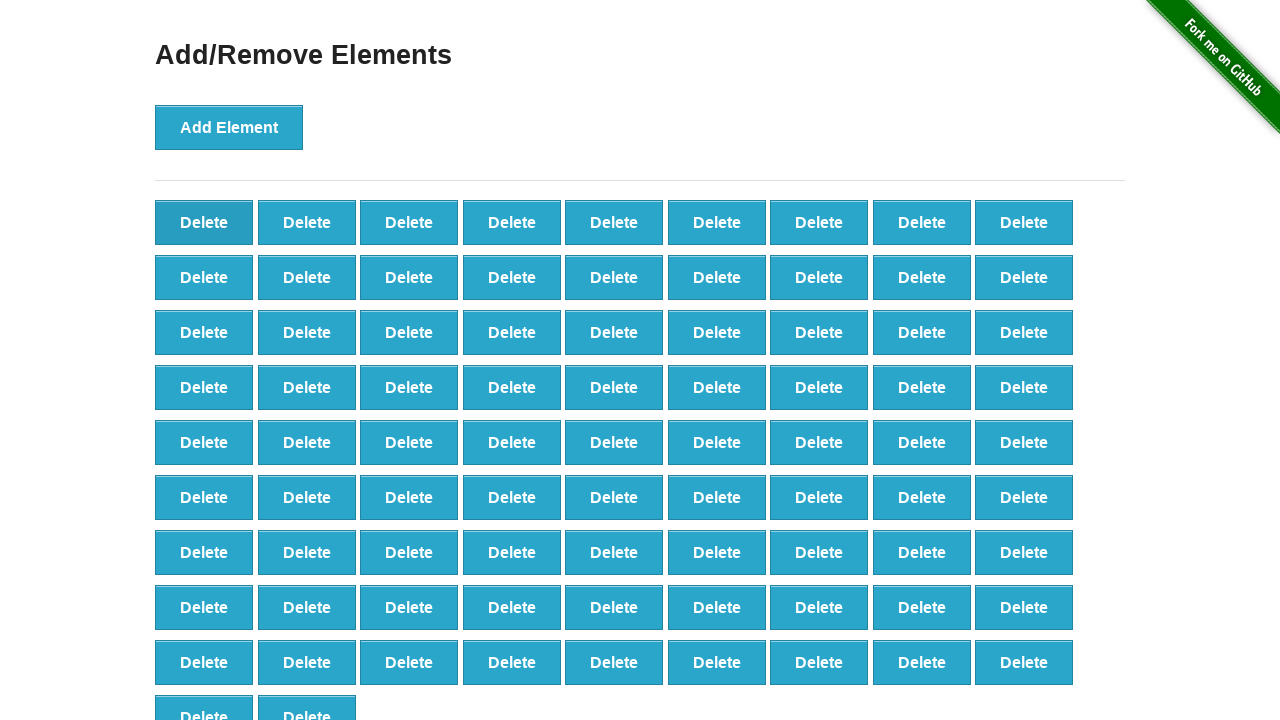

Clicked 'Delete' button to remove element (iteration 18/20) at (204, 222) on button.added-manually >> nth=0
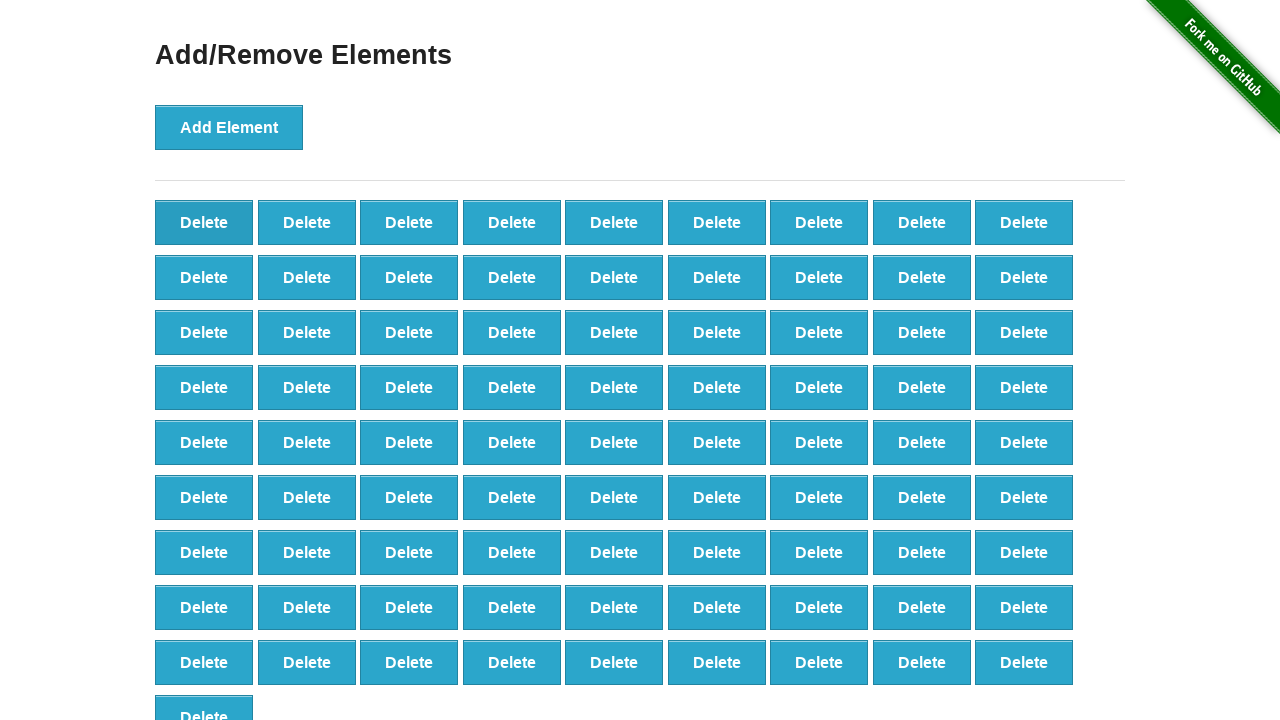

Clicked 'Delete' button to remove element (iteration 19/20) at (204, 222) on button.added-manually >> nth=0
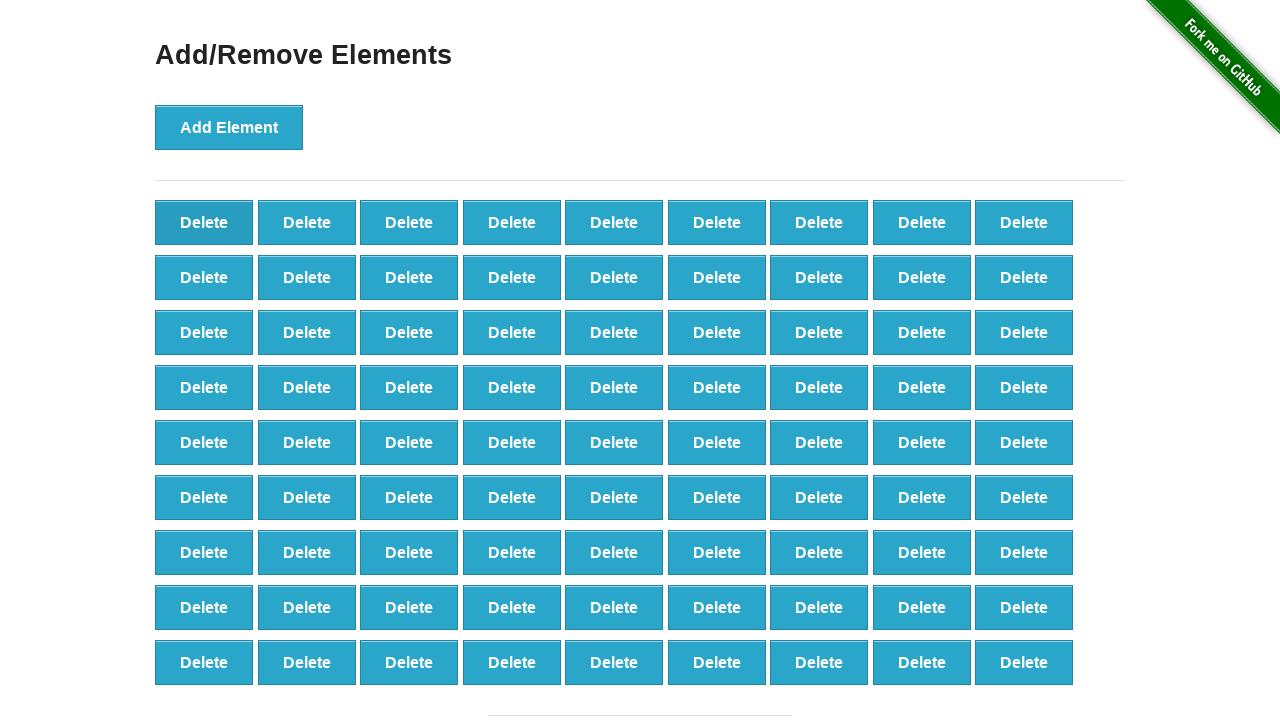

Clicked 'Delete' button to remove element (iteration 20/20) at (204, 222) on button.added-manually >> nth=0
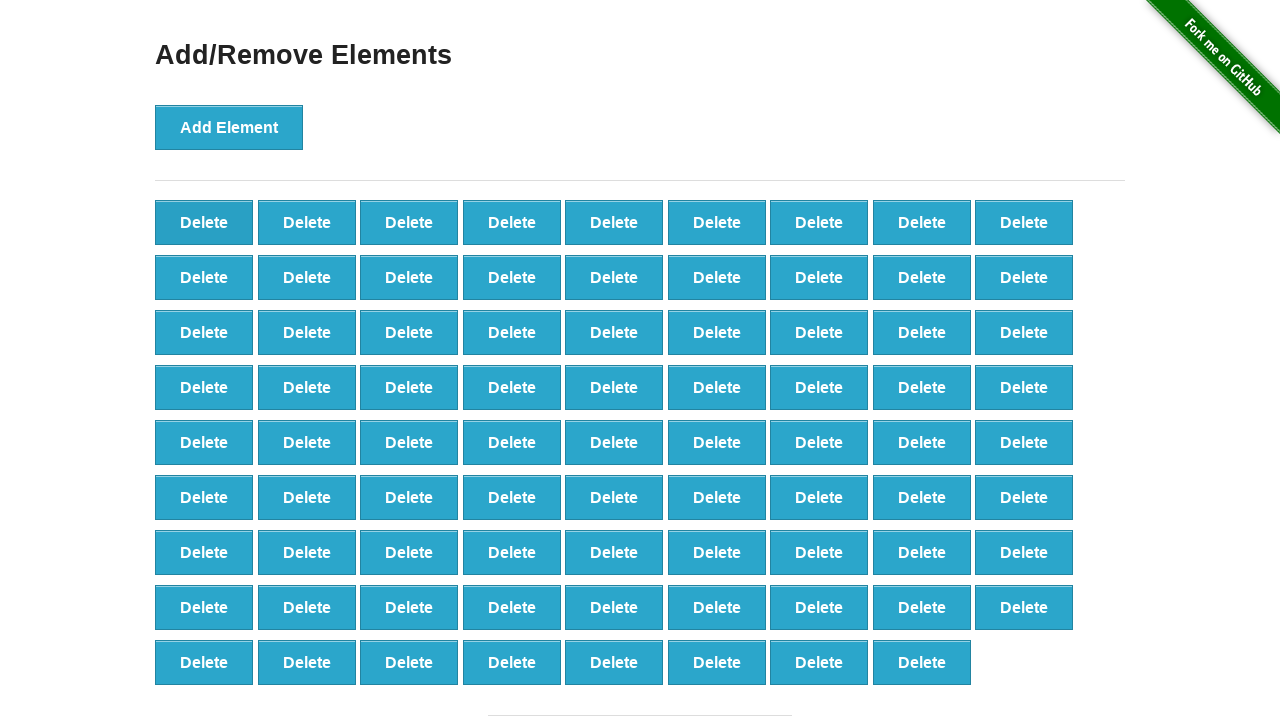

Waited 500ms for DOM to update after deletions
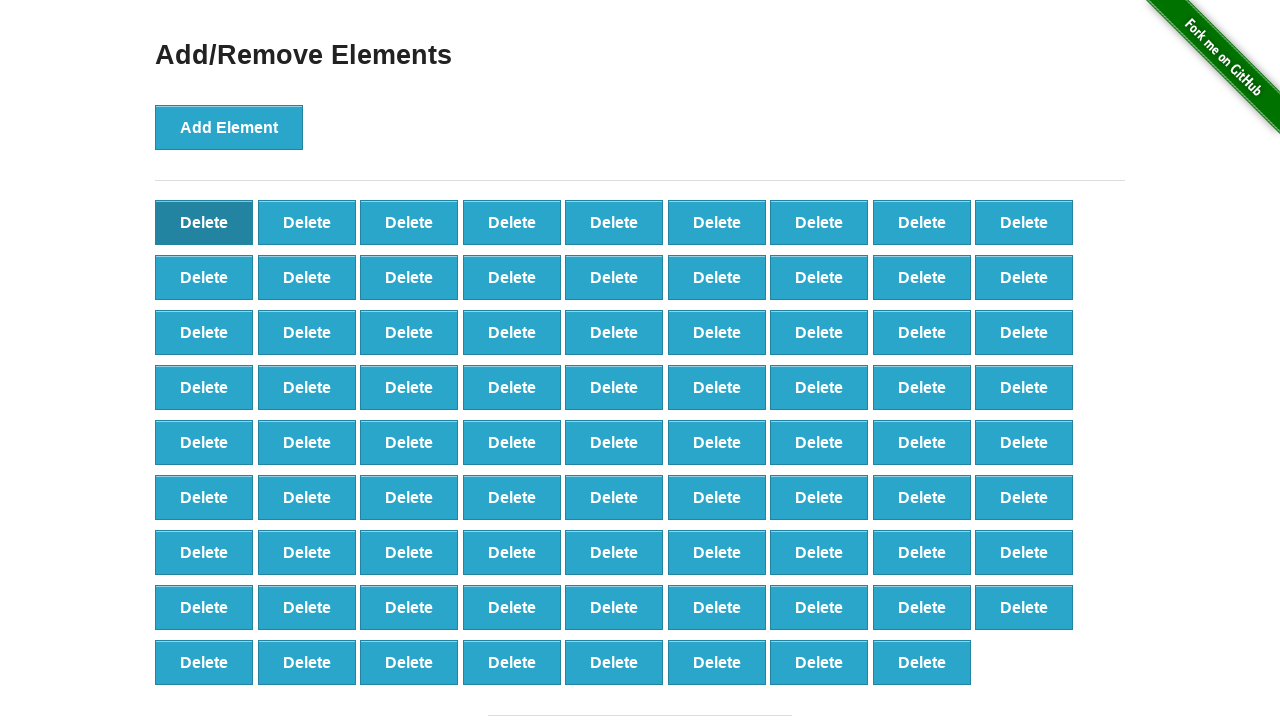

Located remaining delete buttons
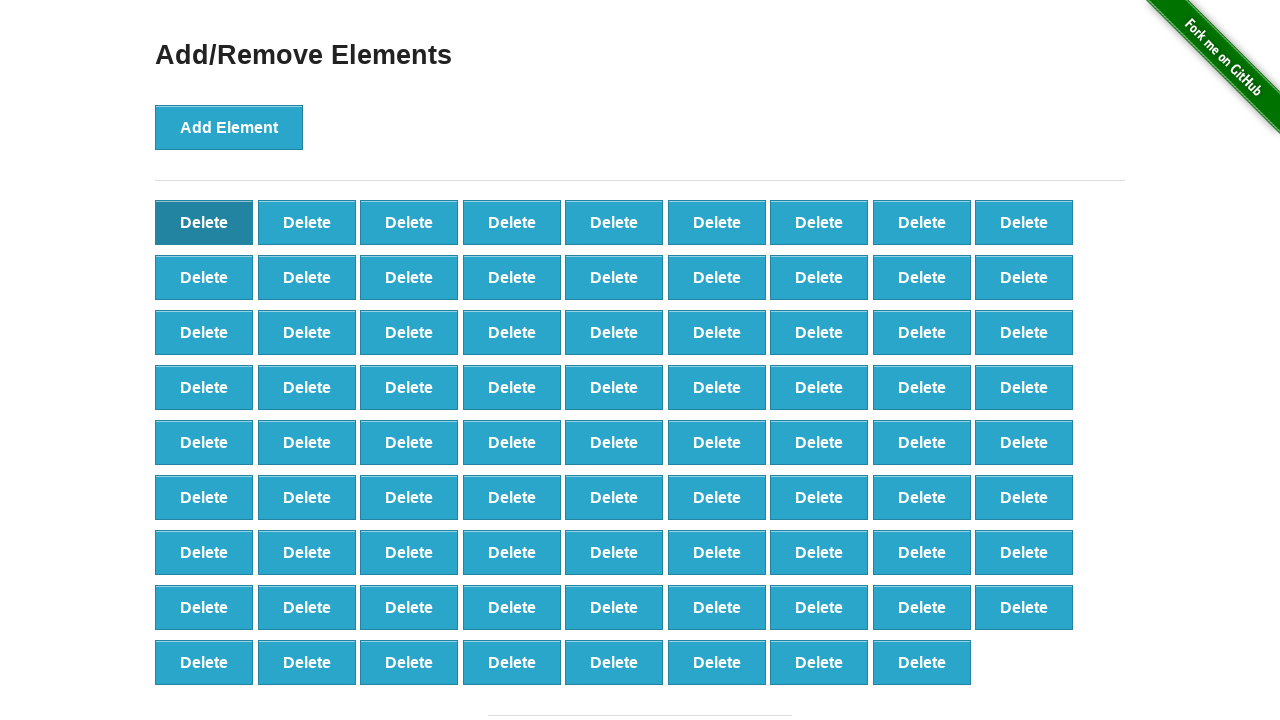

Verified that 80 delete buttons remain (100 added - 20 deleted)
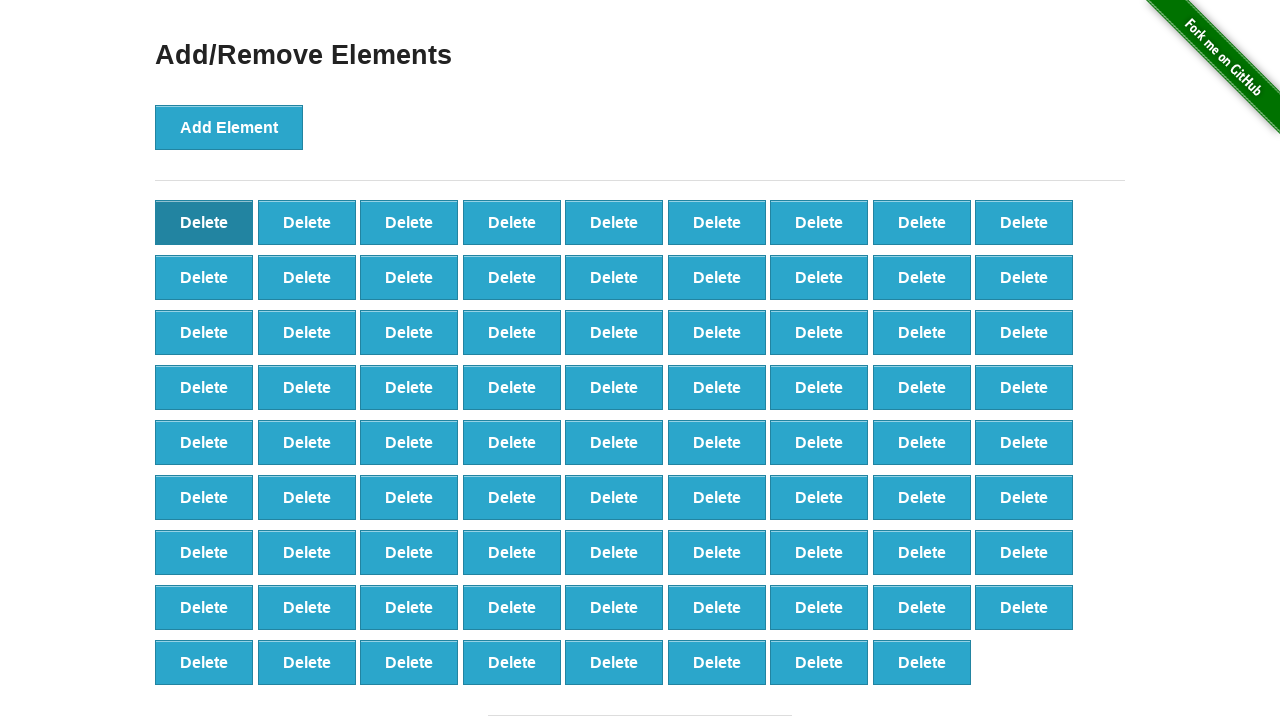

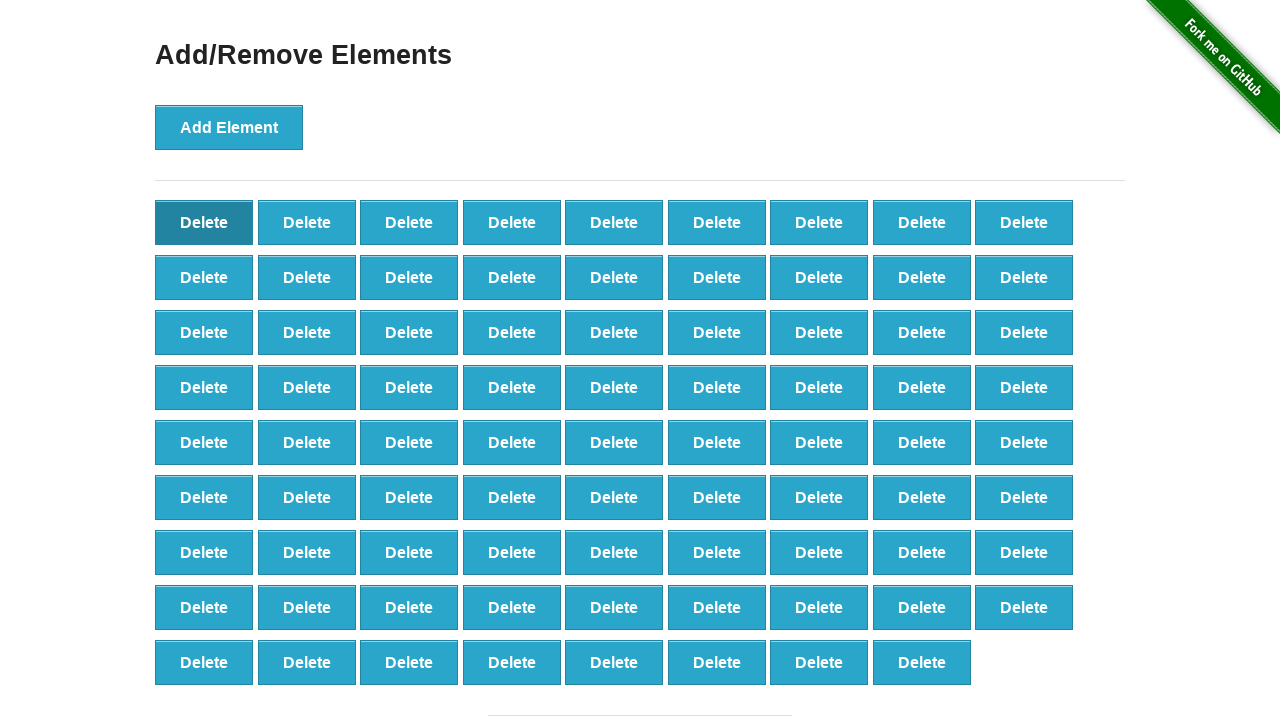